Tests filling a large form by entering "Anna" into all text input fields and clicking the submit button

Starting URL: http://suninjuly.github.io/huge_form.html

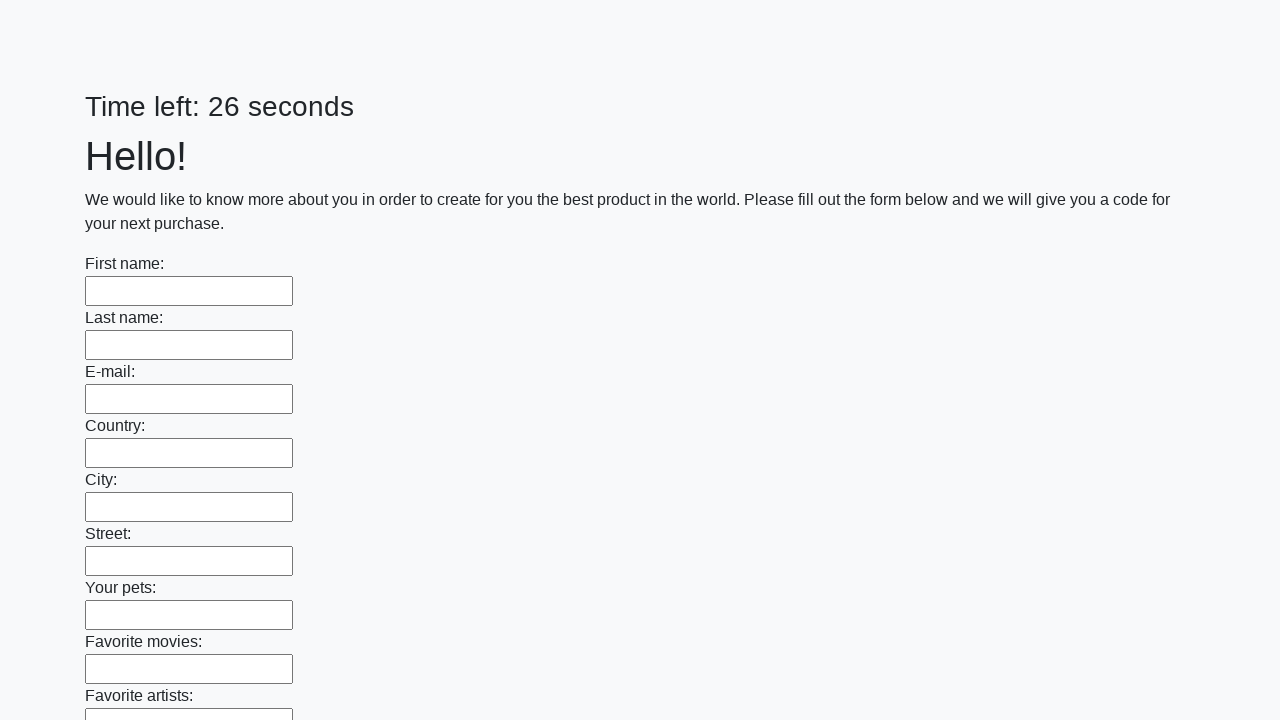

Located all text input fields on the form
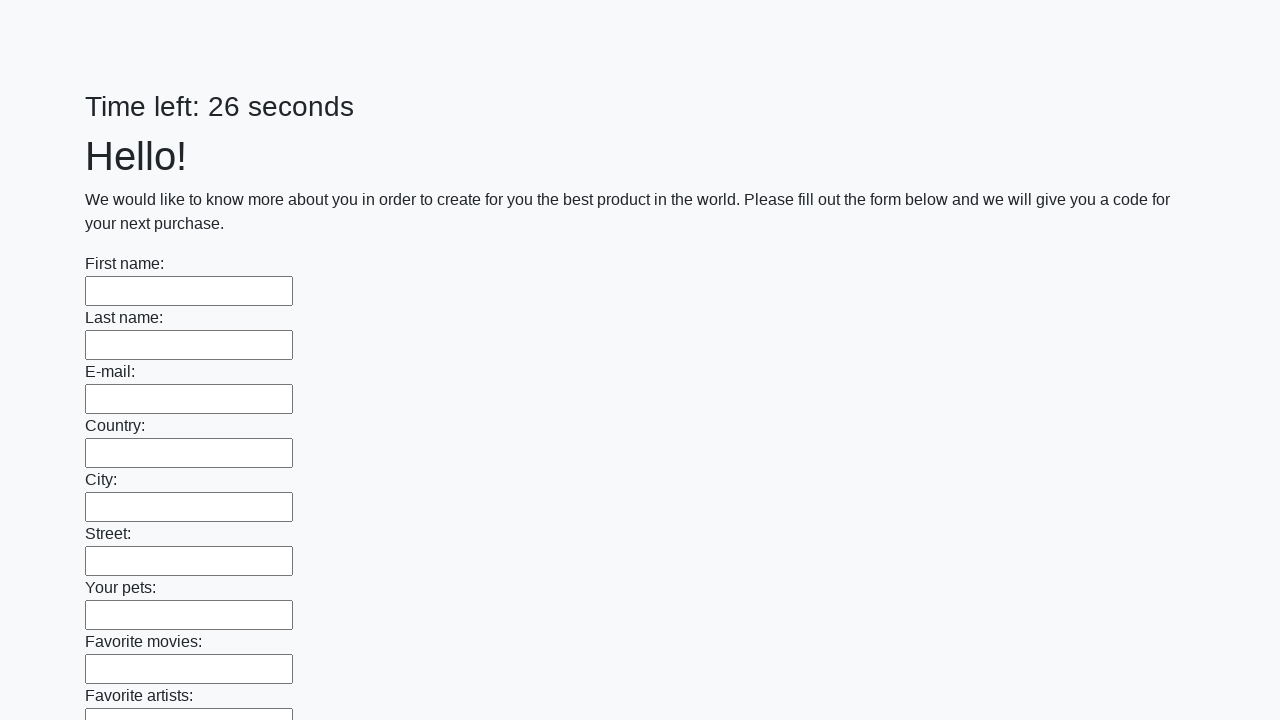

Found 100 text input fields
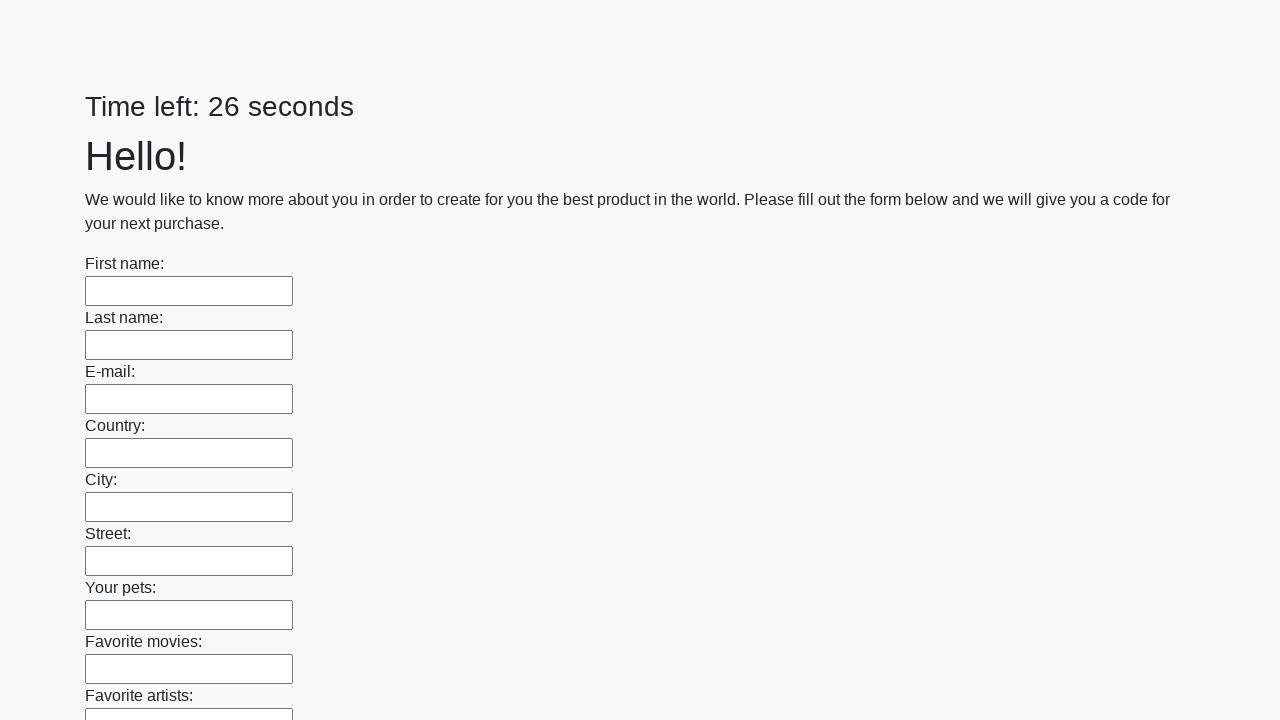

Filled text input field #1 with 'Anna' on input[type="text"] >> nth=0
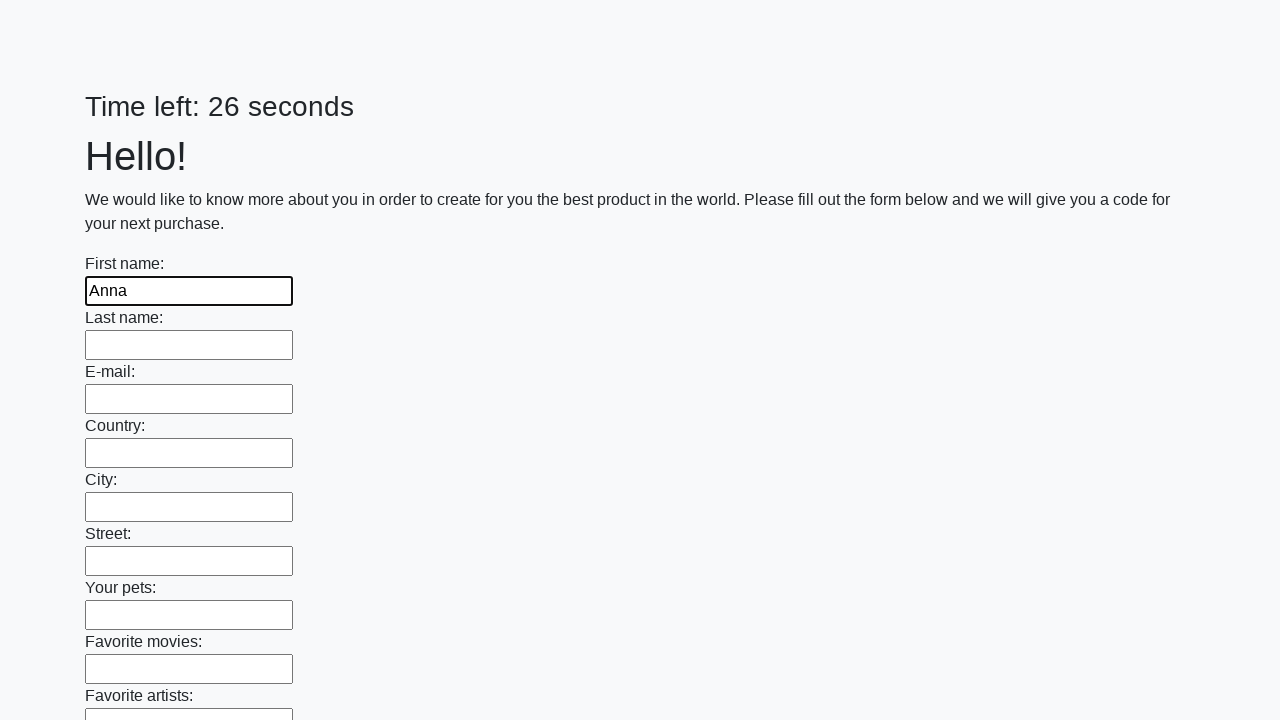

Filled text input field #2 with 'Anna' on input[type="text"] >> nth=1
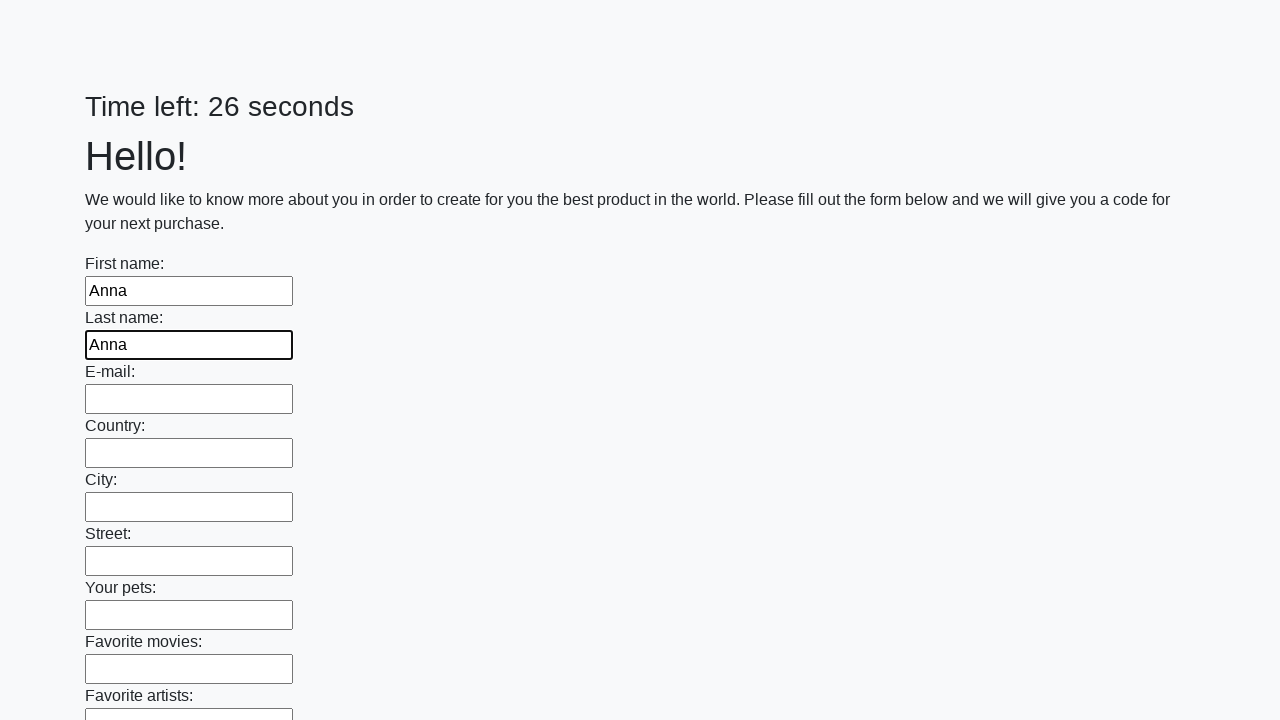

Filled text input field #3 with 'Anna' on input[type="text"] >> nth=2
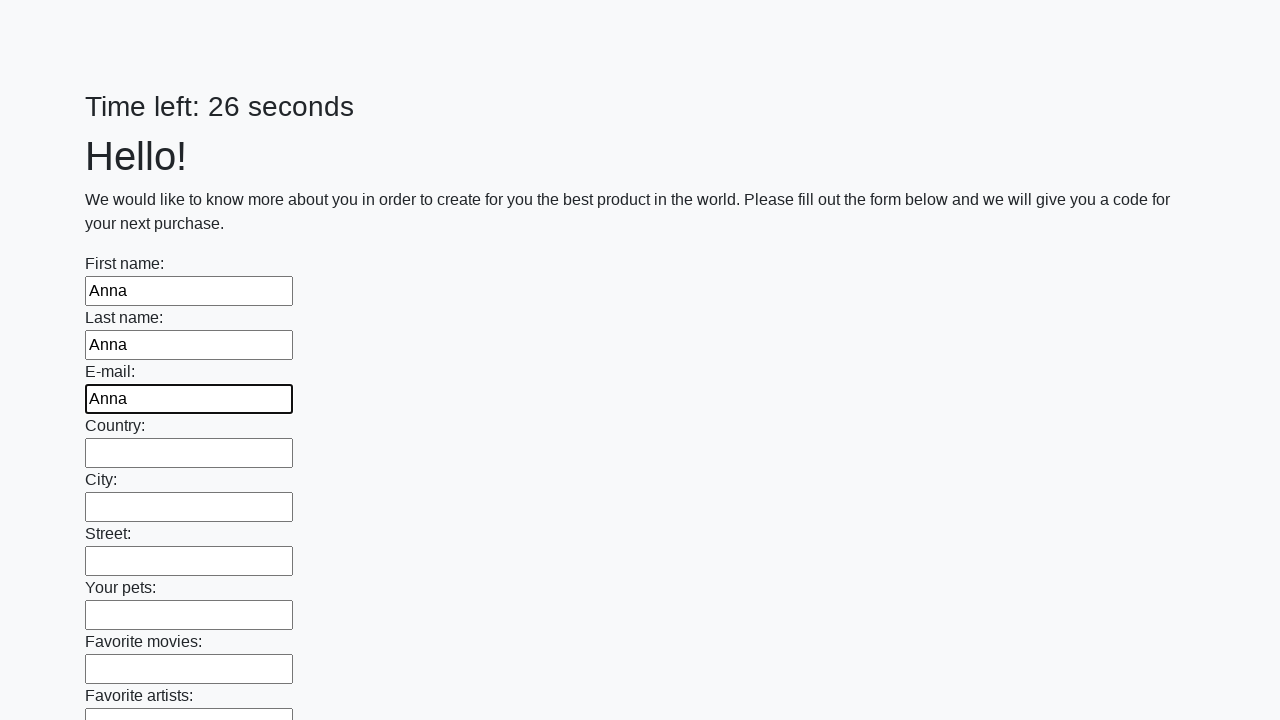

Filled text input field #4 with 'Anna' on input[type="text"] >> nth=3
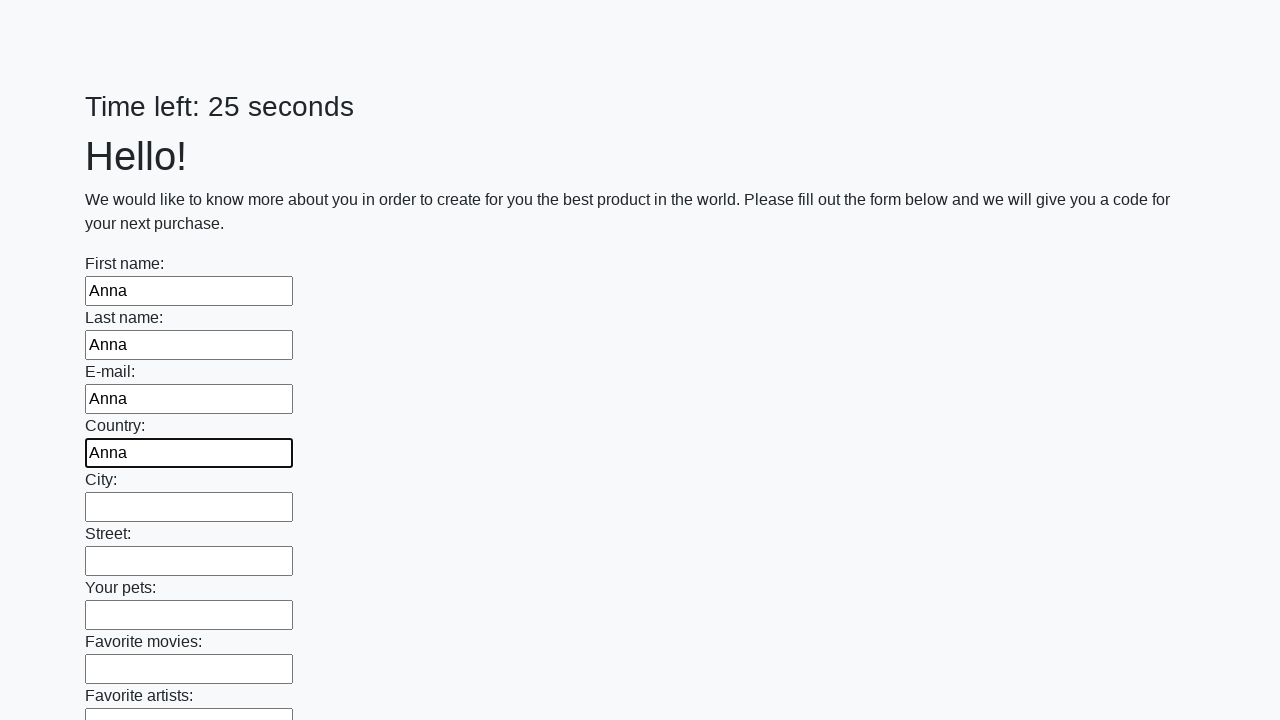

Filled text input field #5 with 'Anna' on input[type="text"] >> nth=4
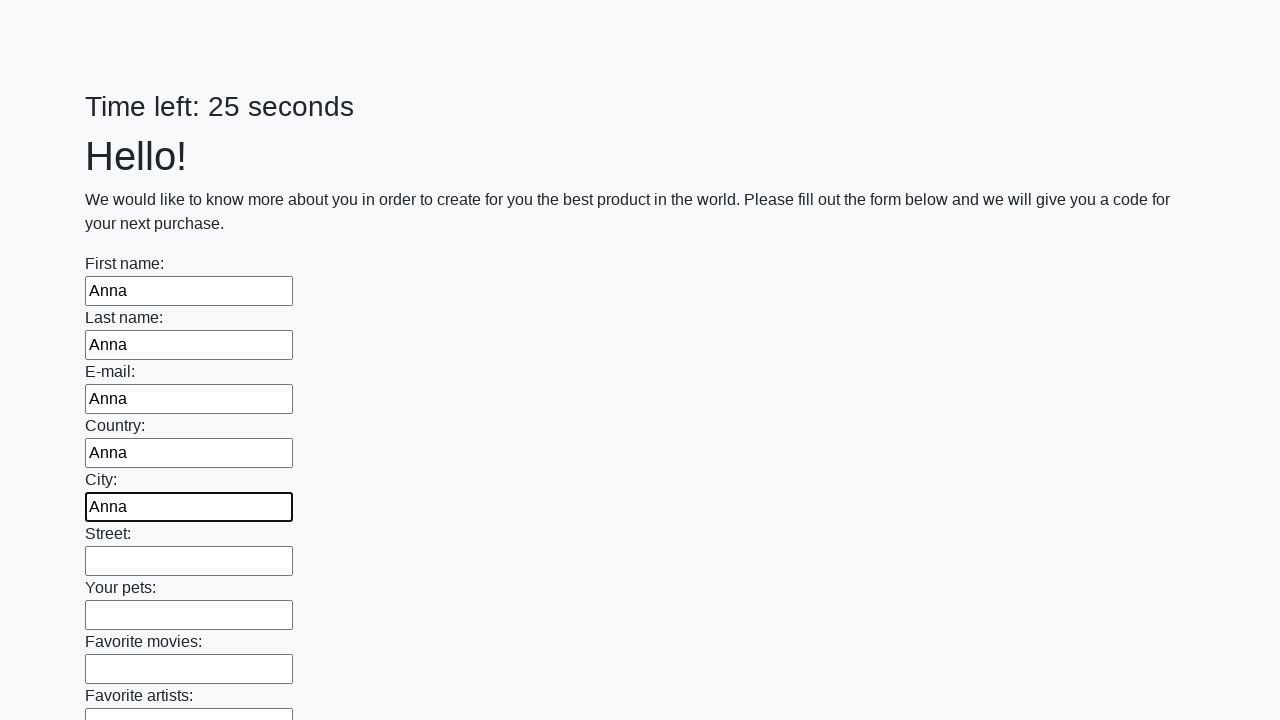

Filled text input field #6 with 'Anna' on input[type="text"] >> nth=5
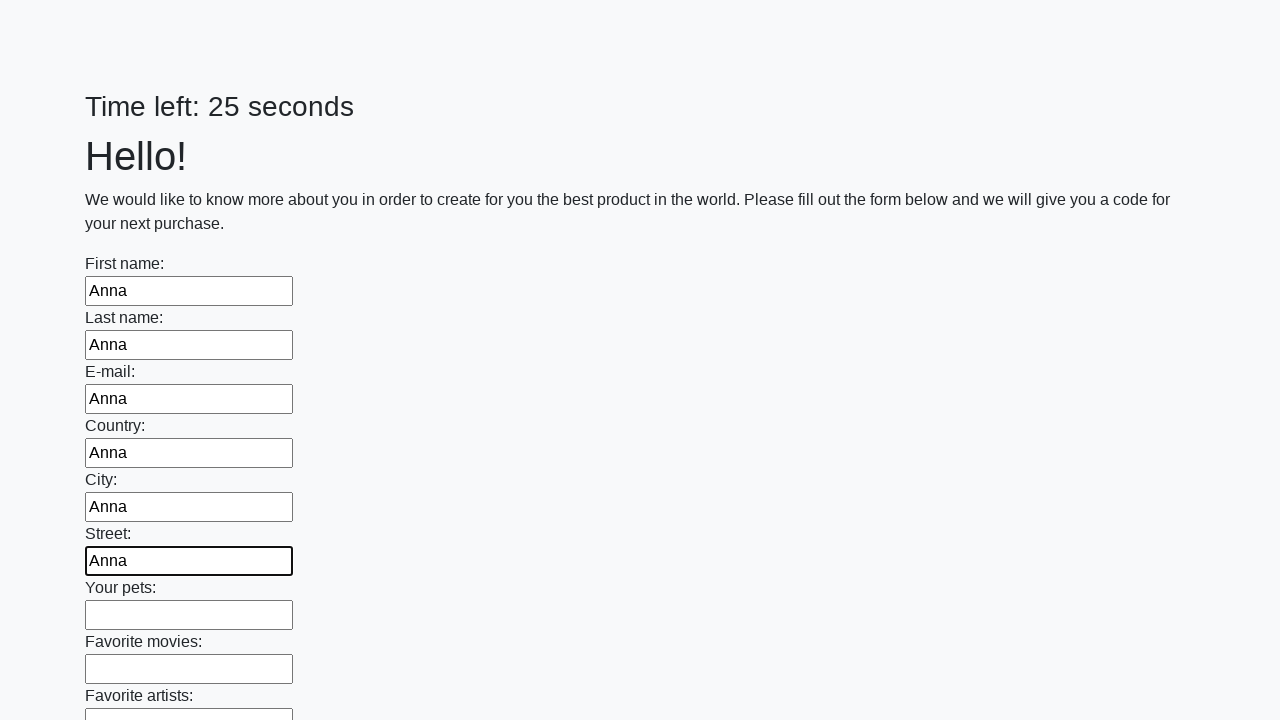

Filled text input field #7 with 'Anna' on input[type="text"] >> nth=6
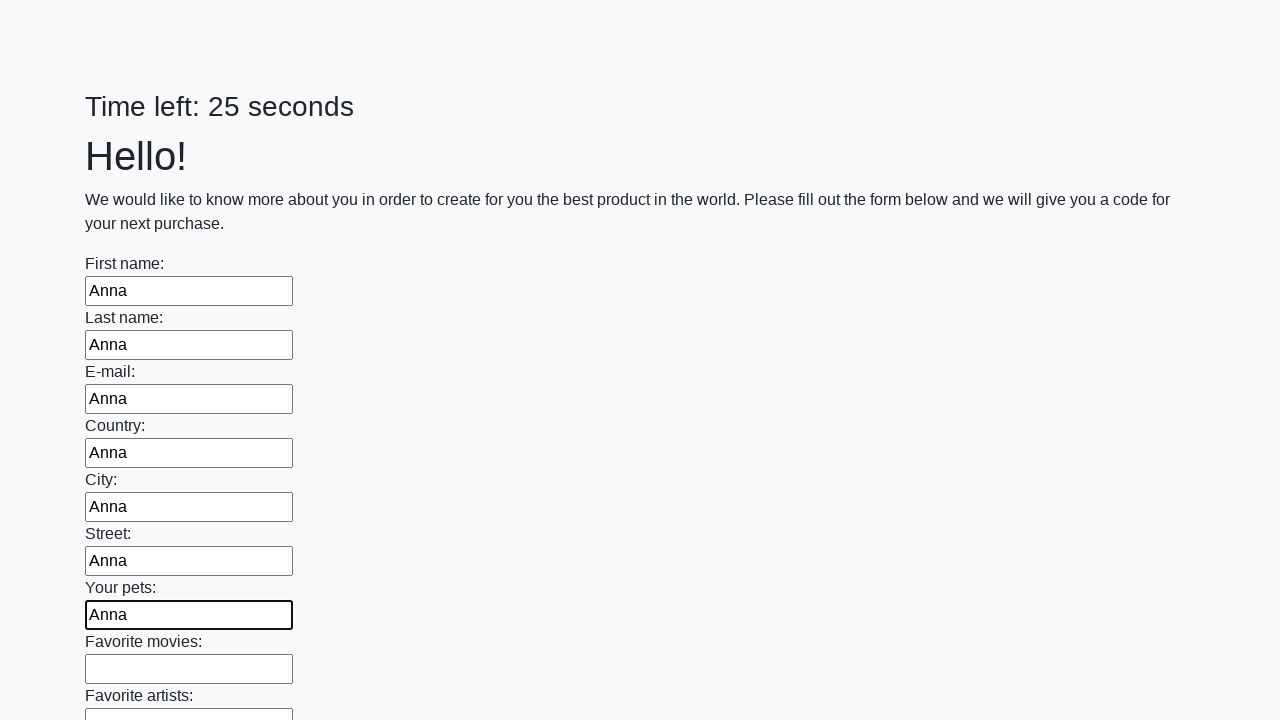

Filled text input field #8 with 'Anna' on input[type="text"] >> nth=7
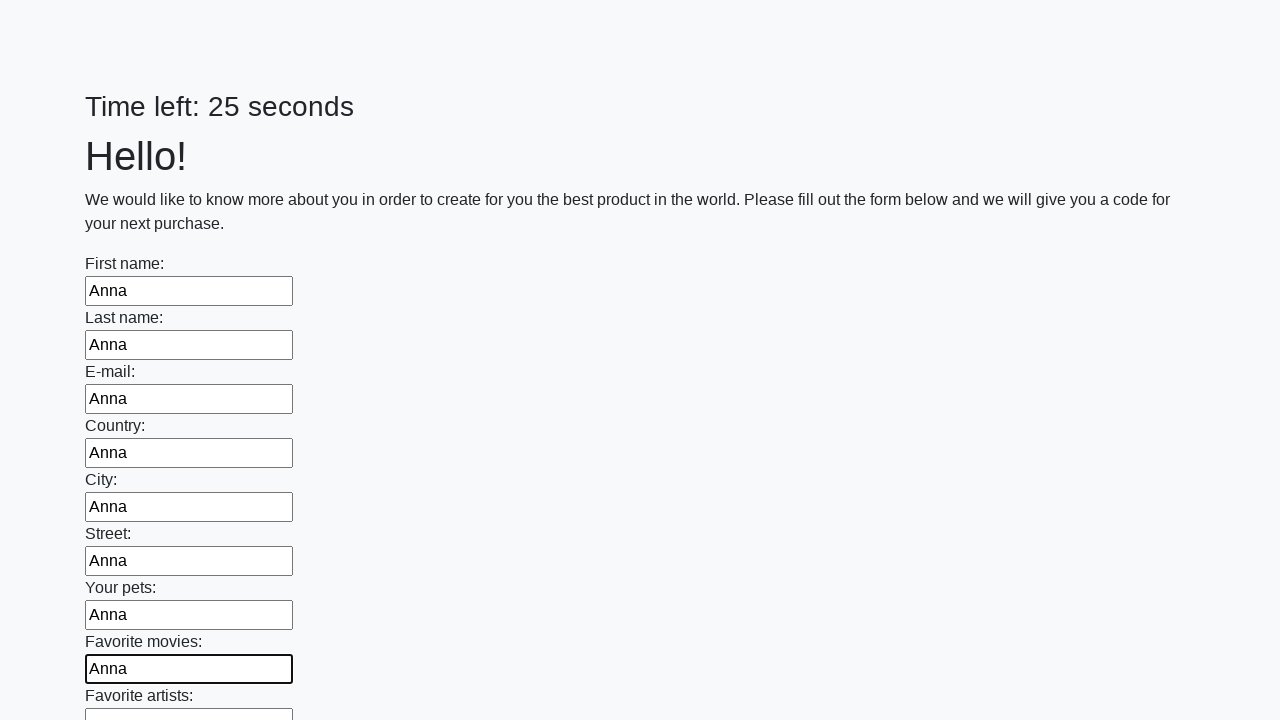

Filled text input field #9 with 'Anna' on input[type="text"] >> nth=8
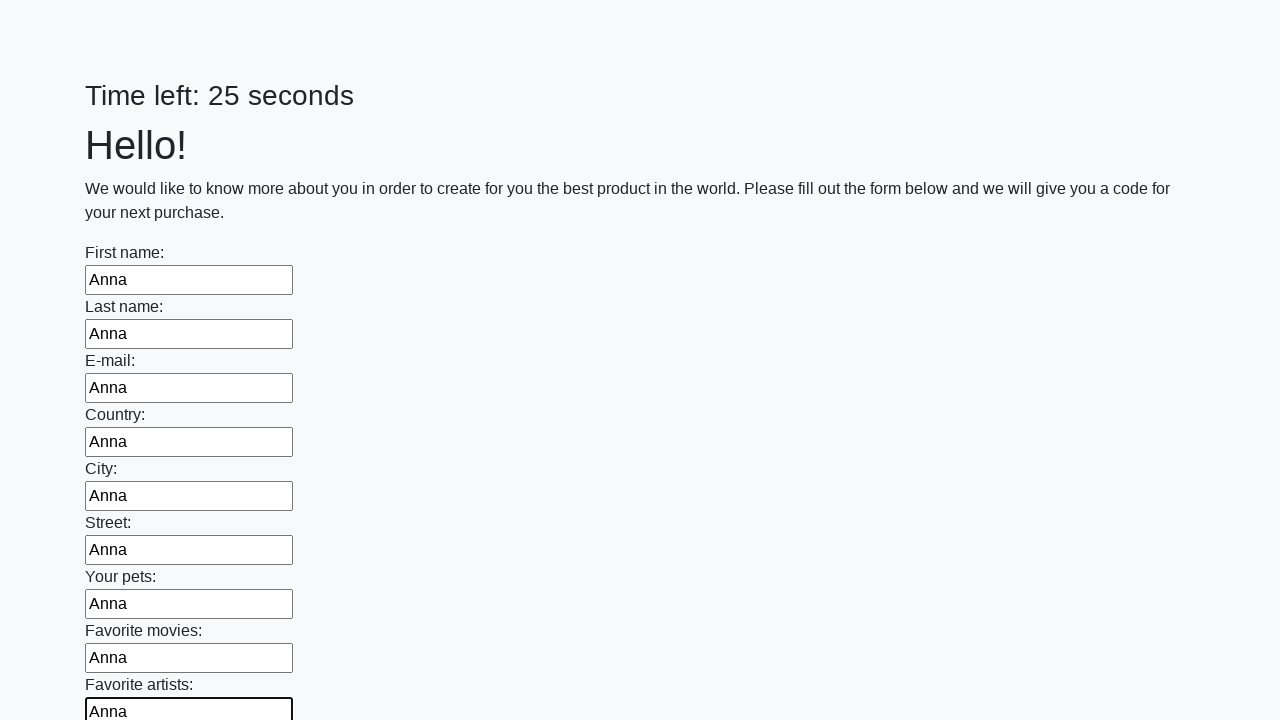

Filled text input field #10 with 'Anna' on input[type="text"] >> nth=9
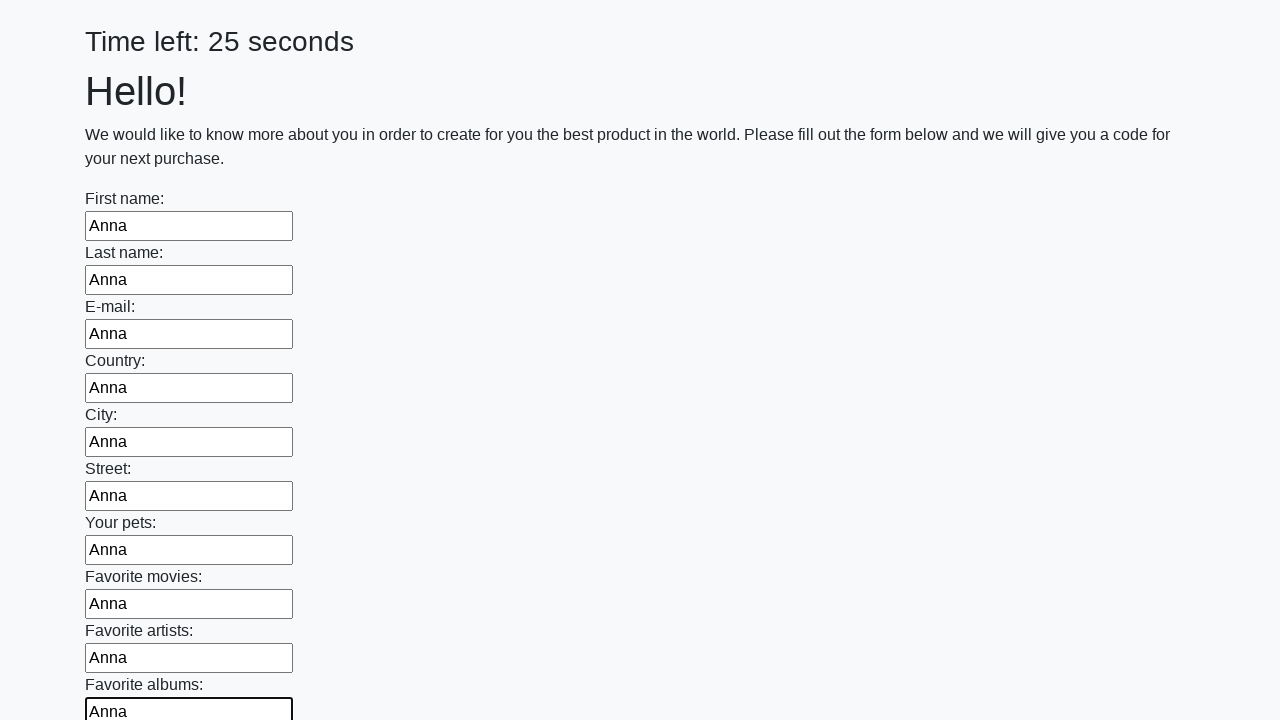

Filled text input field #11 with 'Anna' on input[type="text"] >> nth=10
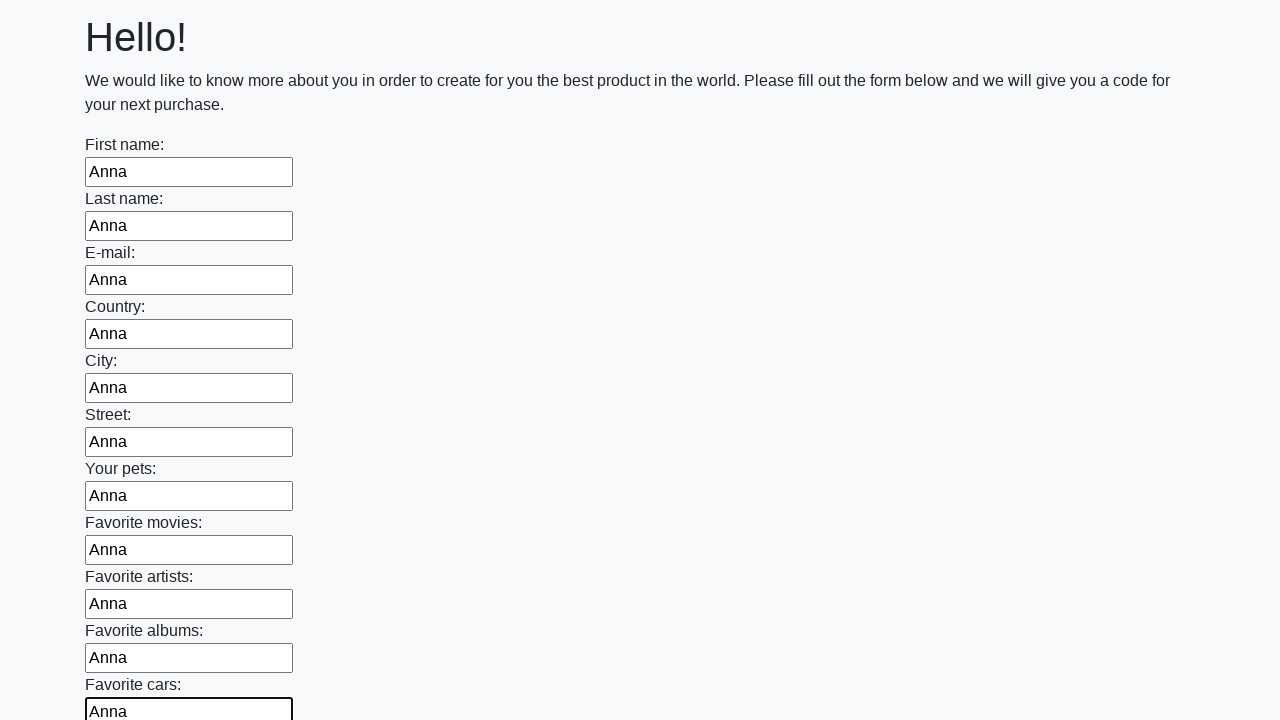

Filled text input field #12 with 'Anna' on input[type="text"] >> nth=11
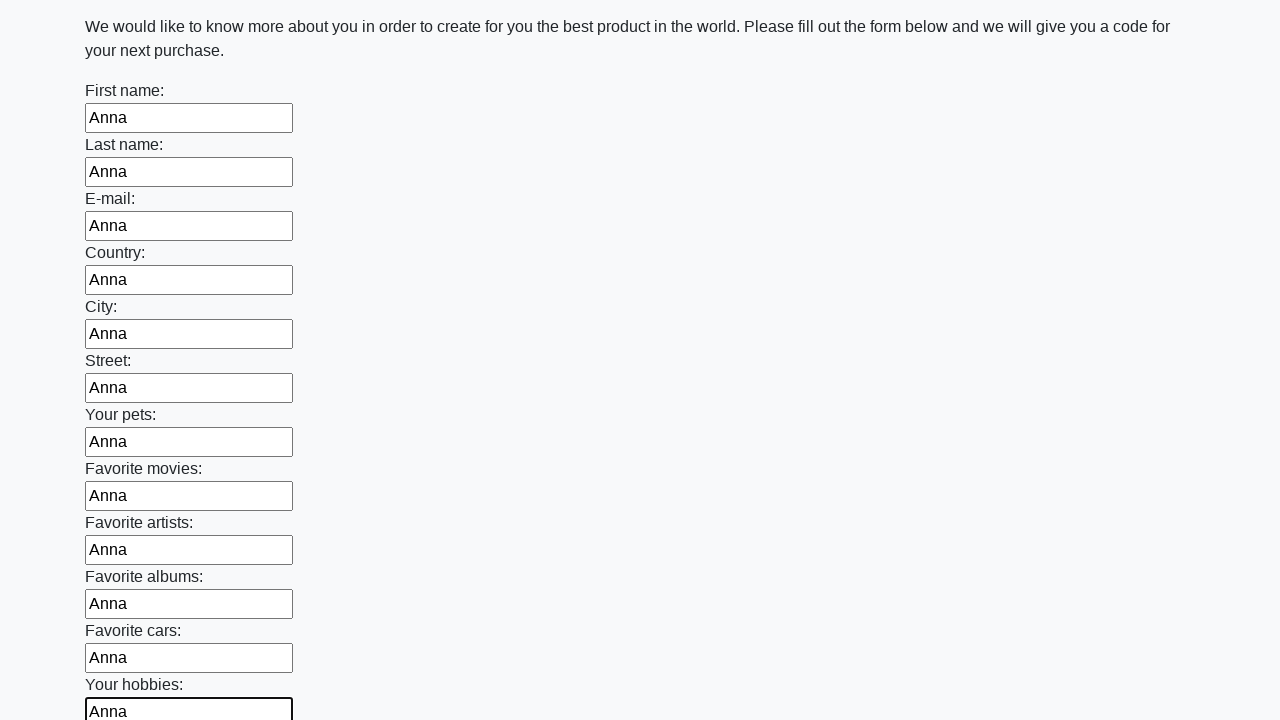

Filled text input field #13 with 'Anna' on input[type="text"] >> nth=12
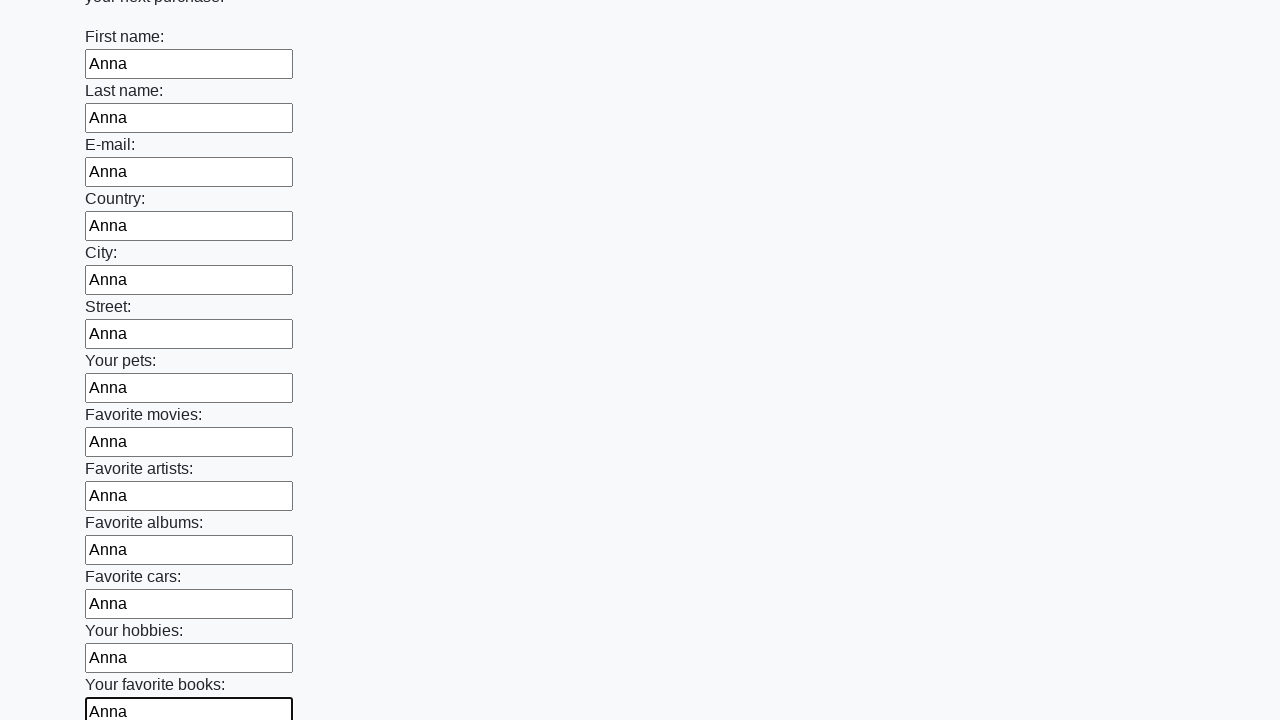

Filled text input field #14 with 'Anna' on input[type="text"] >> nth=13
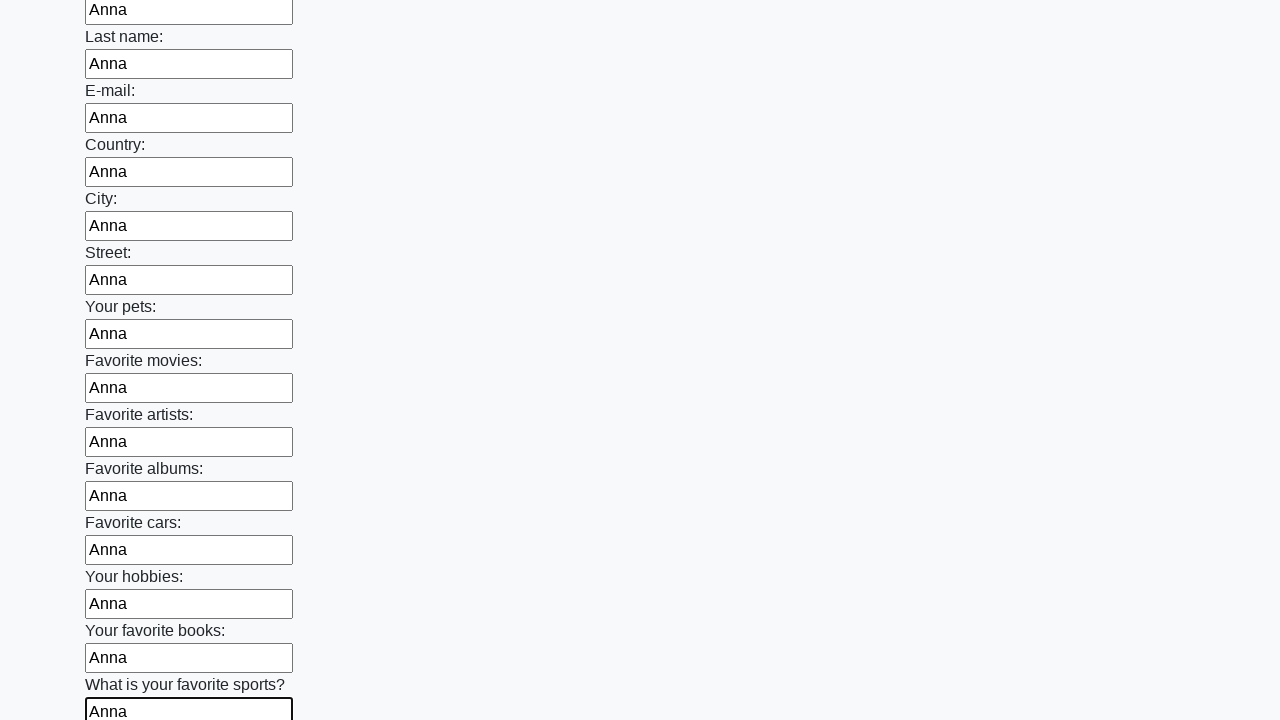

Filled text input field #15 with 'Anna' on input[type="text"] >> nth=14
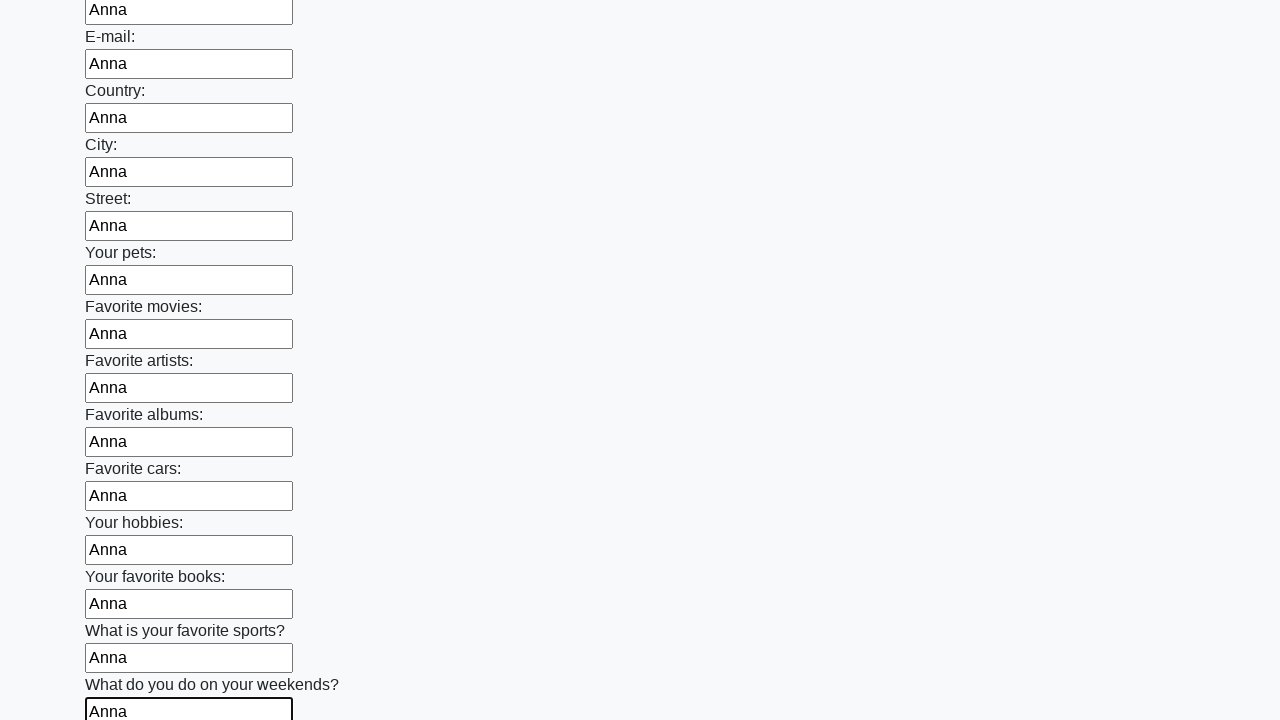

Filled text input field #16 with 'Anna' on input[type="text"] >> nth=15
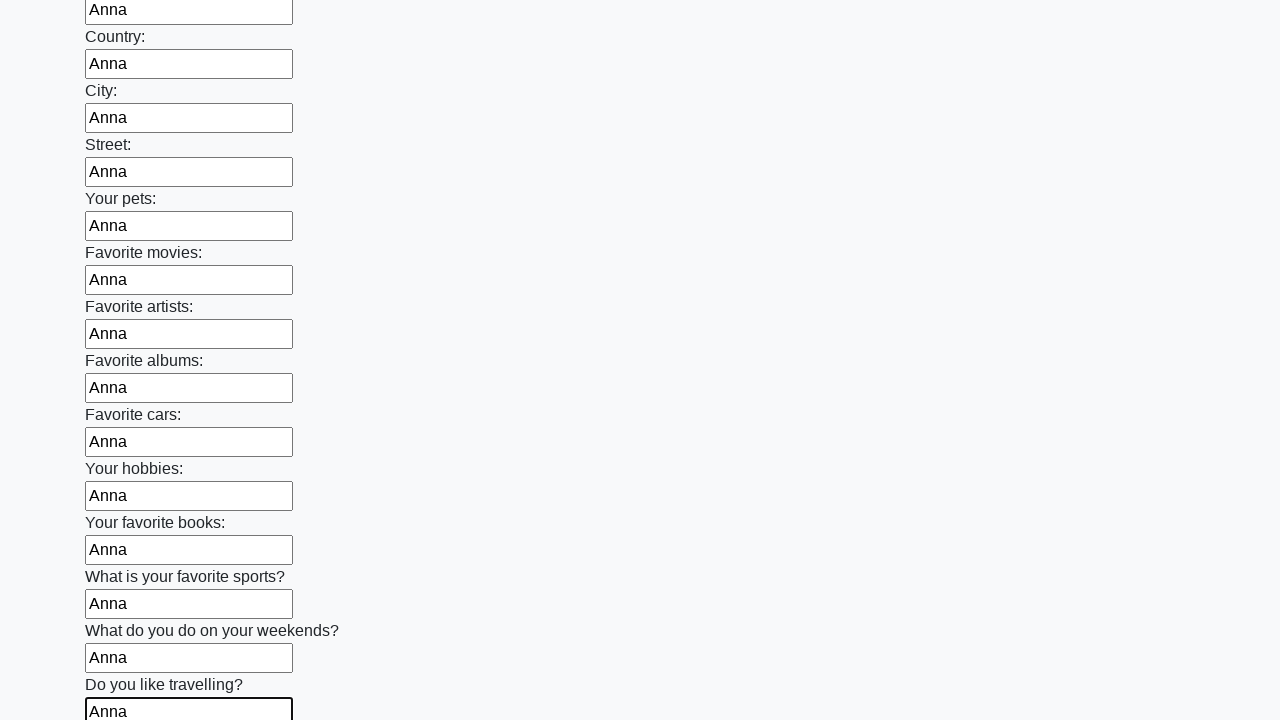

Filled text input field #17 with 'Anna' on input[type="text"] >> nth=16
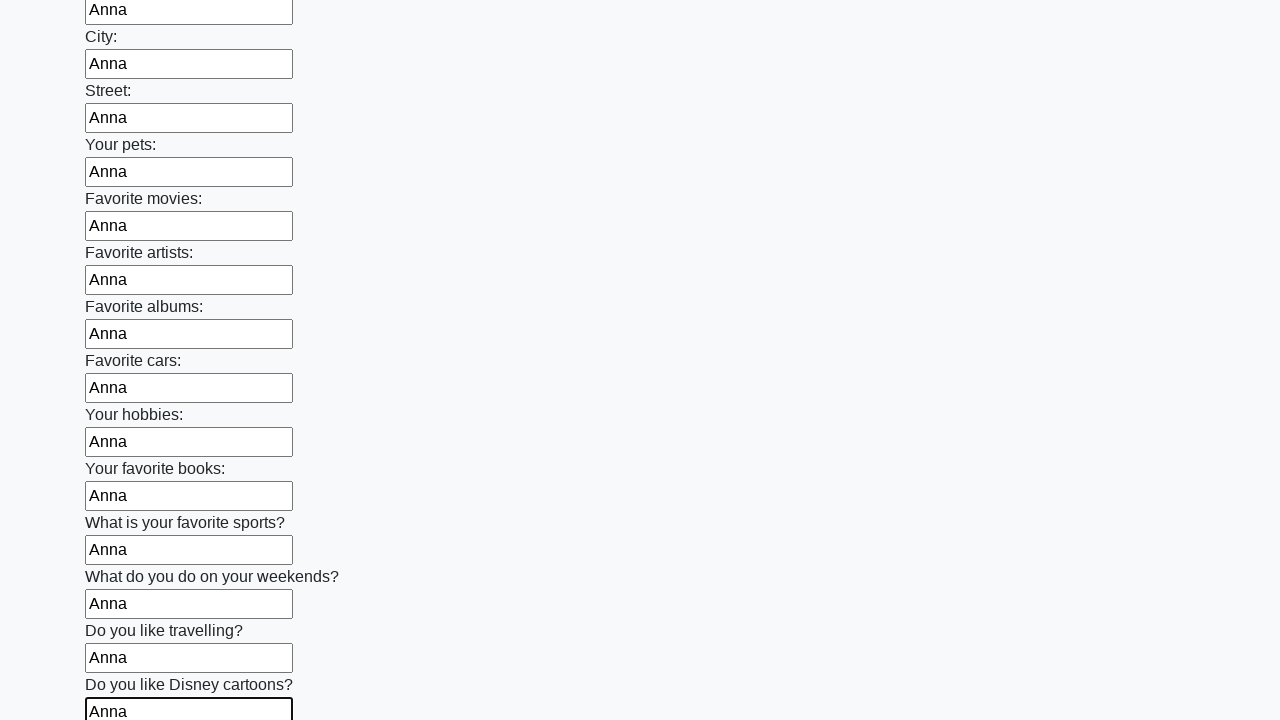

Filled text input field #18 with 'Anna' on input[type="text"] >> nth=17
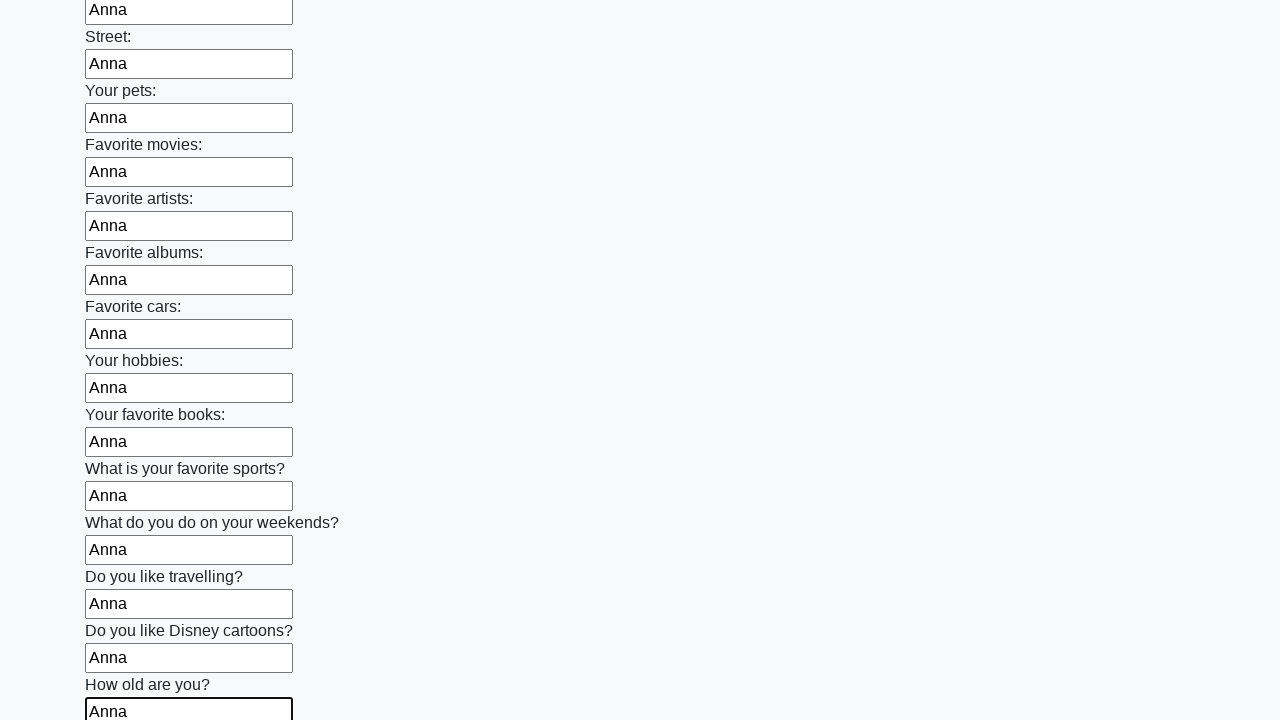

Filled text input field #19 with 'Anna' on input[type="text"] >> nth=18
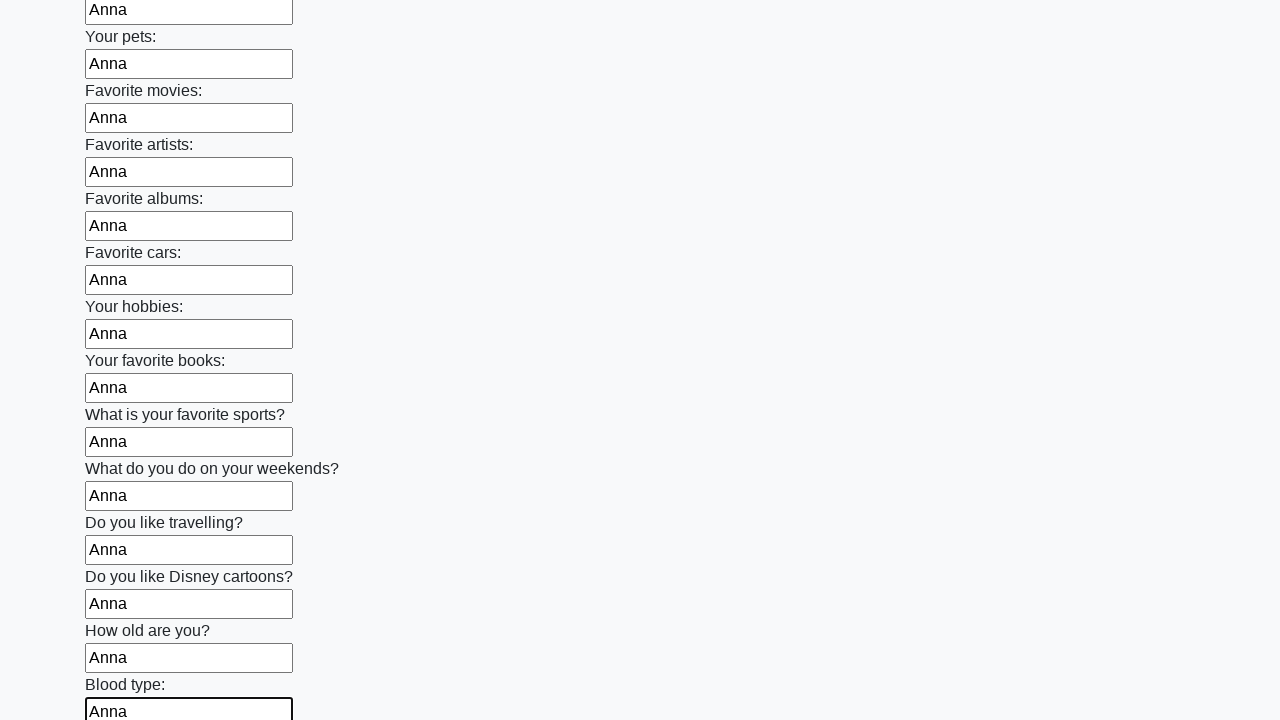

Filled text input field #20 with 'Anna' on input[type="text"] >> nth=19
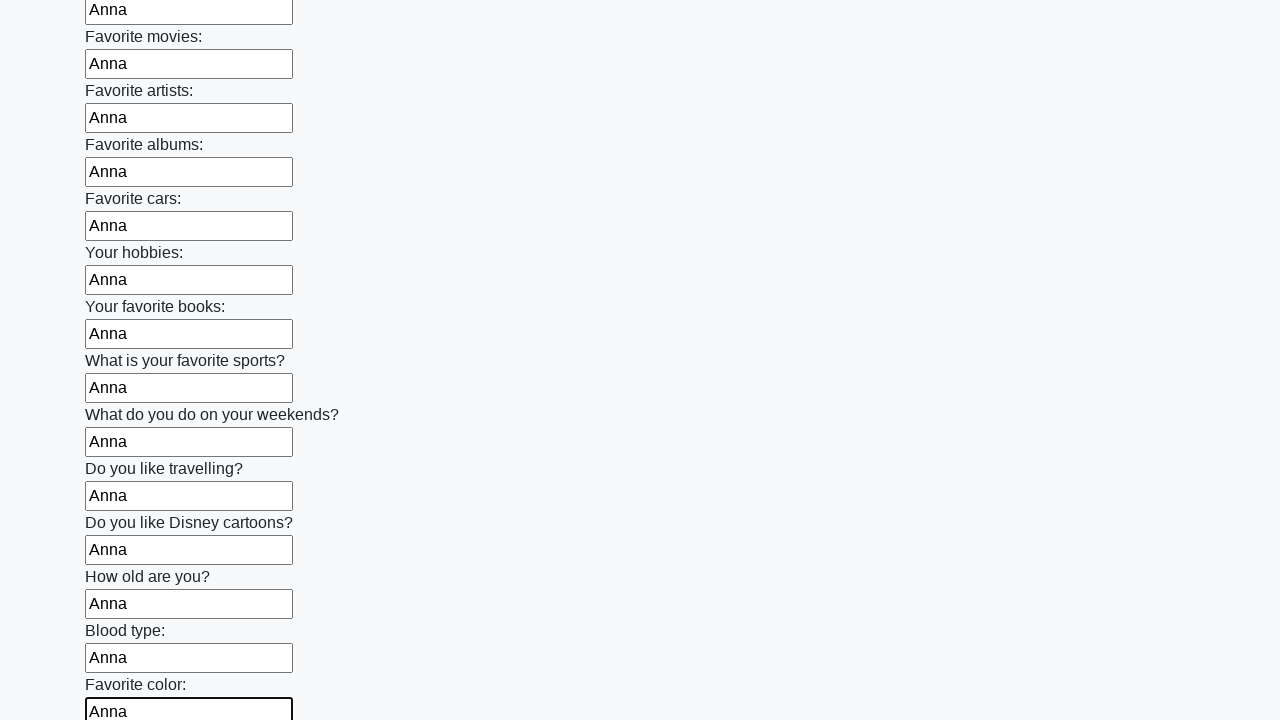

Filled text input field #21 with 'Anna' on input[type="text"] >> nth=20
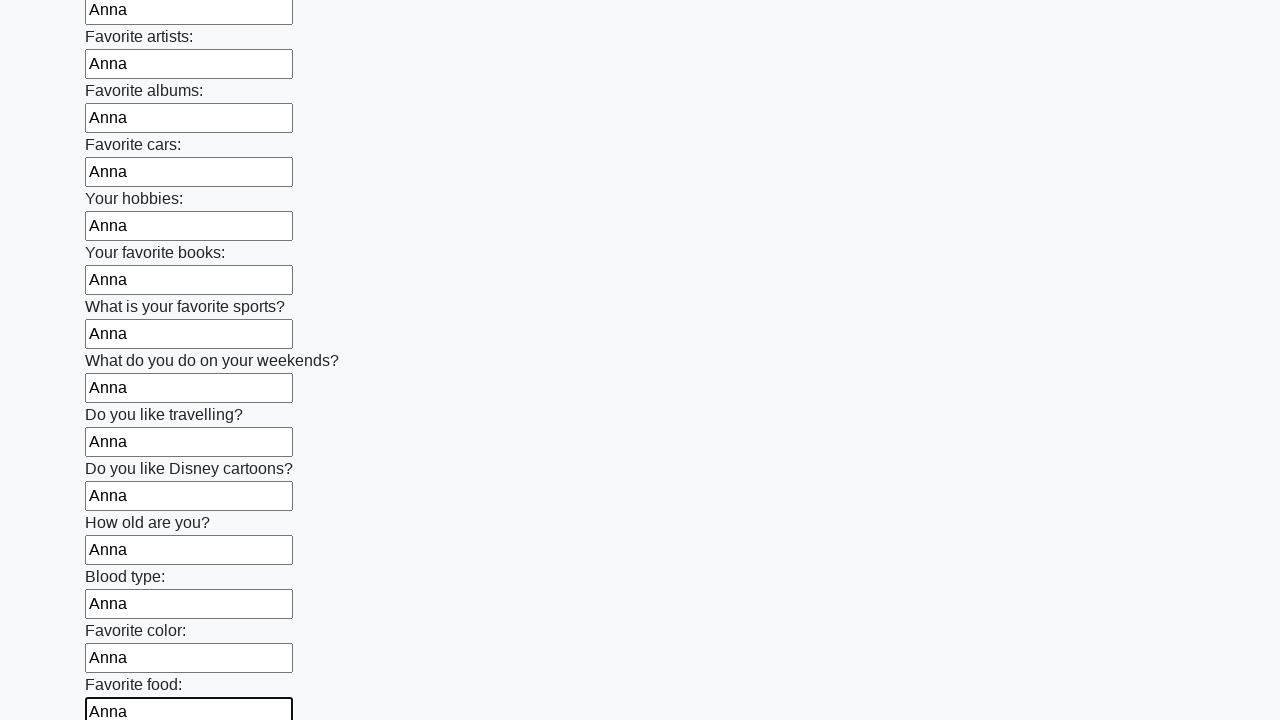

Filled text input field #22 with 'Anna' on input[type="text"] >> nth=21
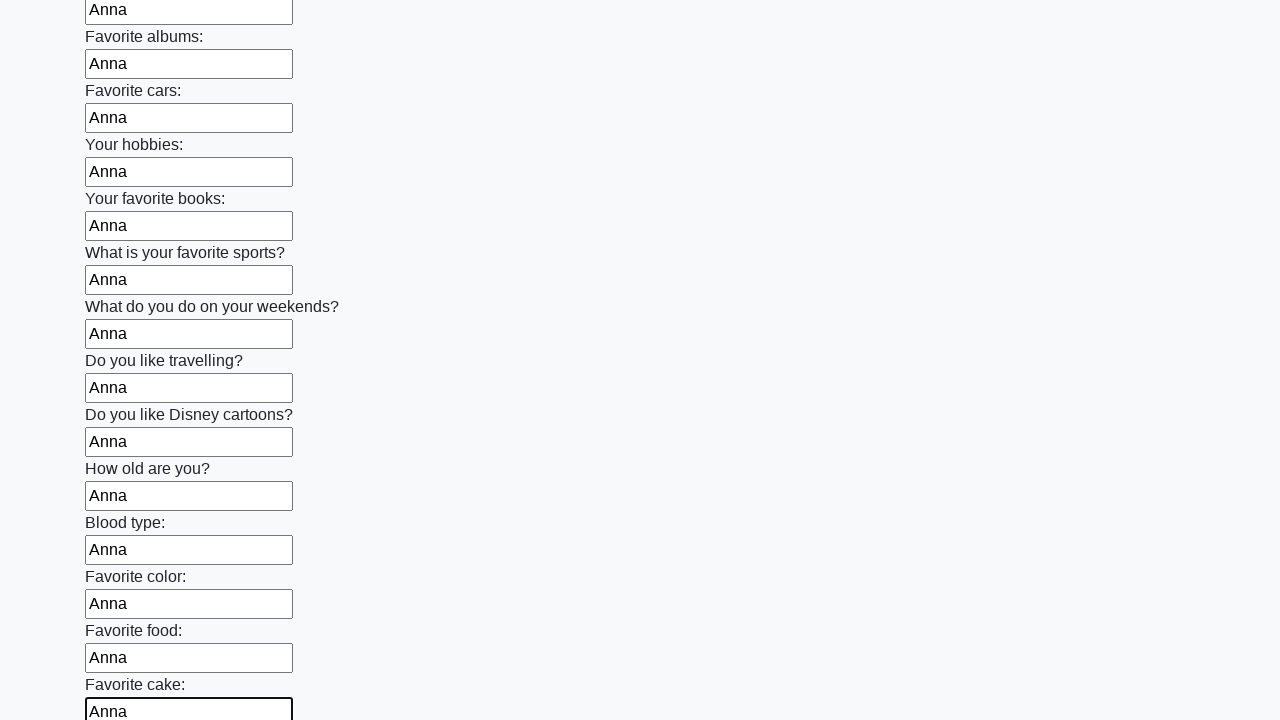

Filled text input field #23 with 'Anna' on input[type="text"] >> nth=22
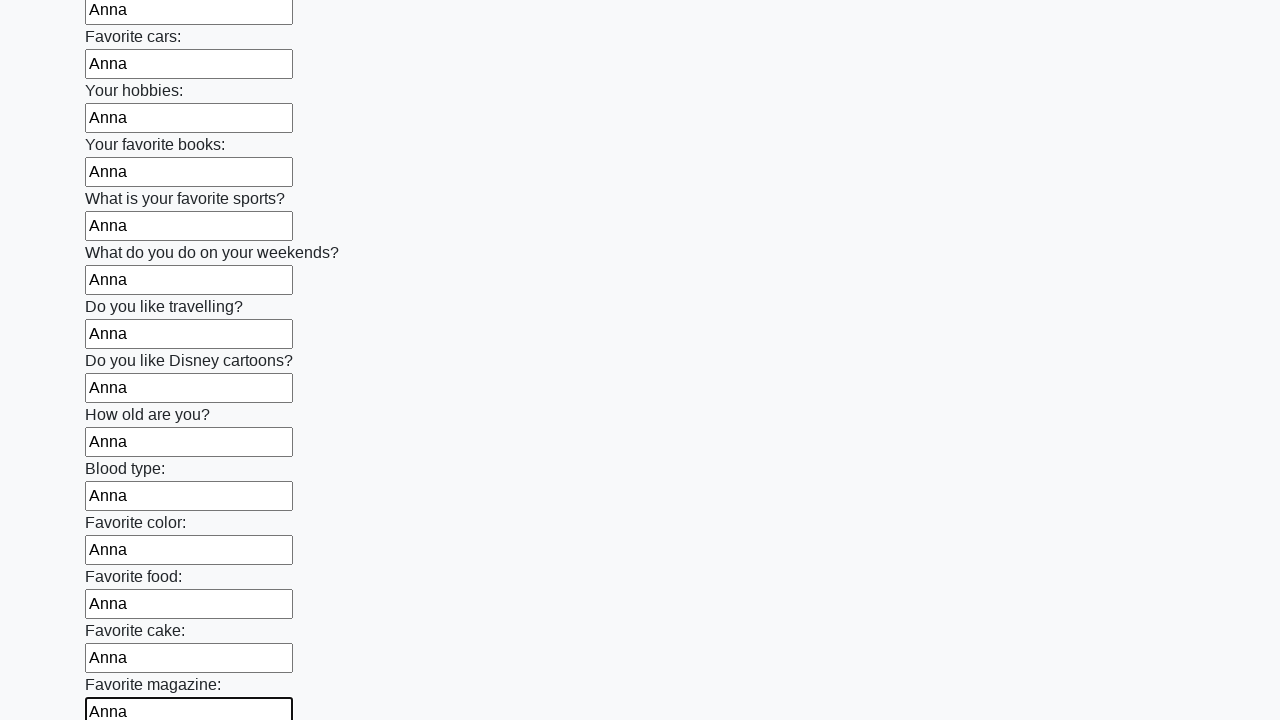

Filled text input field #24 with 'Anna' on input[type="text"] >> nth=23
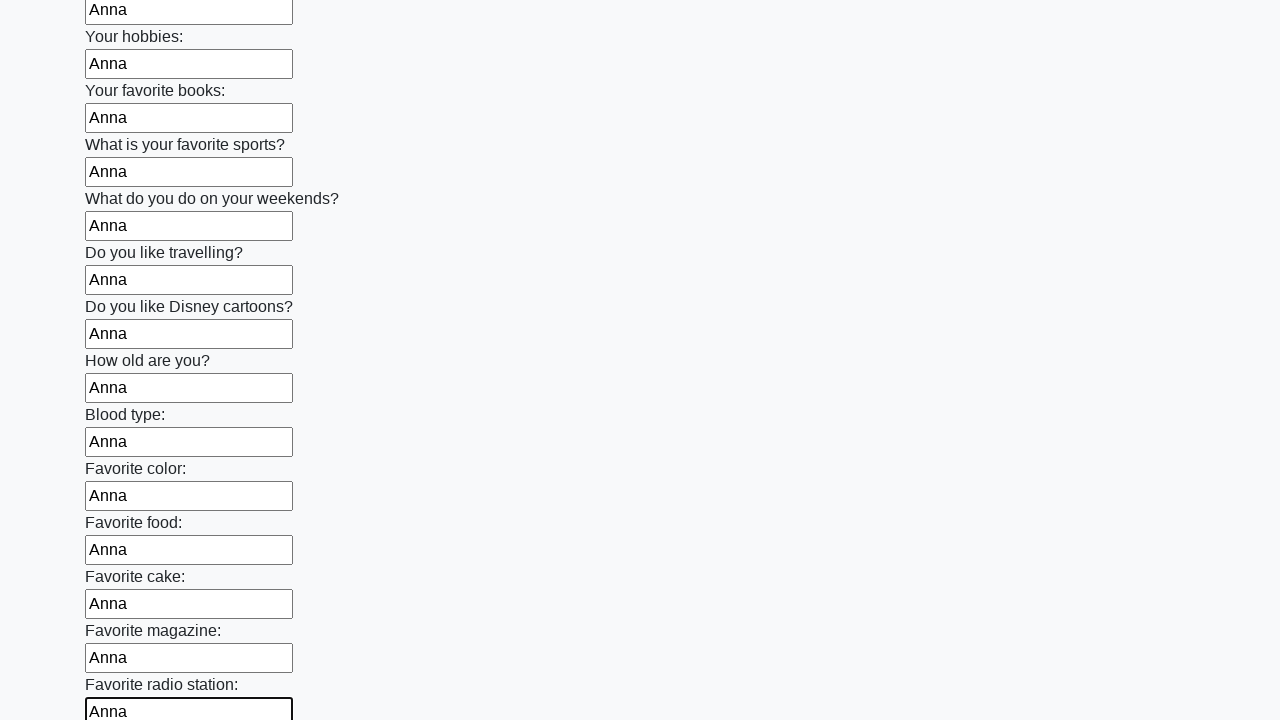

Filled text input field #25 with 'Anna' on input[type="text"] >> nth=24
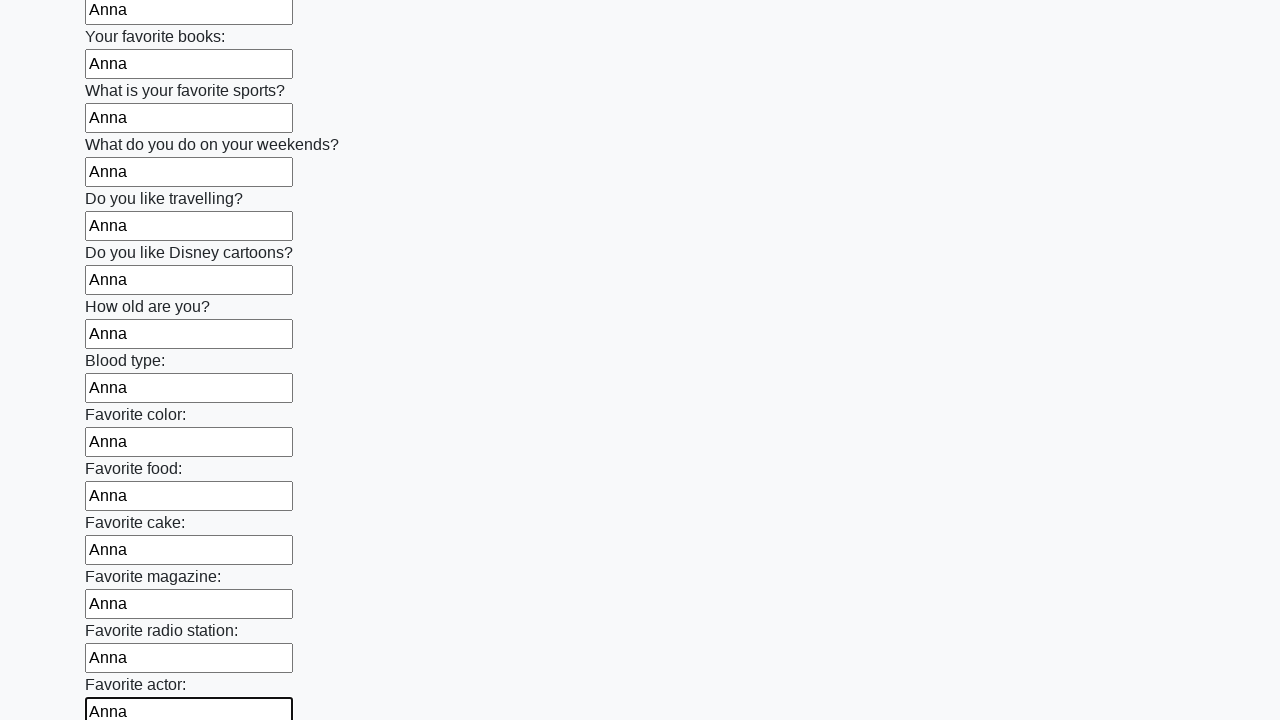

Filled text input field #26 with 'Anna' on input[type="text"] >> nth=25
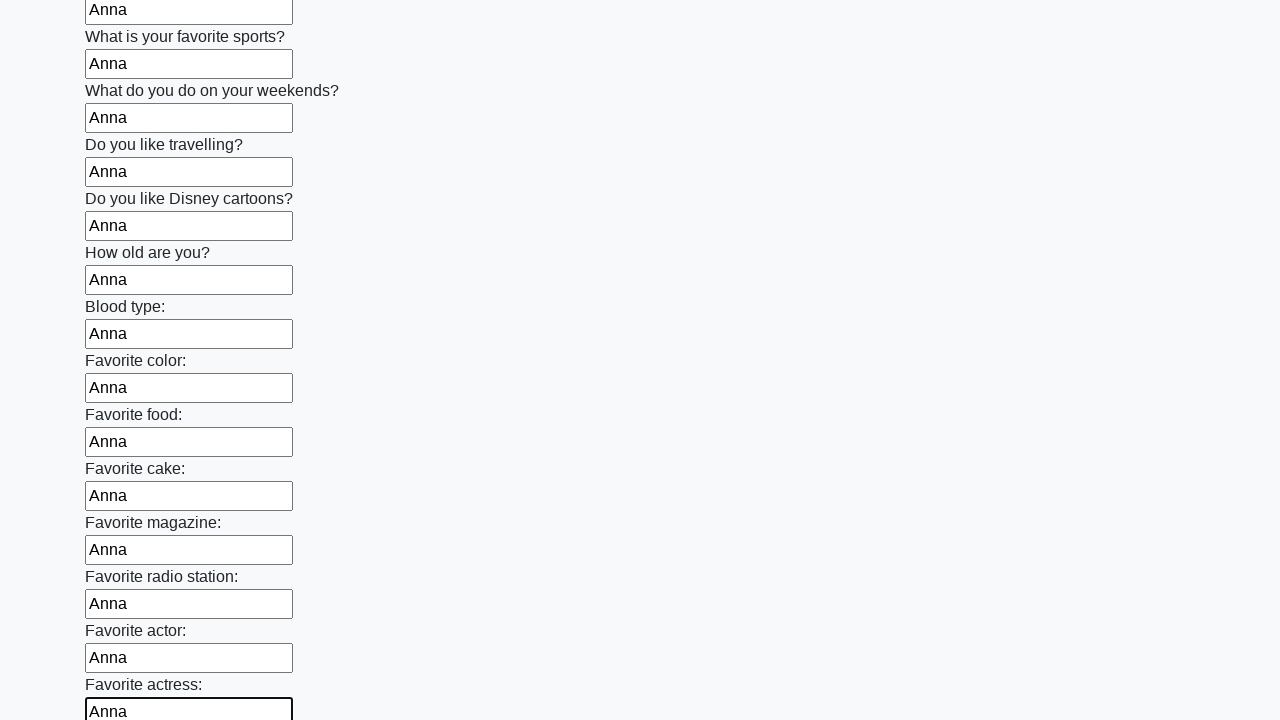

Filled text input field #27 with 'Anna' on input[type="text"] >> nth=26
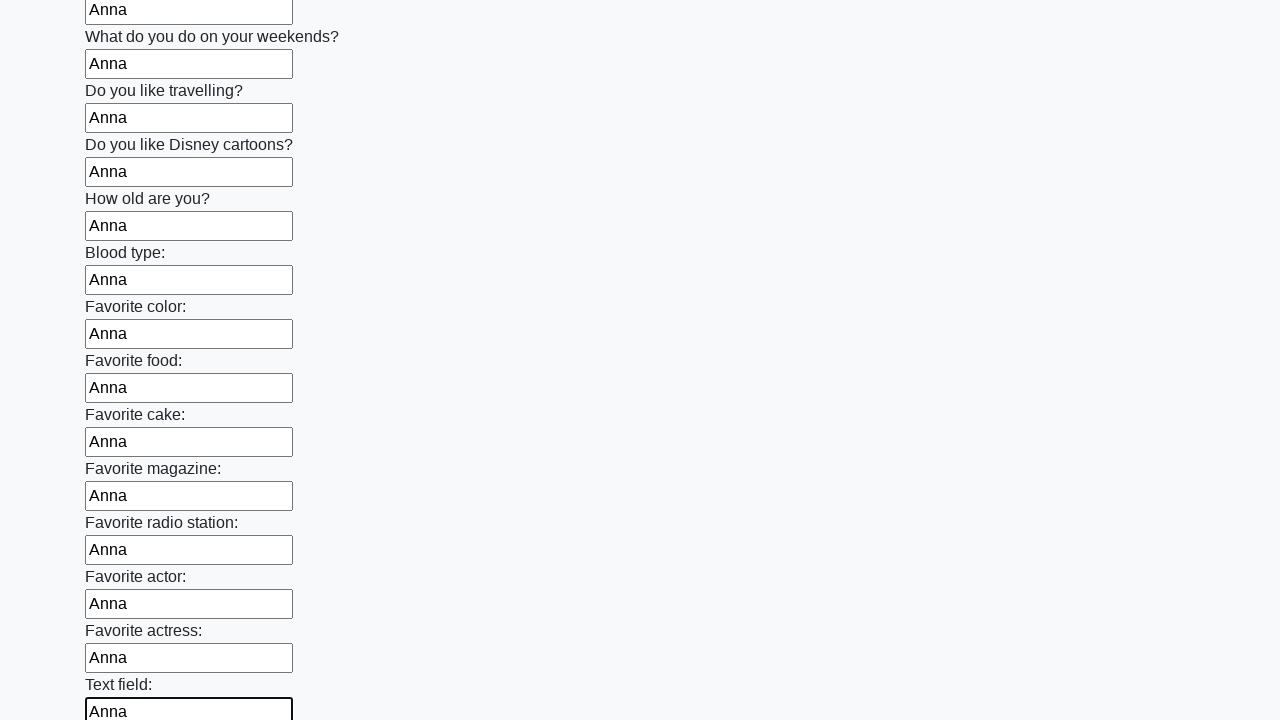

Filled text input field #28 with 'Anna' on input[type="text"] >> nth=27
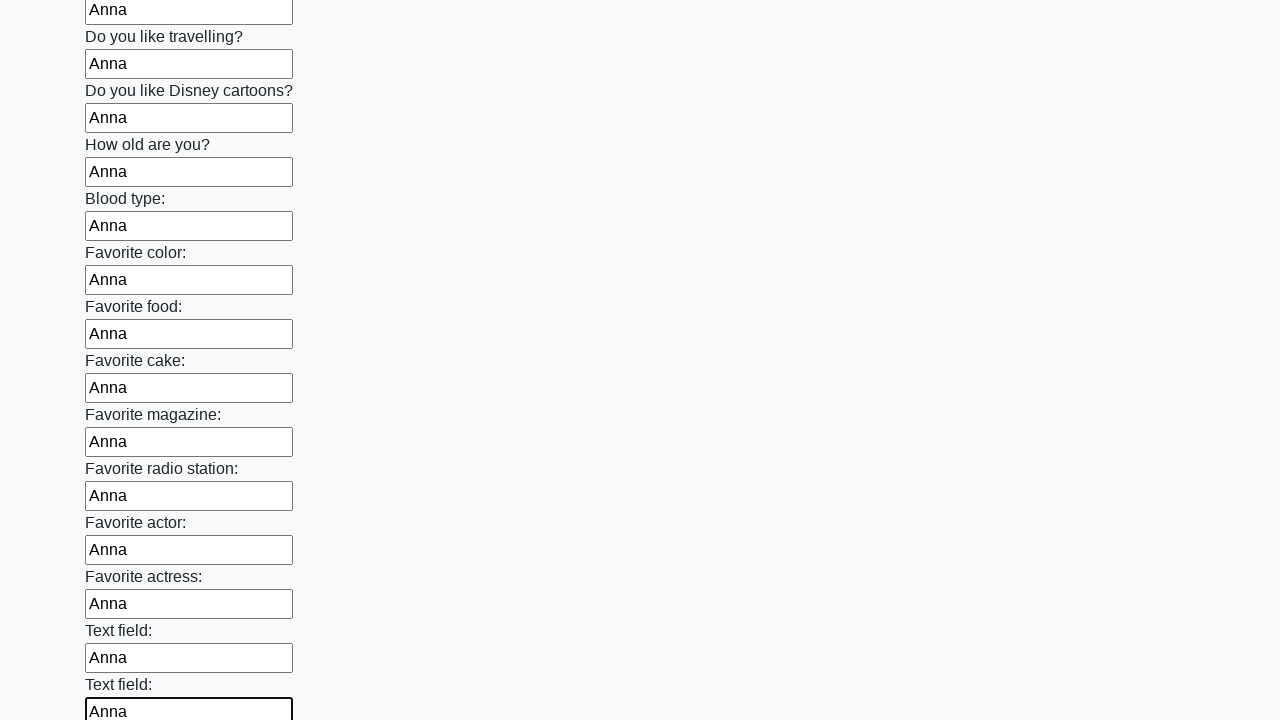

Filled text input field #29 with 'Anna' on input[type="text"] >> nth=28
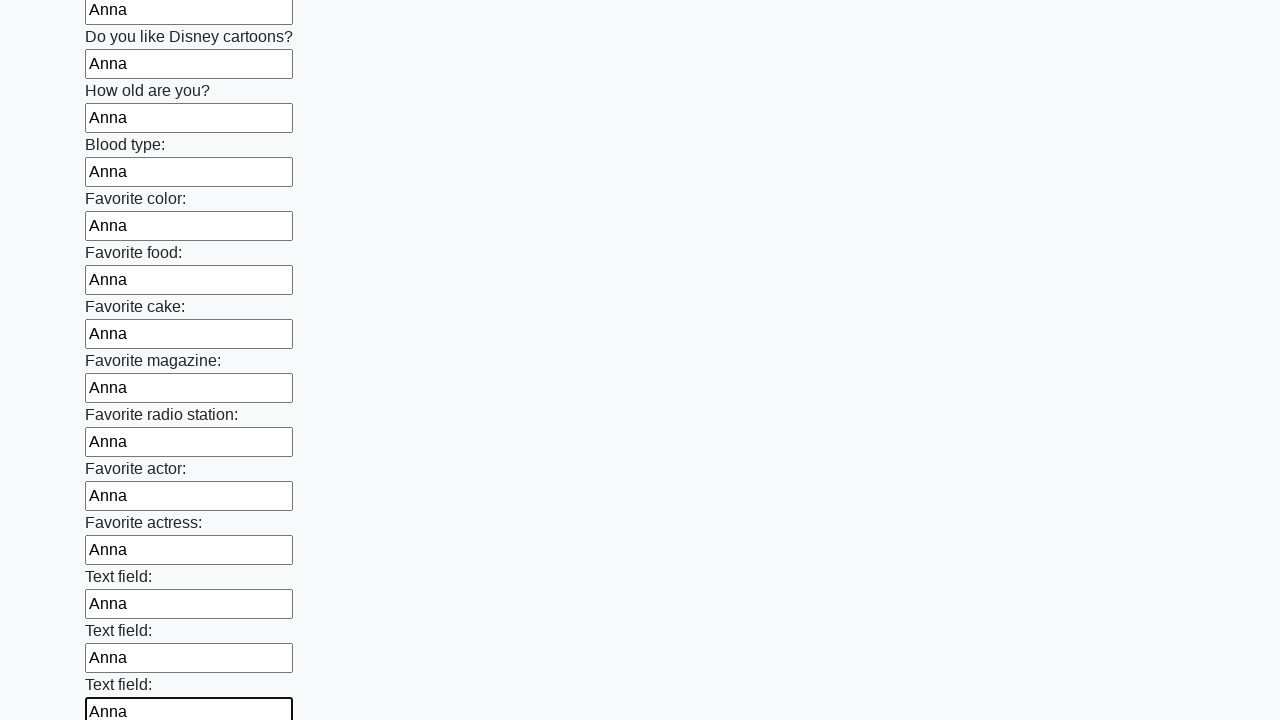

Filled text input field #30 with 'Anna' on input[type="text"] >> nth=29
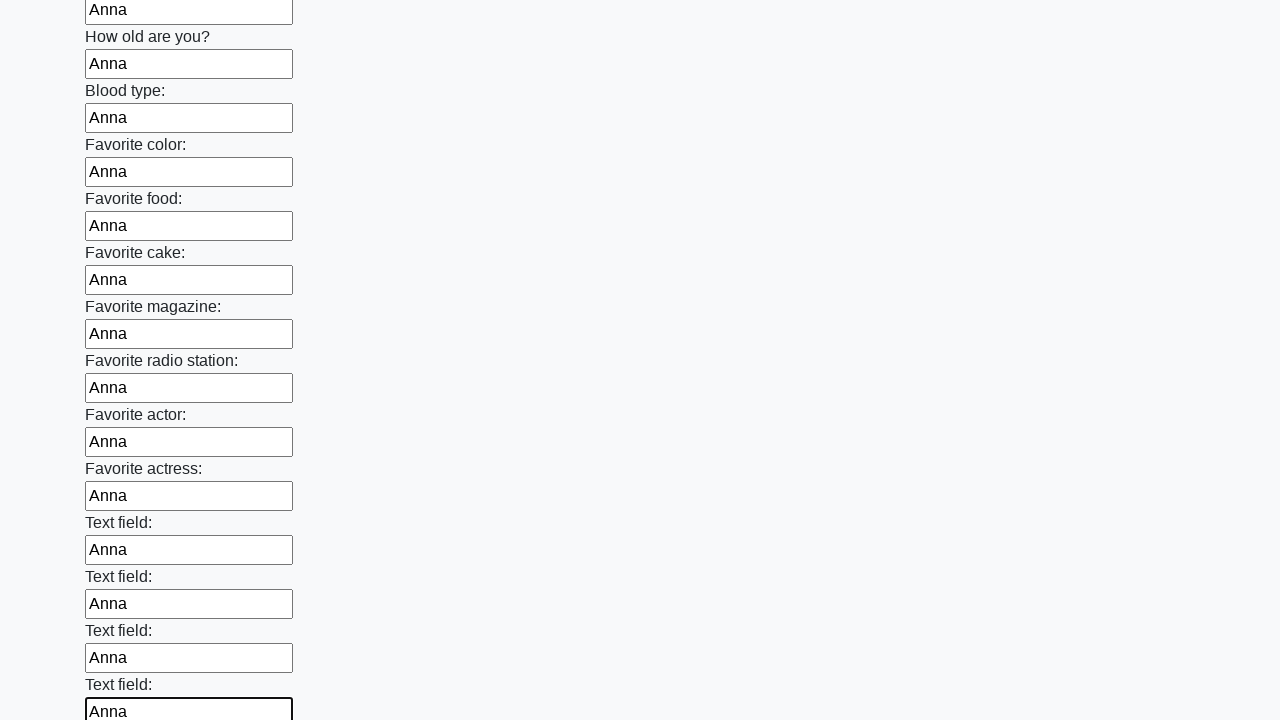

Filled text input field #31 with 'Anna' on input[type="text"] >> nth=30
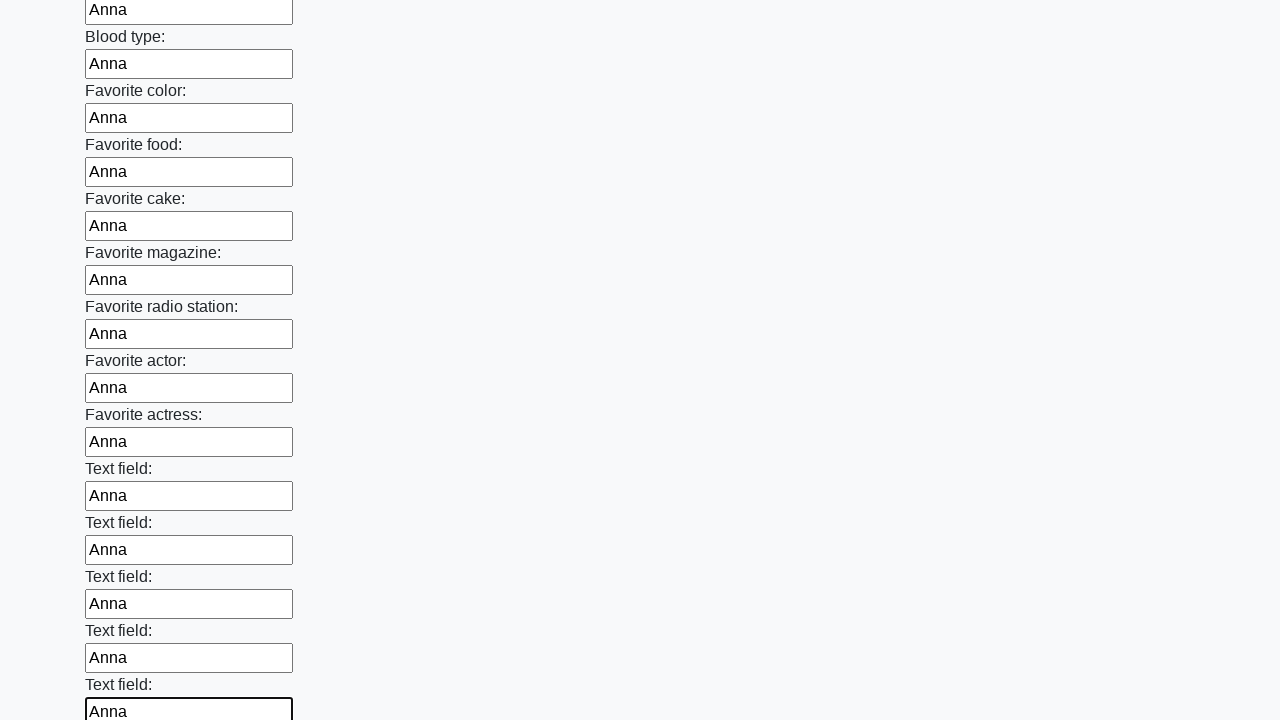

Filled text input field #32 with 'Anna' on input[type="text"] >> nth=31
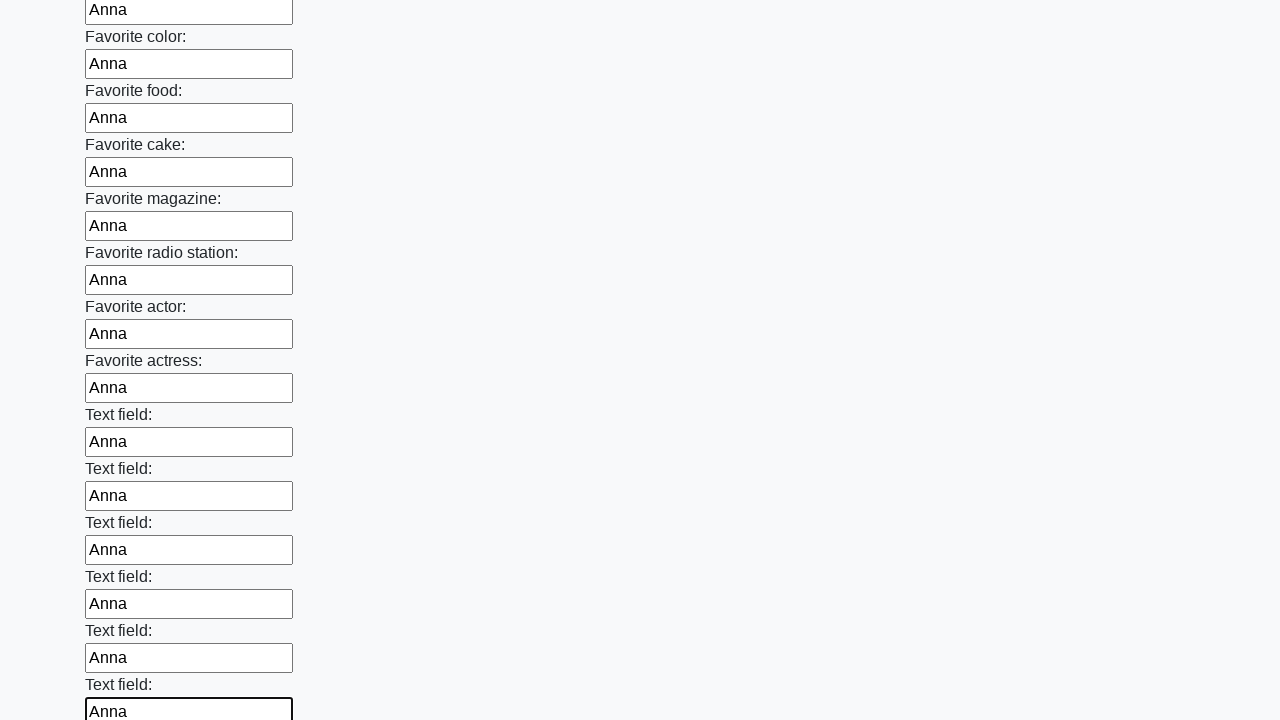

Filled text input field #33 with 'Anna' on input[type="text"] >> nth=32
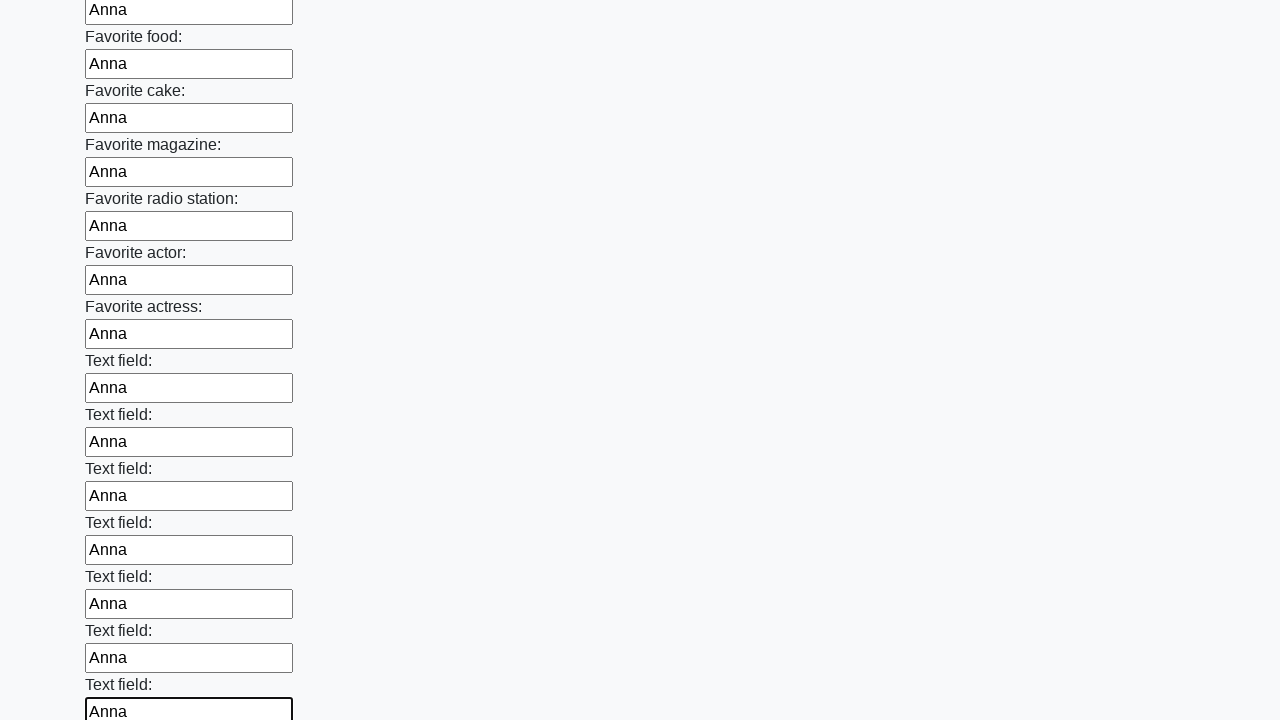

Filled text input field #34 with 'Anna' on input[type="text"] >> nth=33
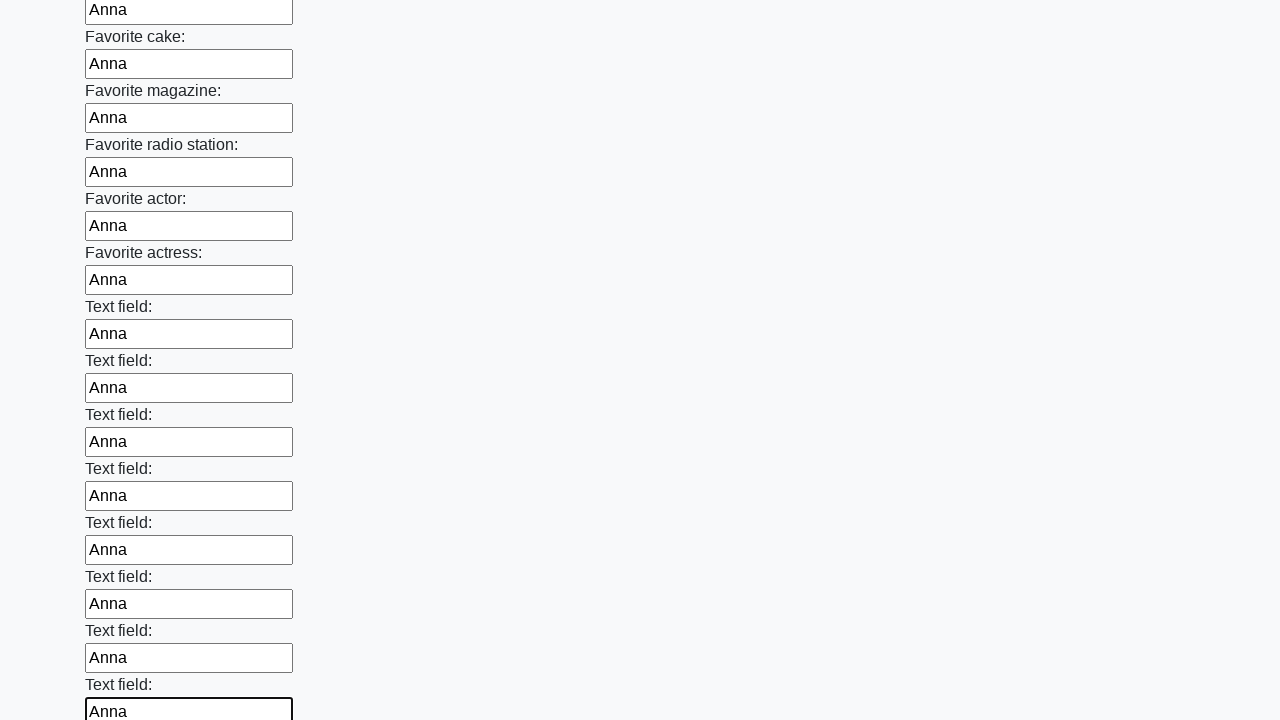

Filled text input field #35 with 'Anna' on input[type="text"] >> nth=34
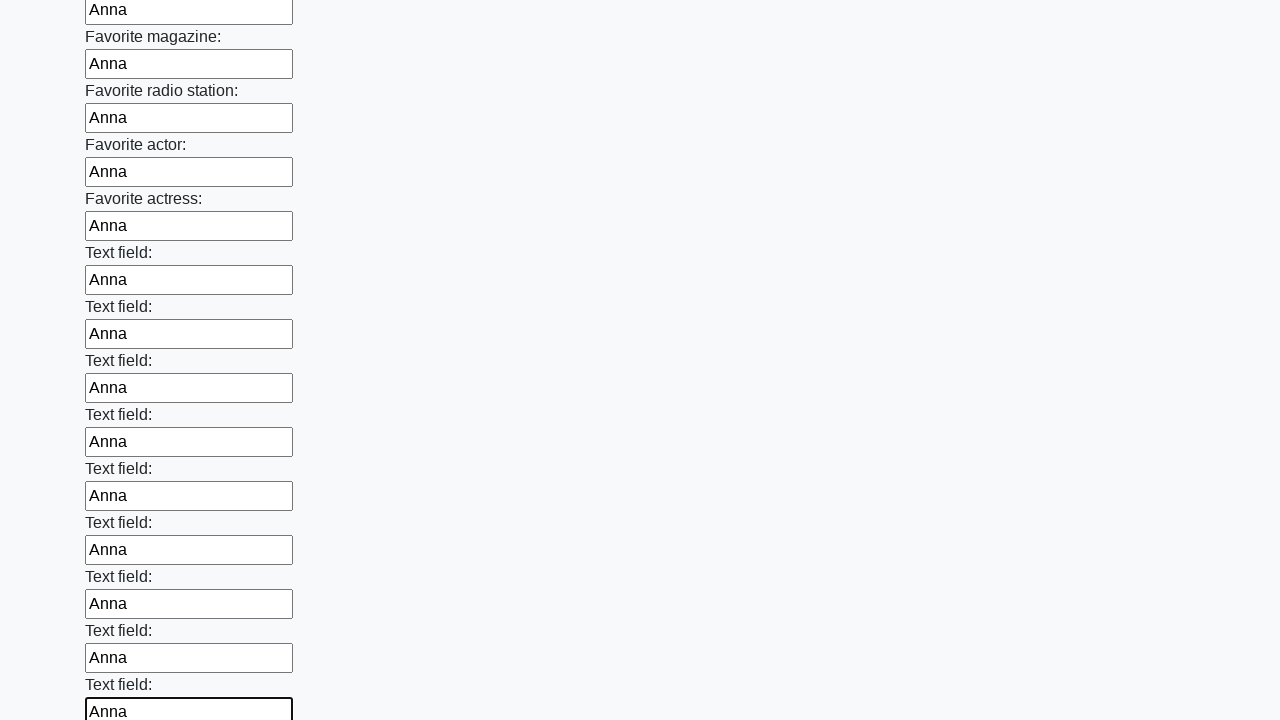

Filled text input field #36 with 'Anna' on input[type="text"] >> nth=35
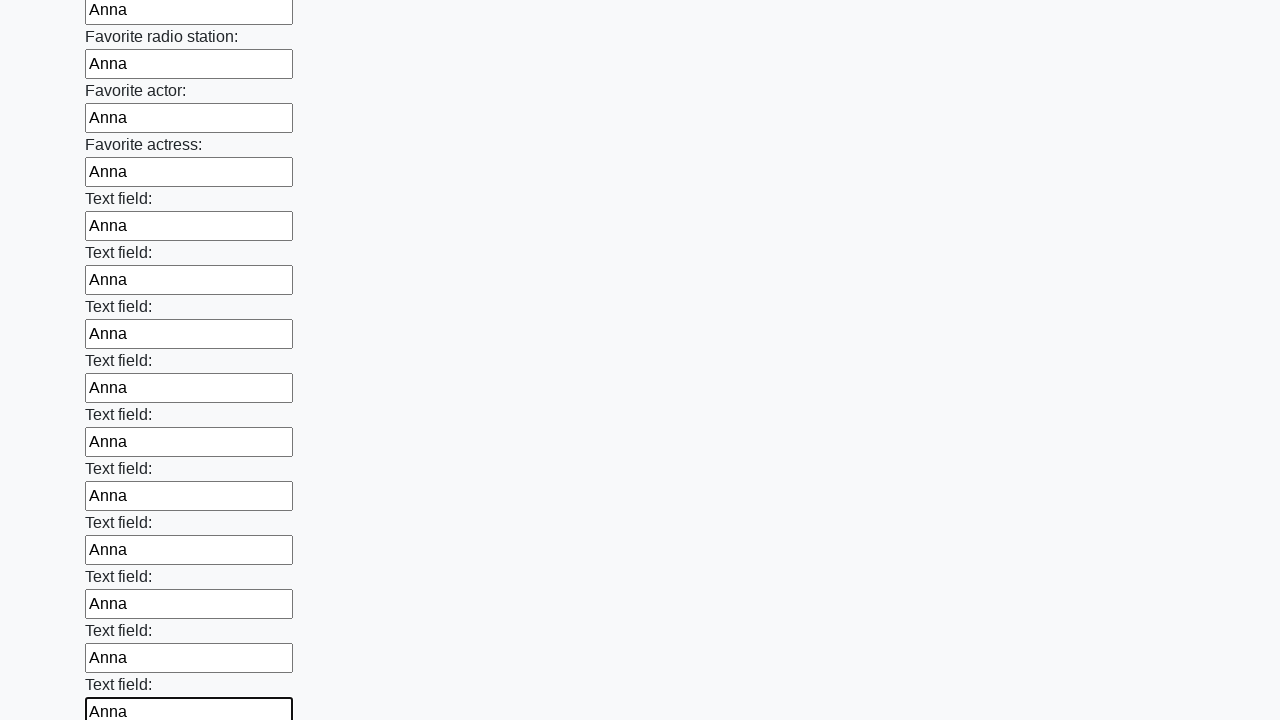

Filled text input field #37 with 'Anna' on input[type="text"] >> nth=36
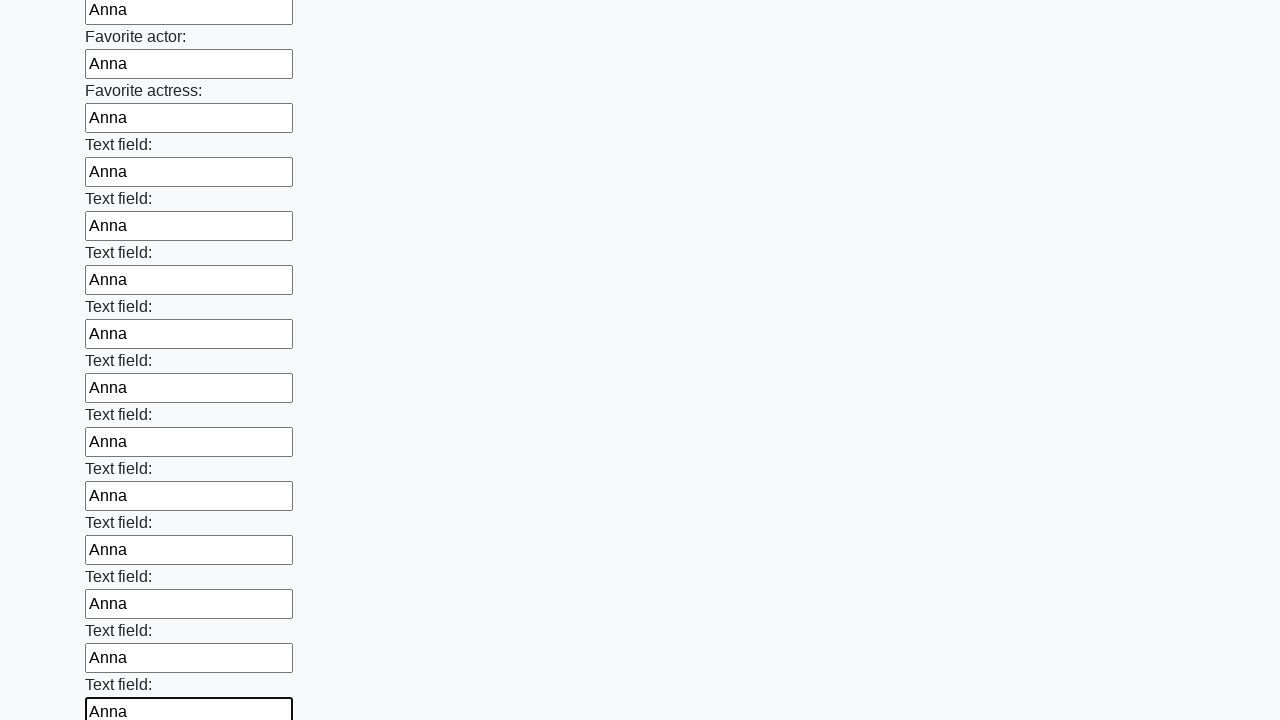

Filled text input field #38 with 'Anna' on input[type="text"] >> nth=37
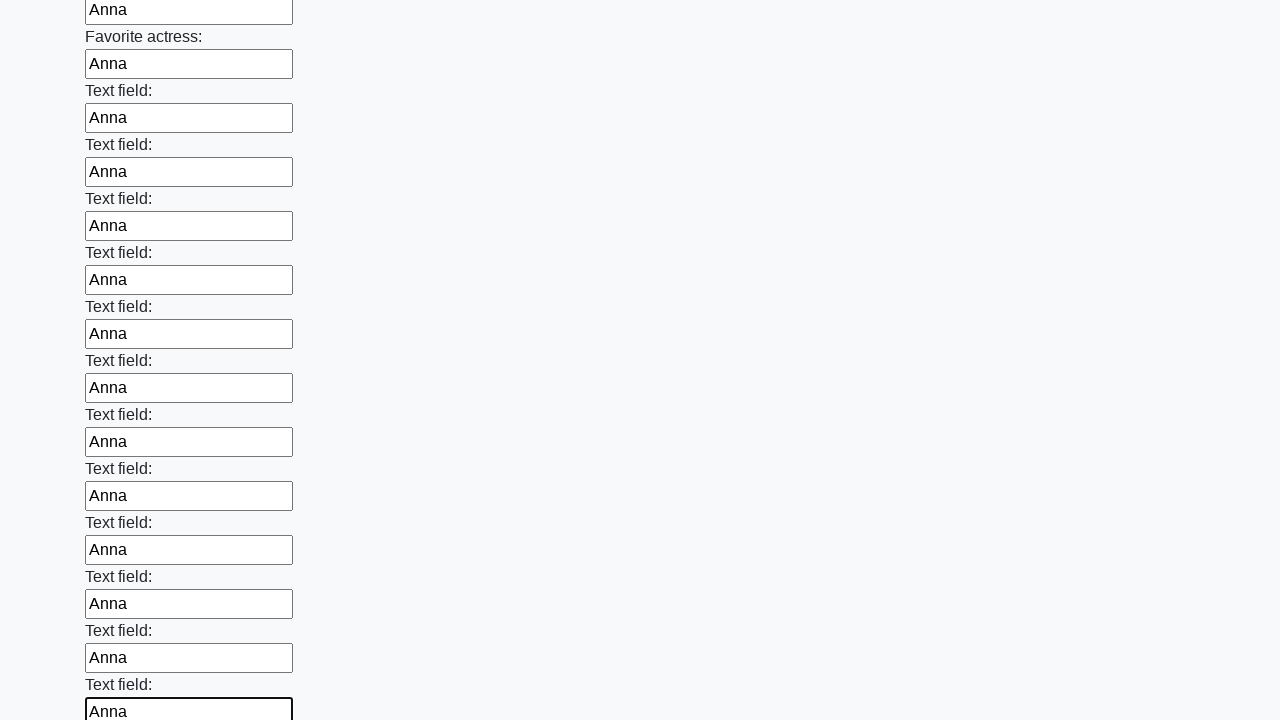

Filled text input field #39 with 'Anna' on input[type="text"] >> nth=38
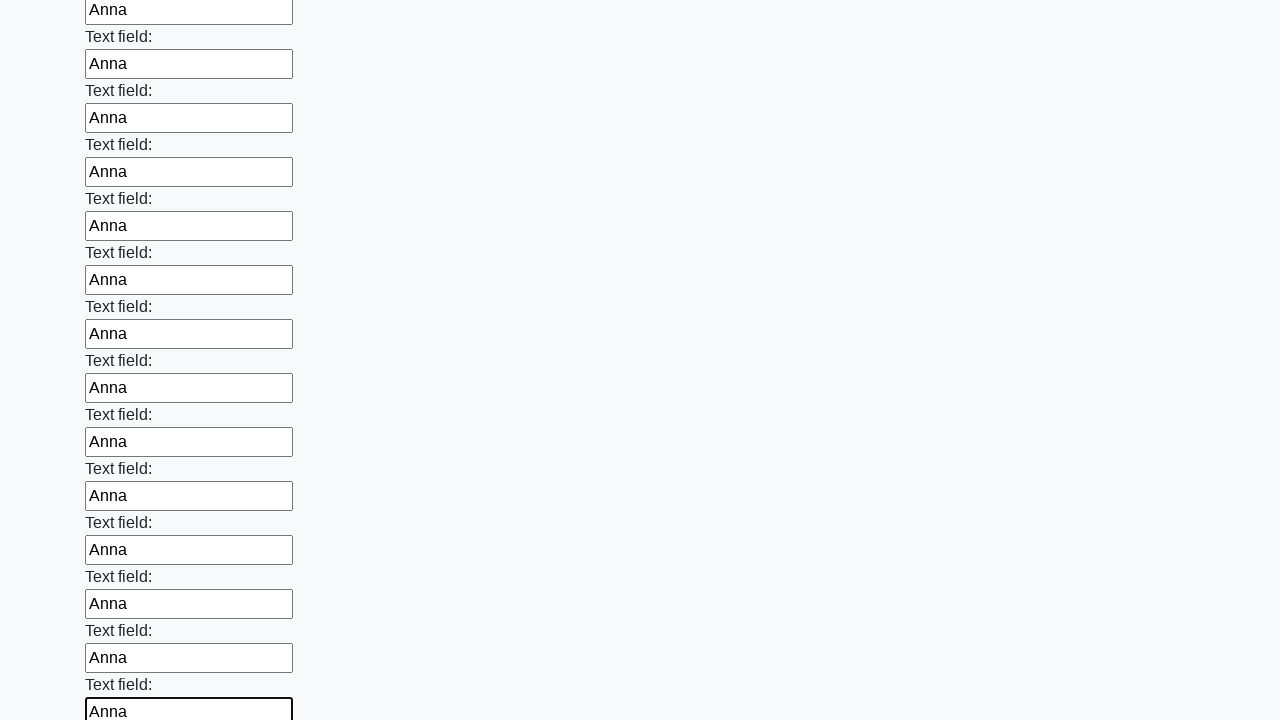

Filled text input field #40 with 'Anna' on input[type="text"] >> nth=39
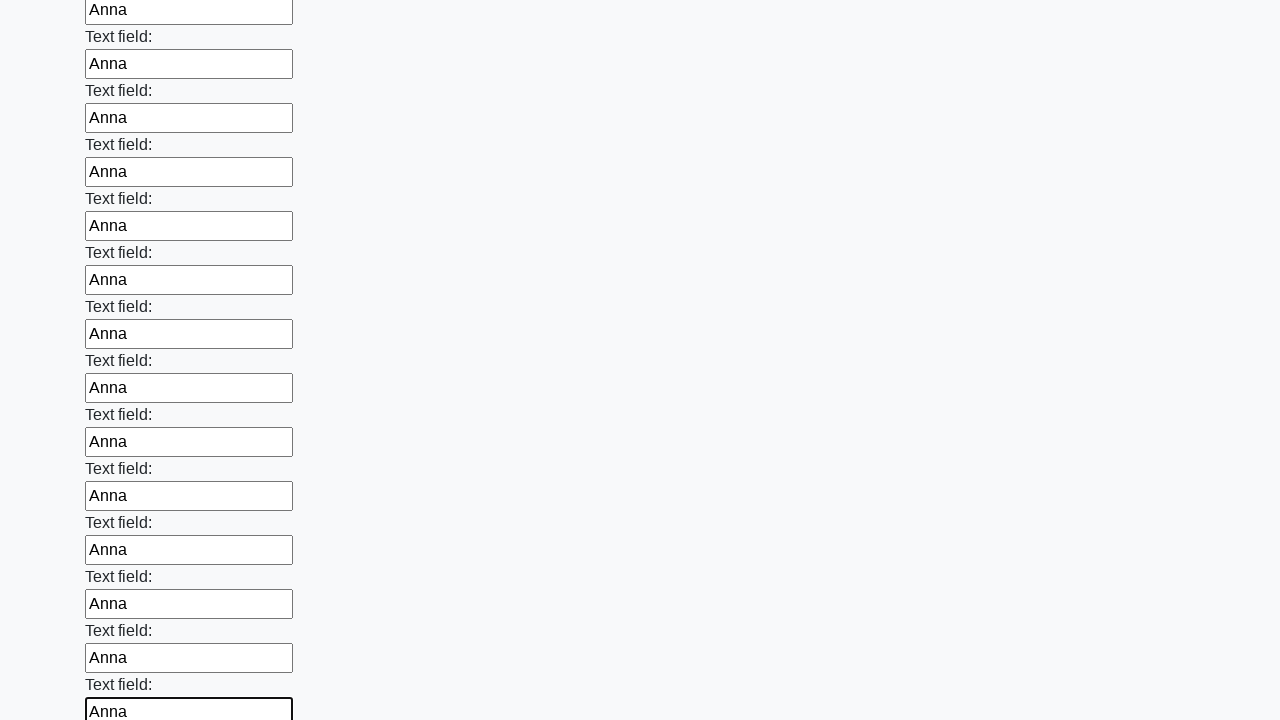

Filled text input field #41 with 'Anna' on input[type="text"] >> nth=40
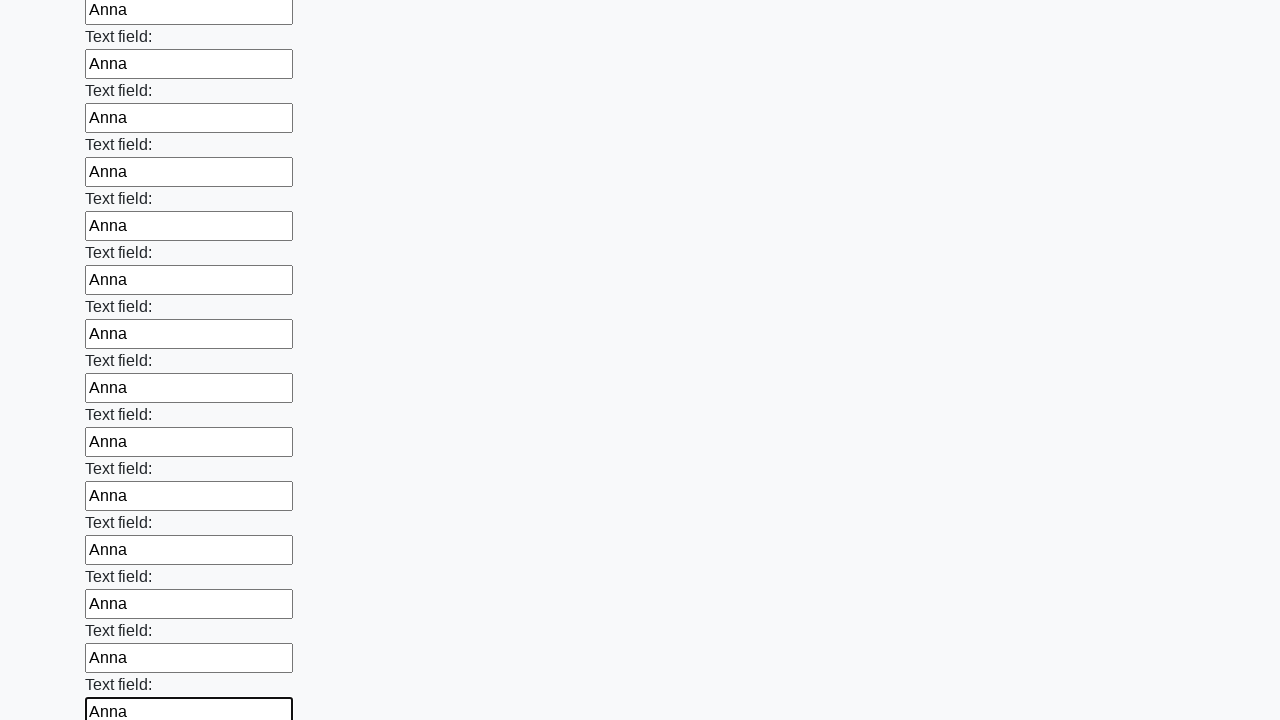

Filled text input field #42 with 'Anna' on input[type="text"] >> nth=41
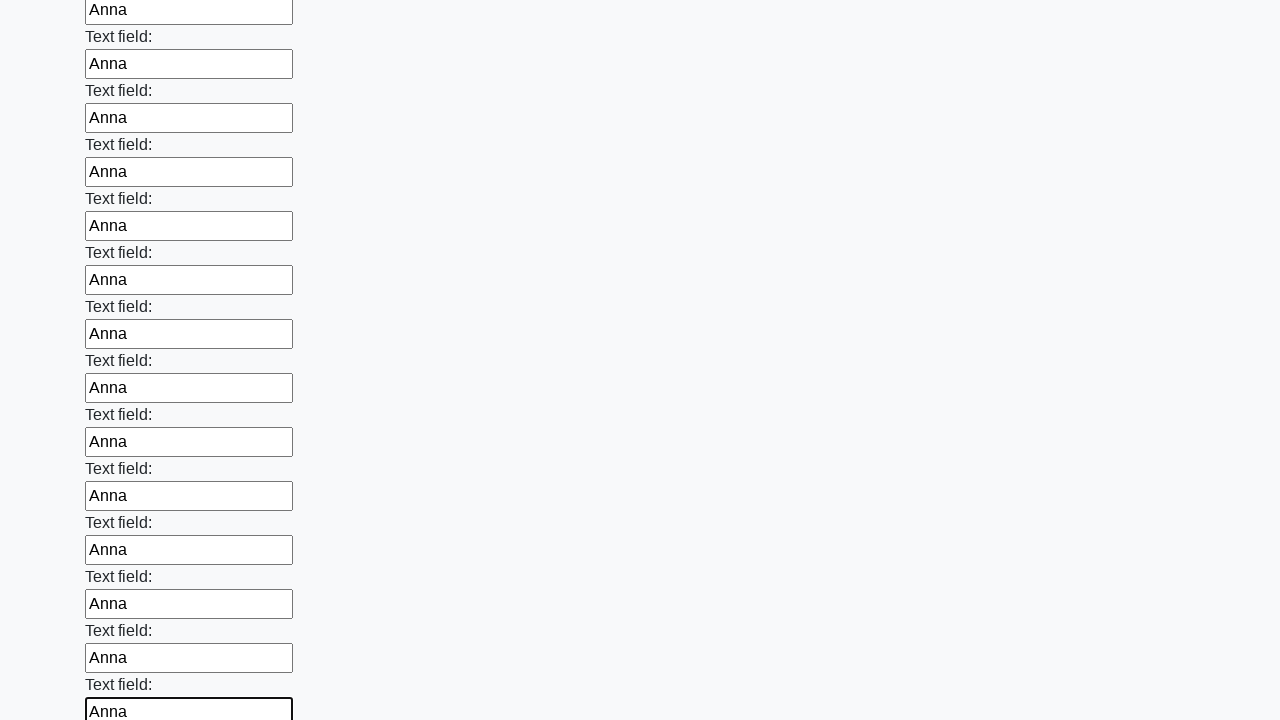

Filled text input field #43 with 'Anna' on input[type="text"] >> nth=42
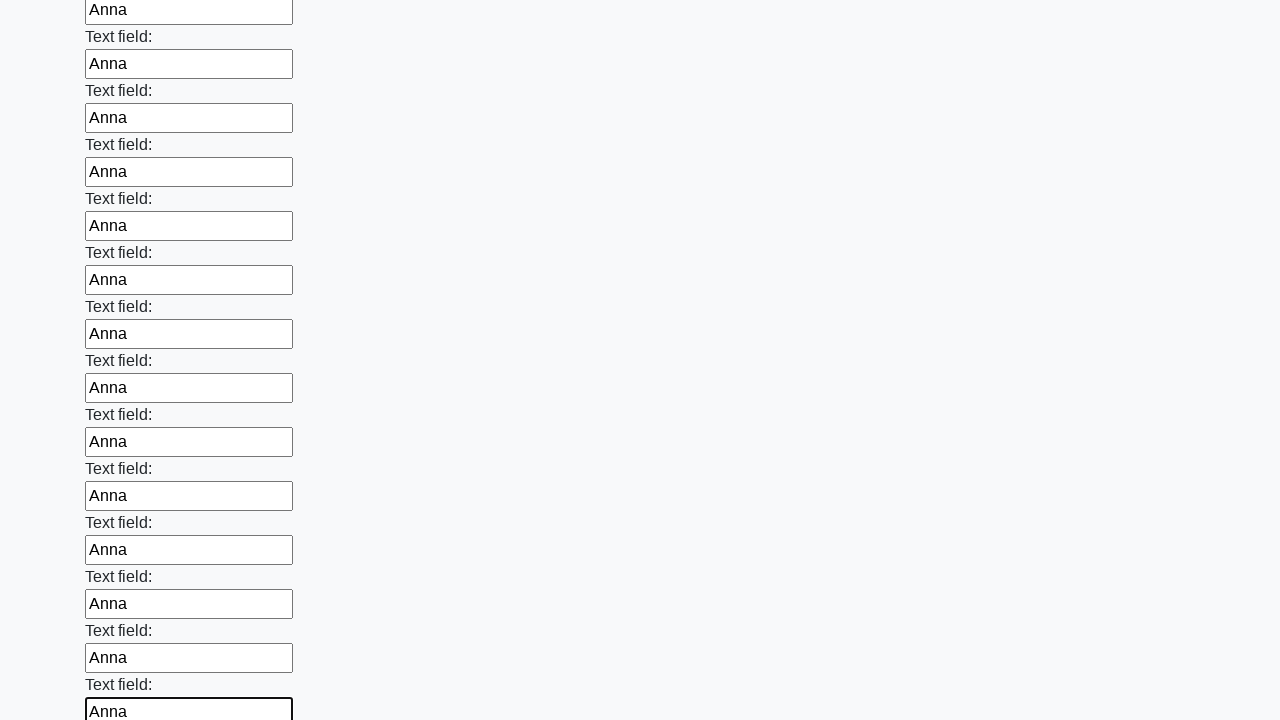

Filled text input field #44 with 'Anna' on input[type="text"] >> nth=43
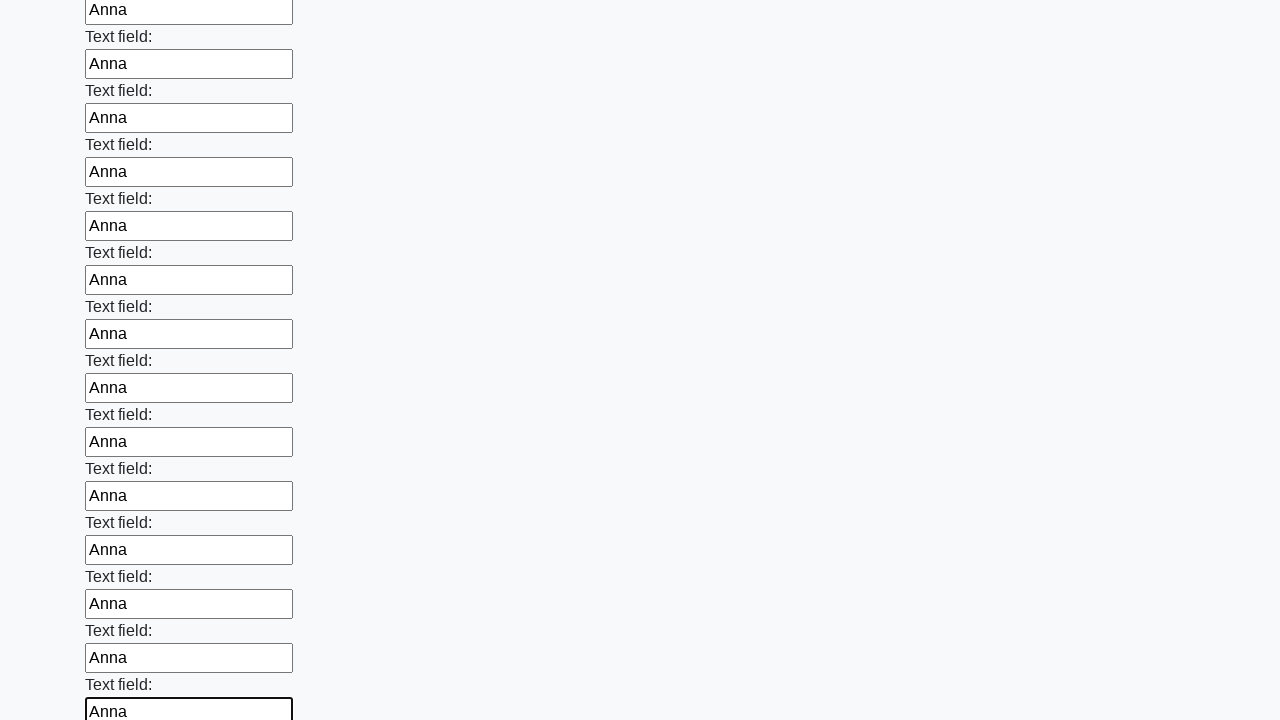

Filled text input field #45 with 'Anna' on input[type="text"] >> nth=44
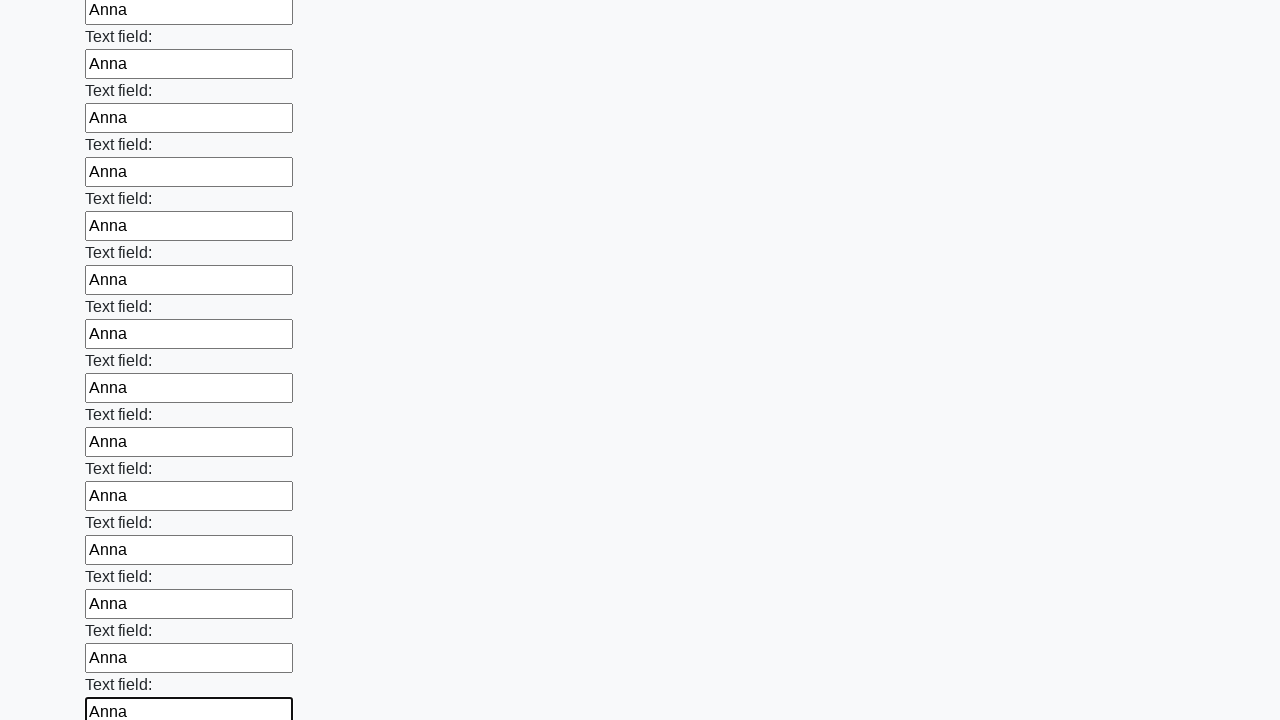

Filled text input field #46 with 'Anna' on input[type="text"] >> nth=45
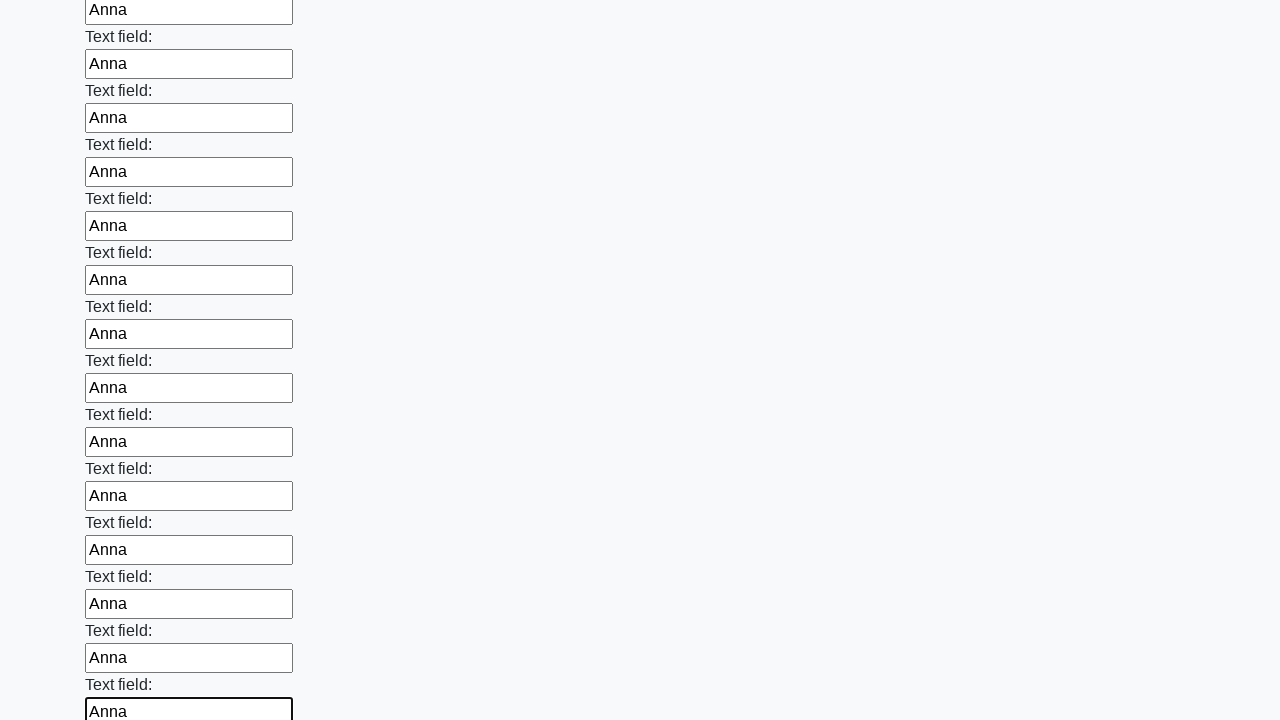

Filled text input field #47 with 'Anna' on input[type="text"] >> nth=46
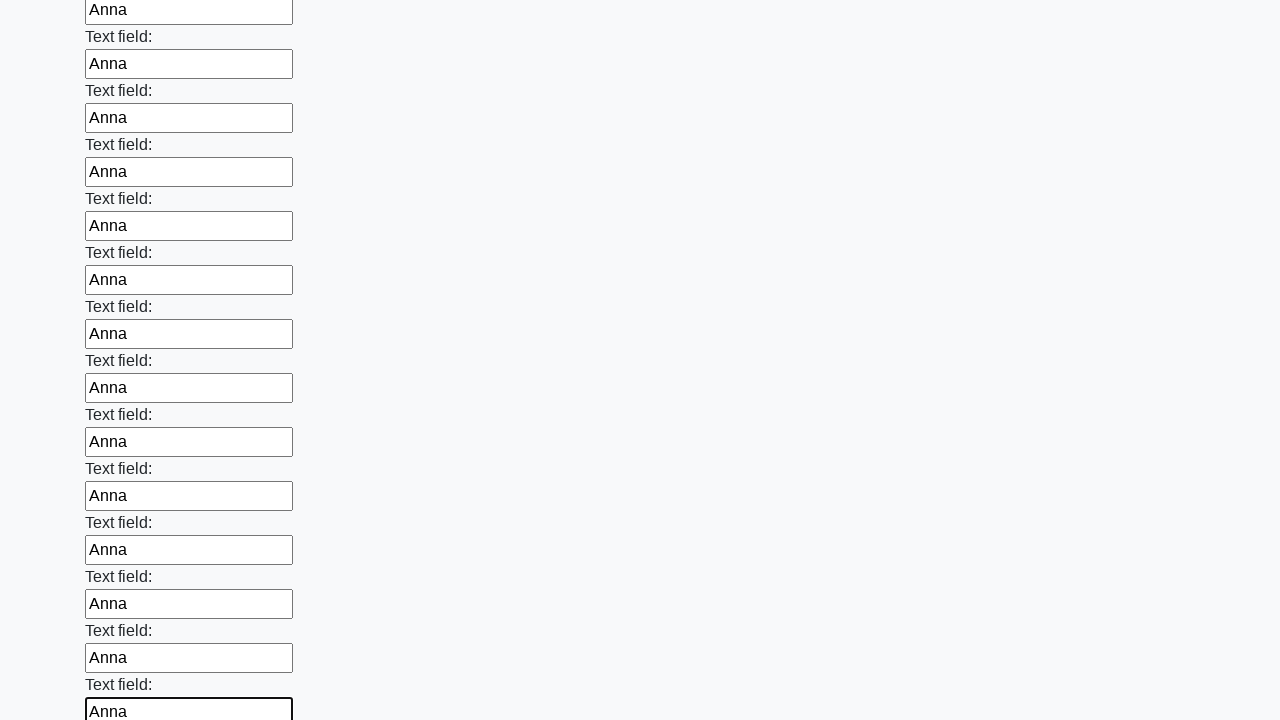

Filled text input field #48 with 'Anna' on input[type="text"] >> nth=47
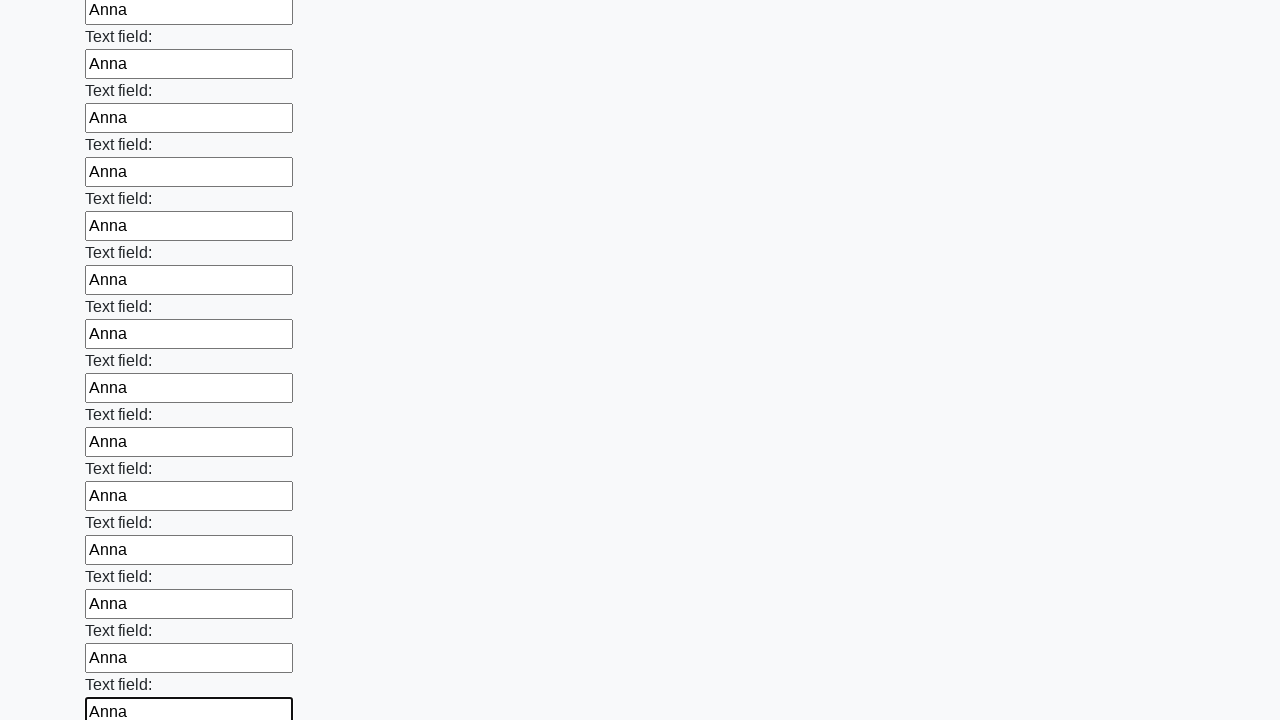

Filled text input field #49 with 'Anna' on input[type="text"] >> nth=48
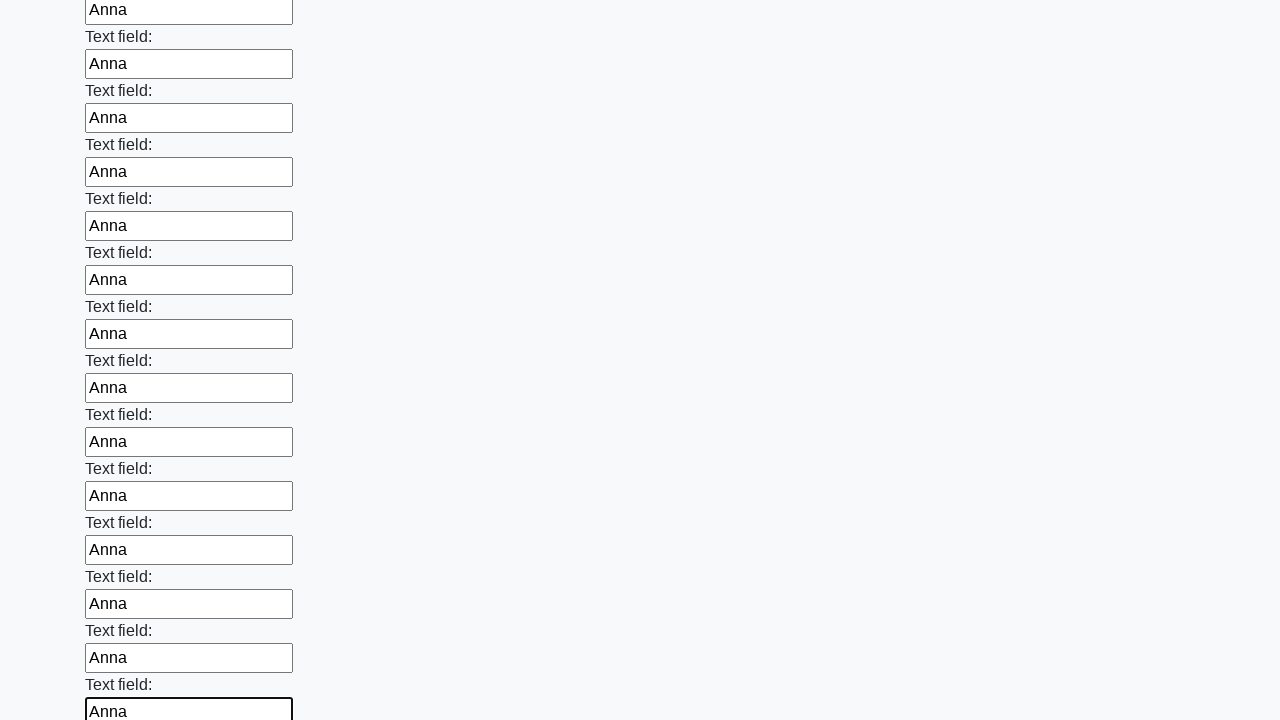

Filled text input field #50 with 'Anna' on input[type="text"] >> nth=49
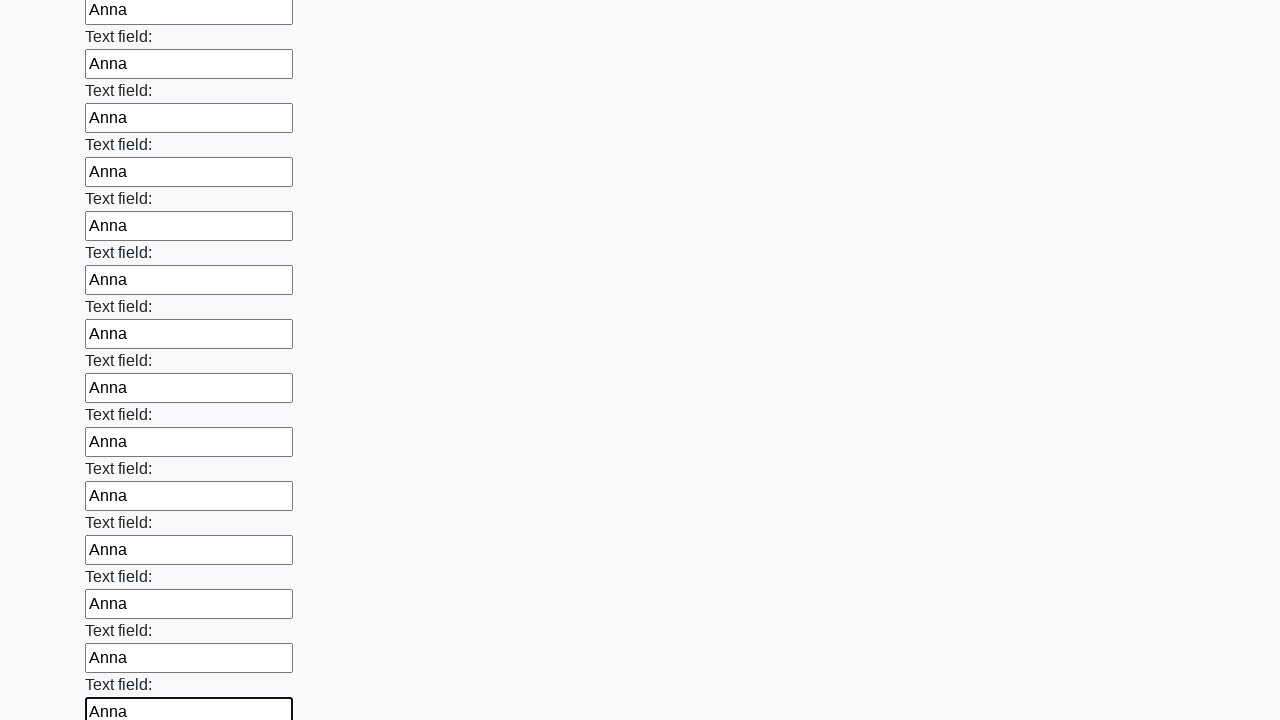

Filled text input field #51 with 'Anna' on input[type="text"] >> nth=50
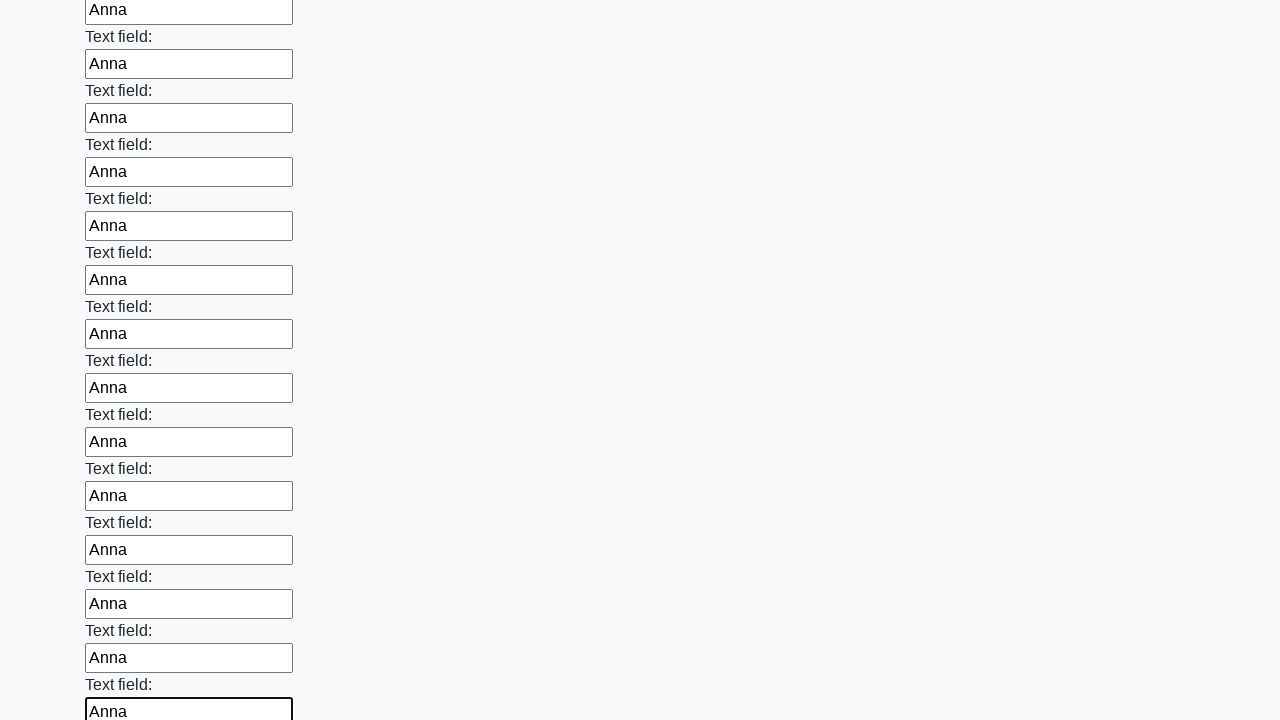

Filled text input field #52 with 'Anna' on input[type="text"] >> nth=51
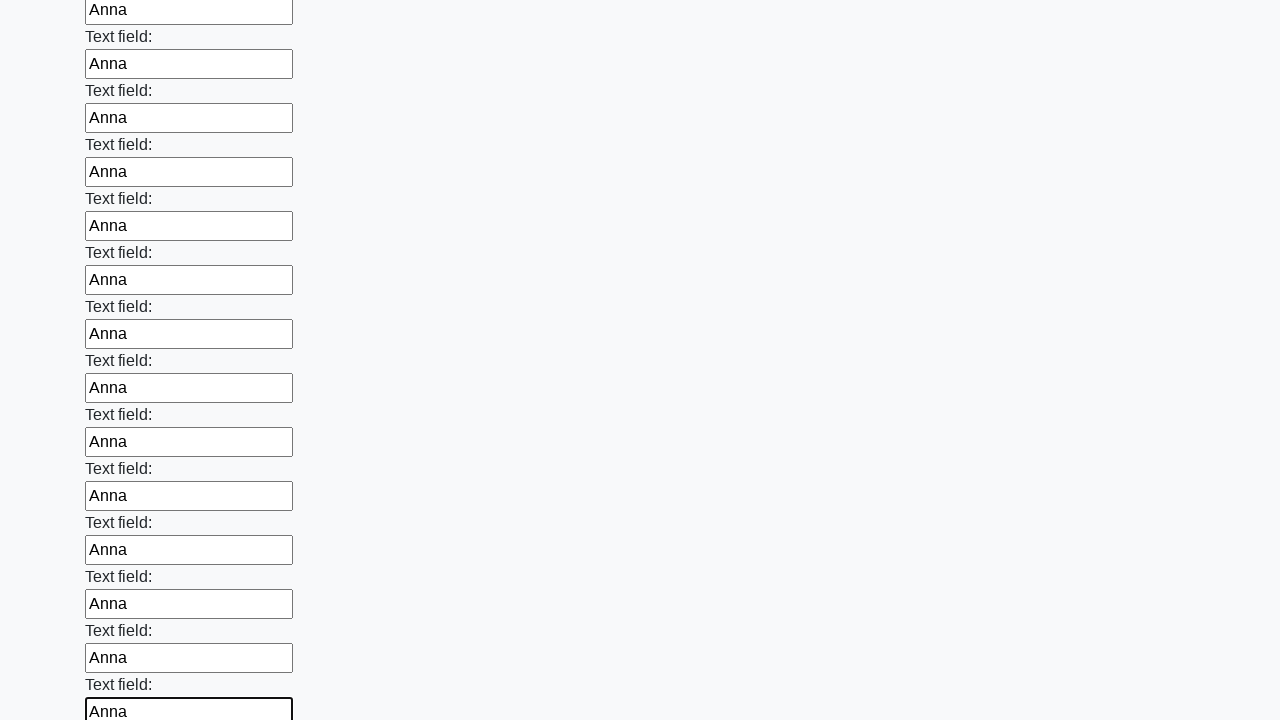

Filled text input field #53 with 'Anna' on input[type="text"] >> nth=52
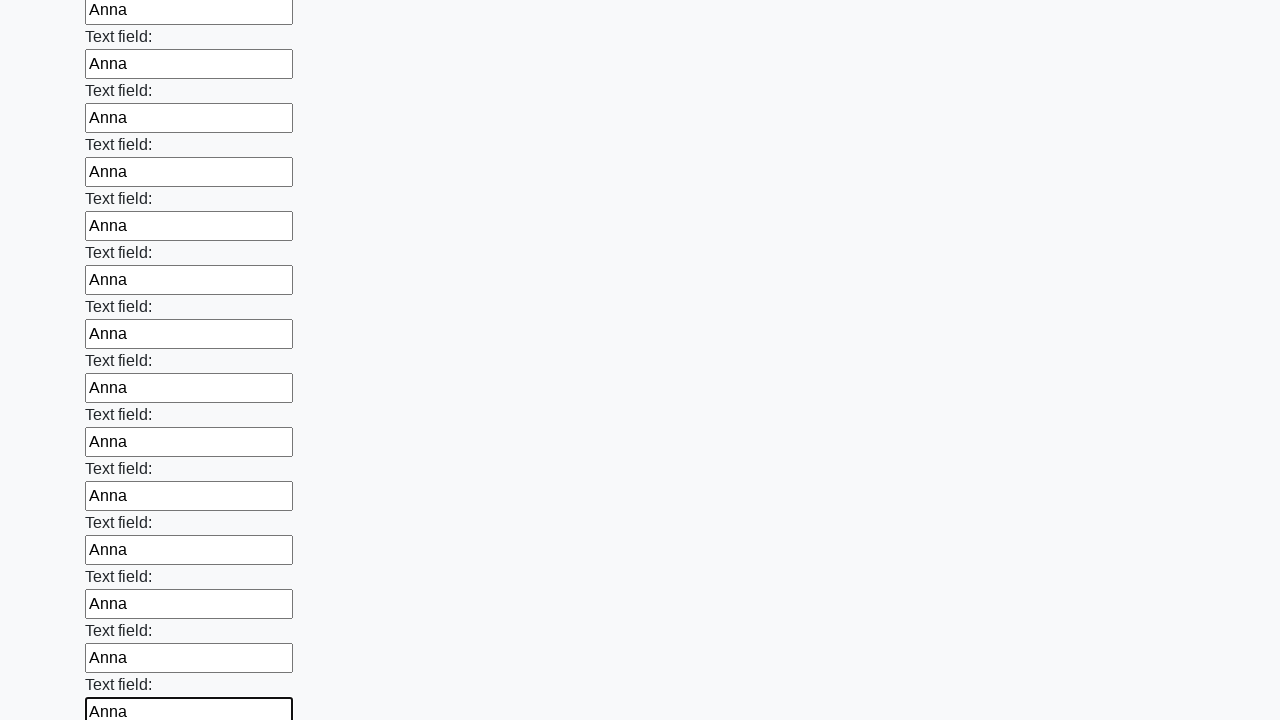

Filled text input field #54 with 'Anna' on input[type="text"] >> nth=53
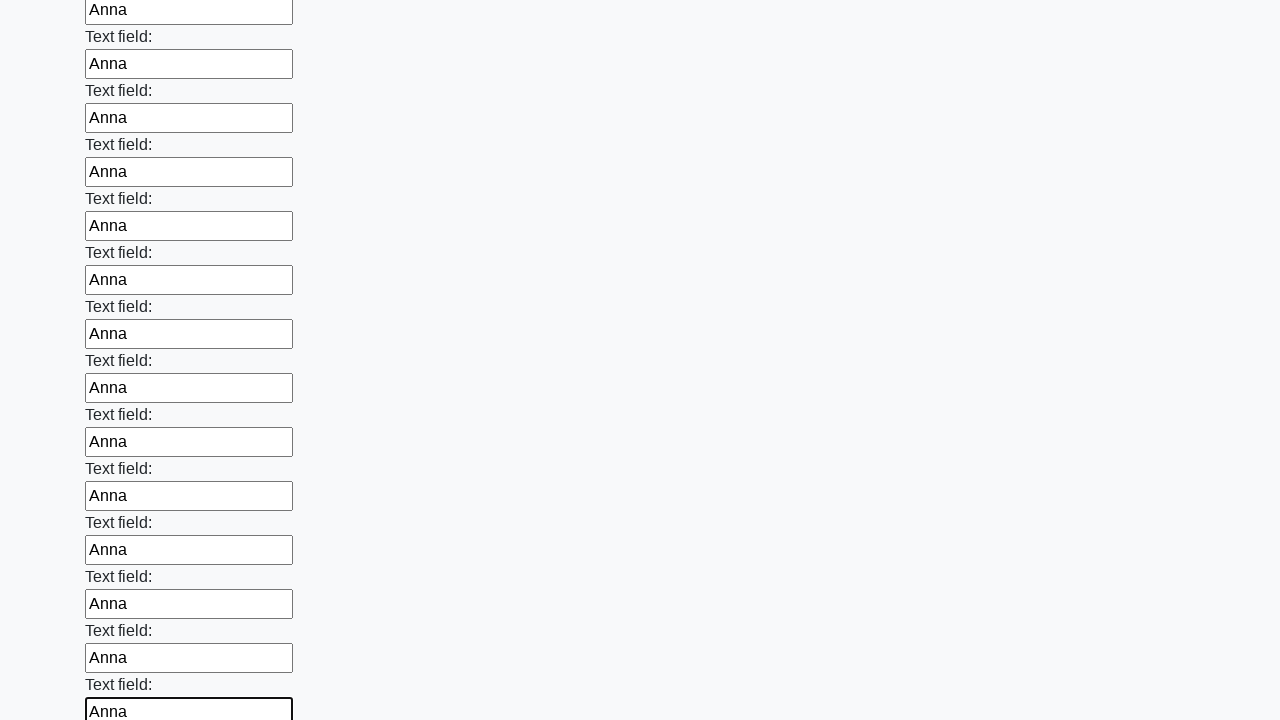

Filled text input field #55 with 'Anna' on input[type="text"] >> nth=54
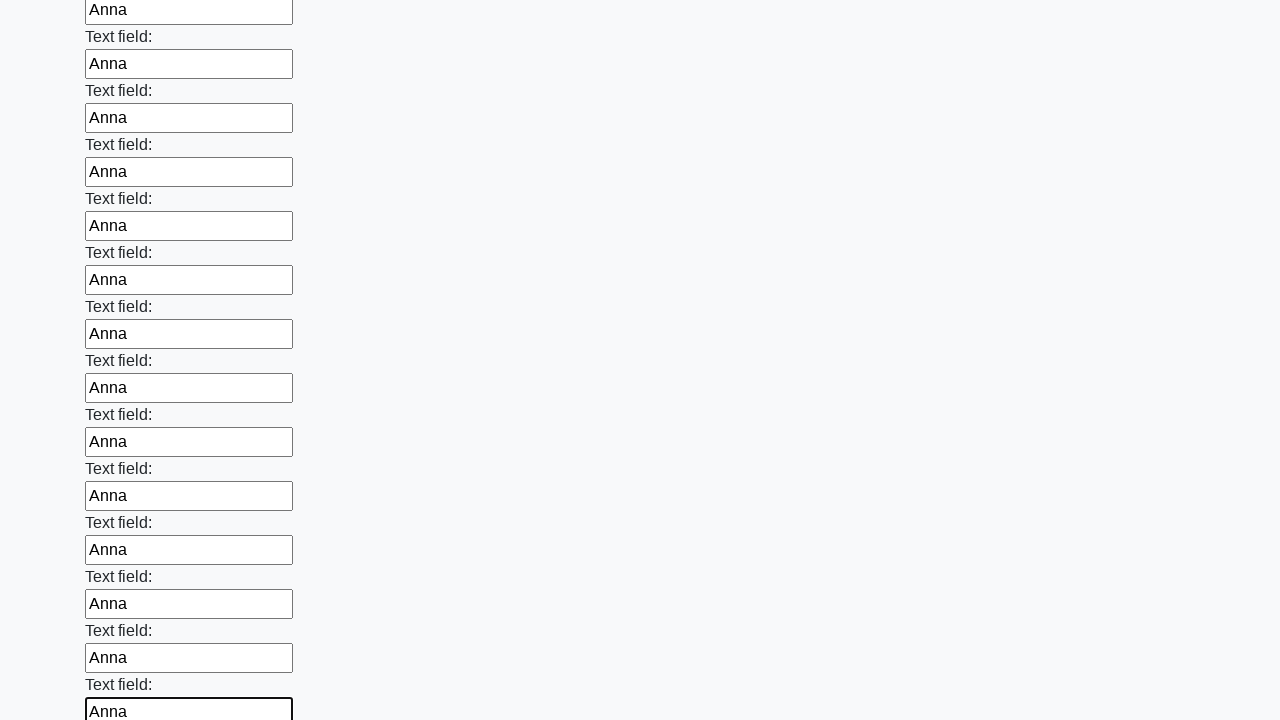

Filled text input field #56 with 'Anna' on input[type="text"] >> nth=55
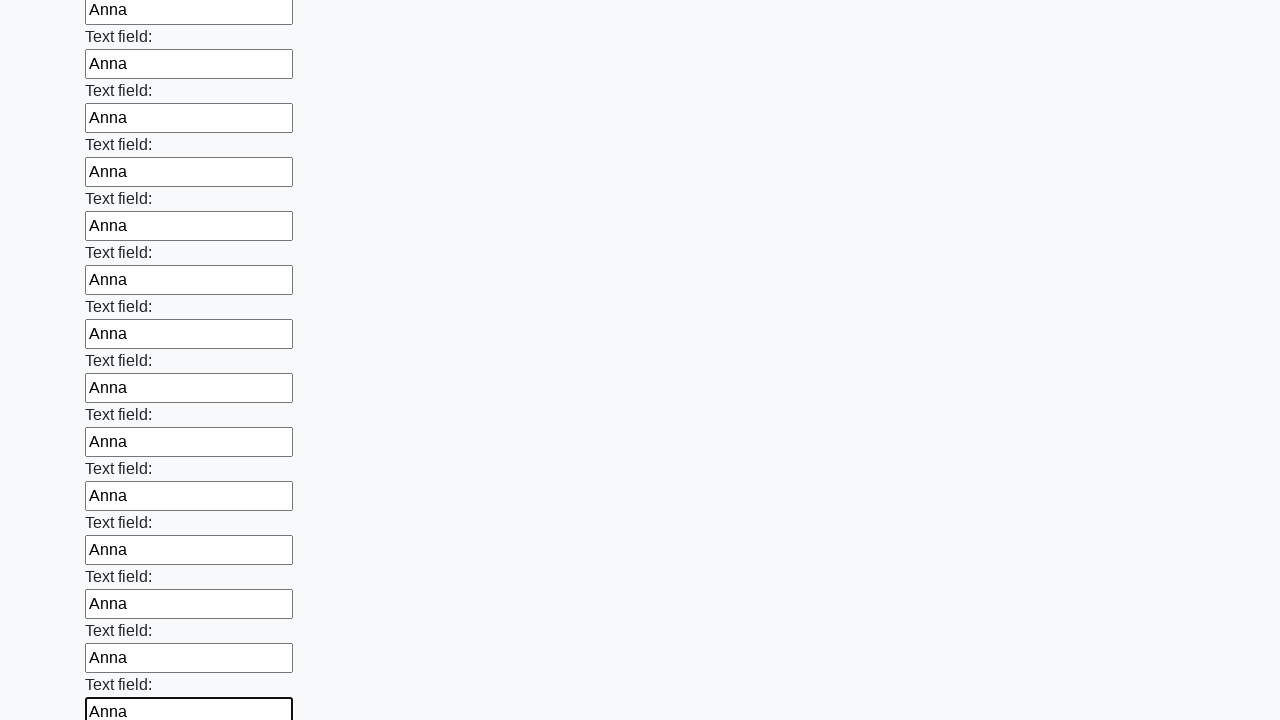

Filled text input field #57 with 'Anna' on input[type="text"] >> nth=56
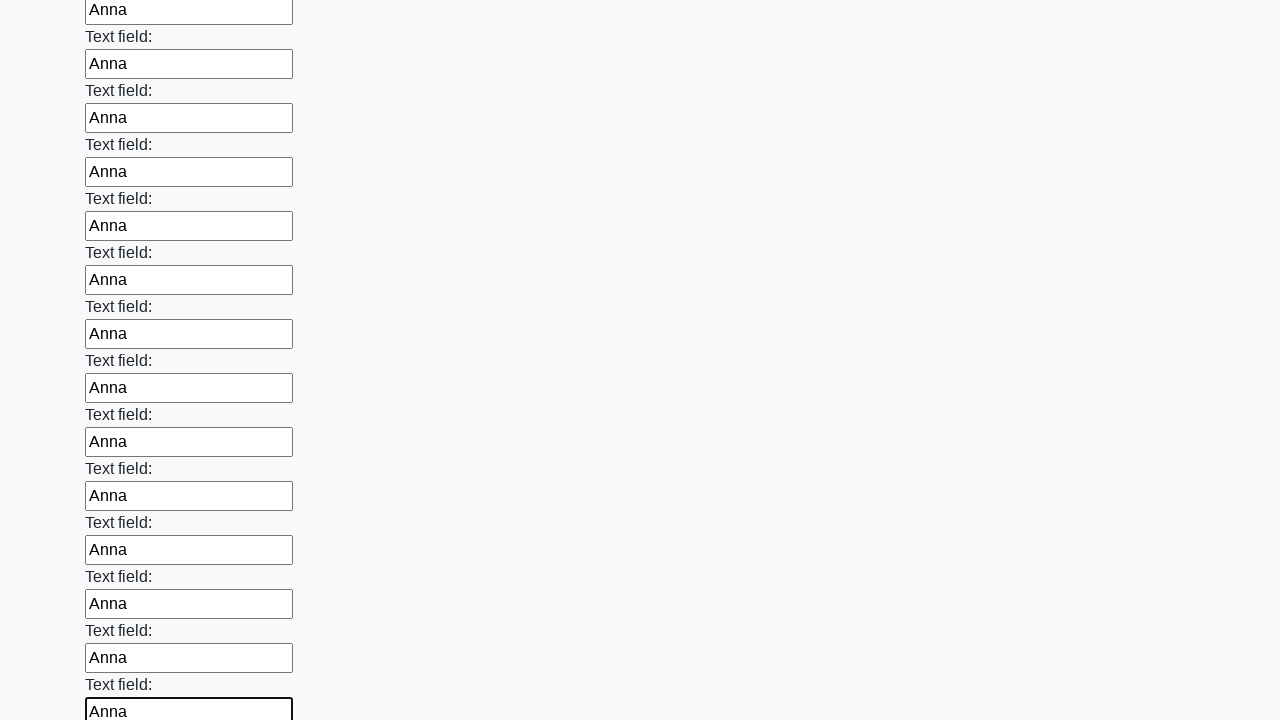

Filled text input field #58 with 'Anna' on input[type="text"] >> nth=57
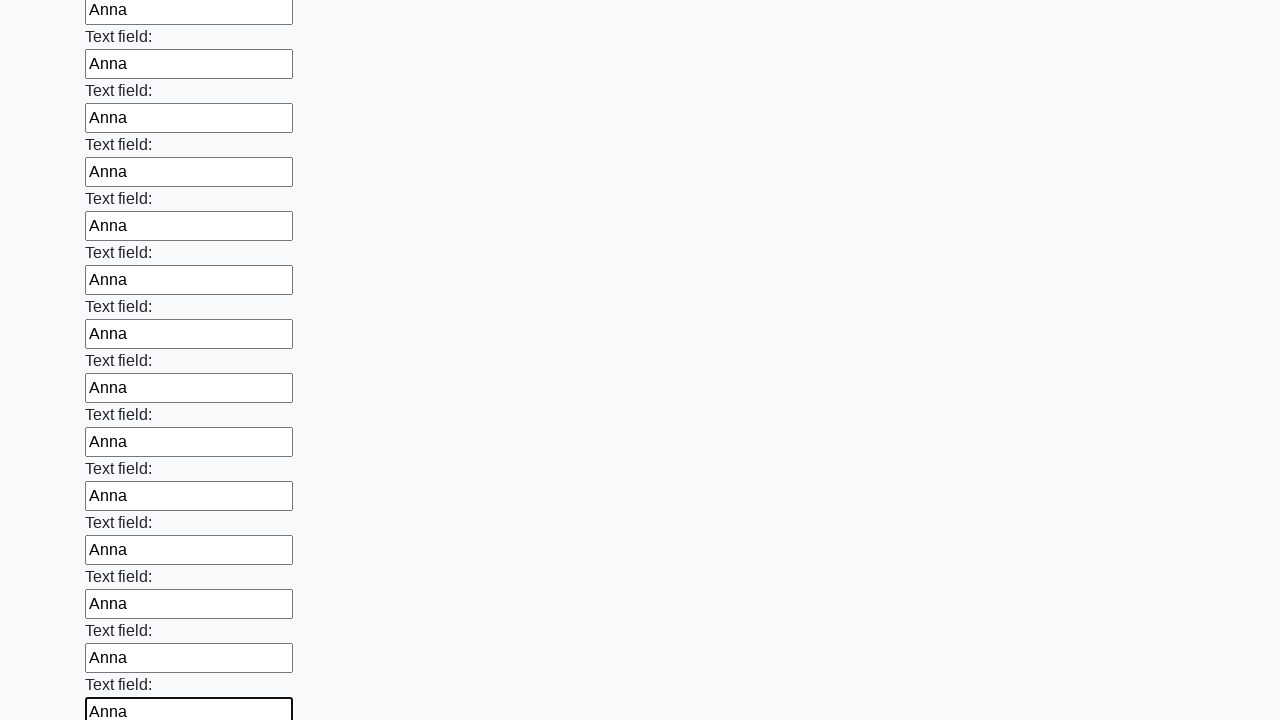

Filled text input field #59 with 'Anna' on input[type="text"] >> nth=58
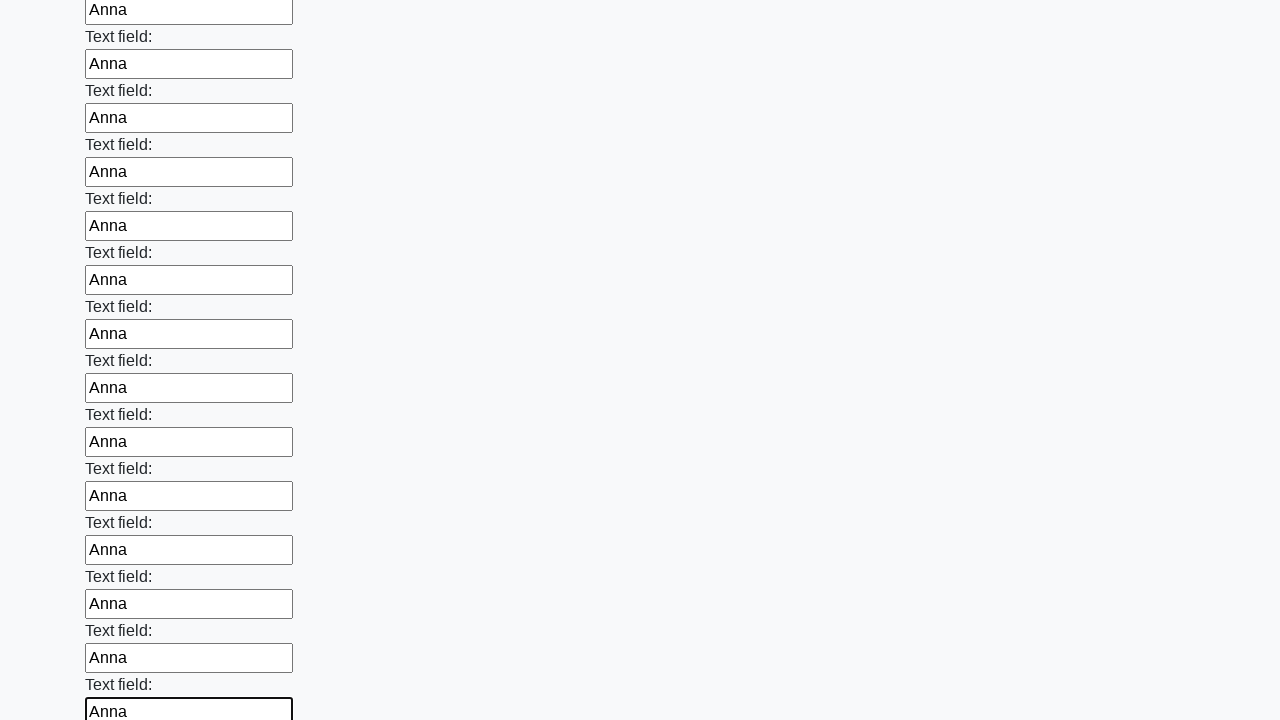

Filled text input field #60 with 'Anna' on input[type="text"] >> nth=59
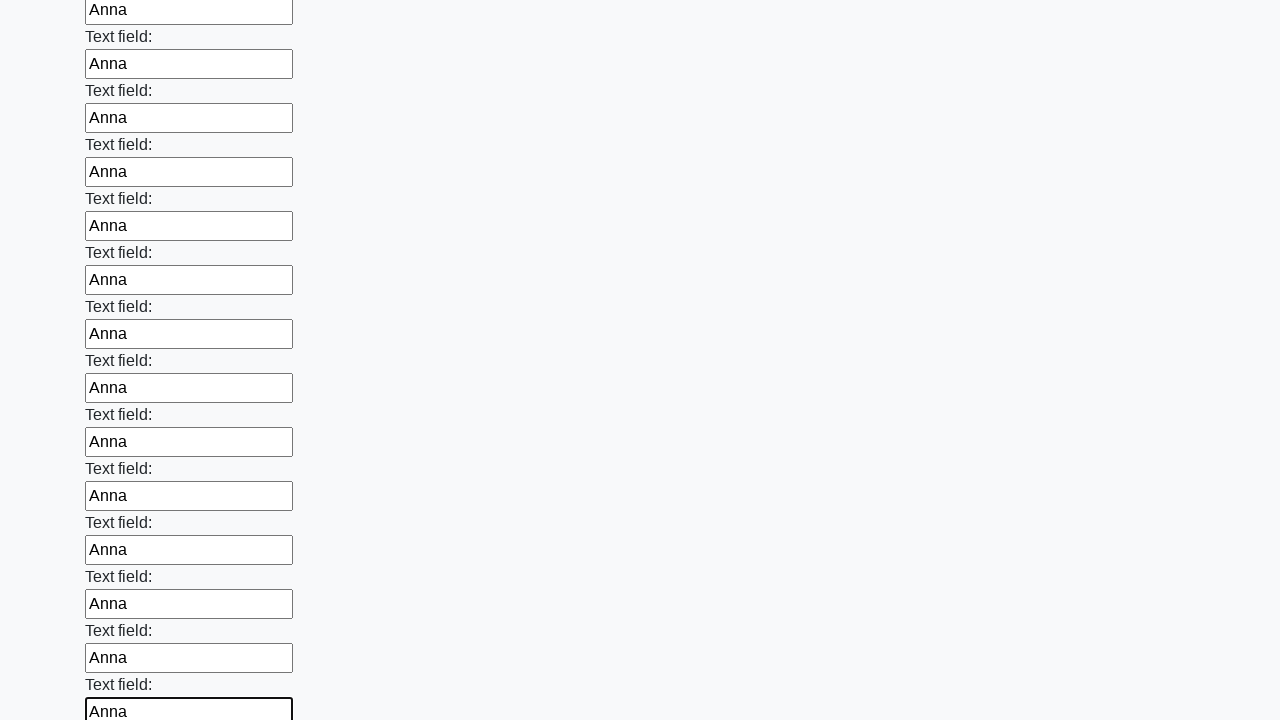

Filled text input field #61 with 'Anna' on input[type="text"] >> nth=60
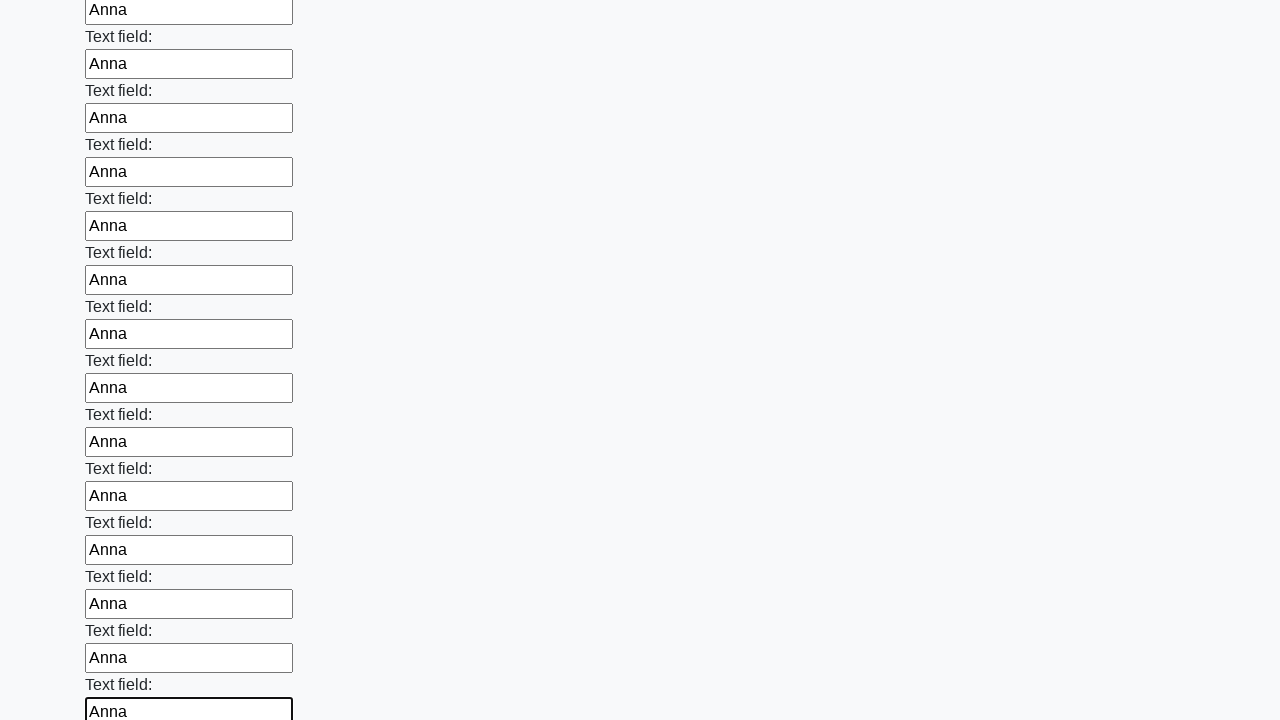

Filled text input field #62 with 'Anna' on input[type="text"] >> nth=61
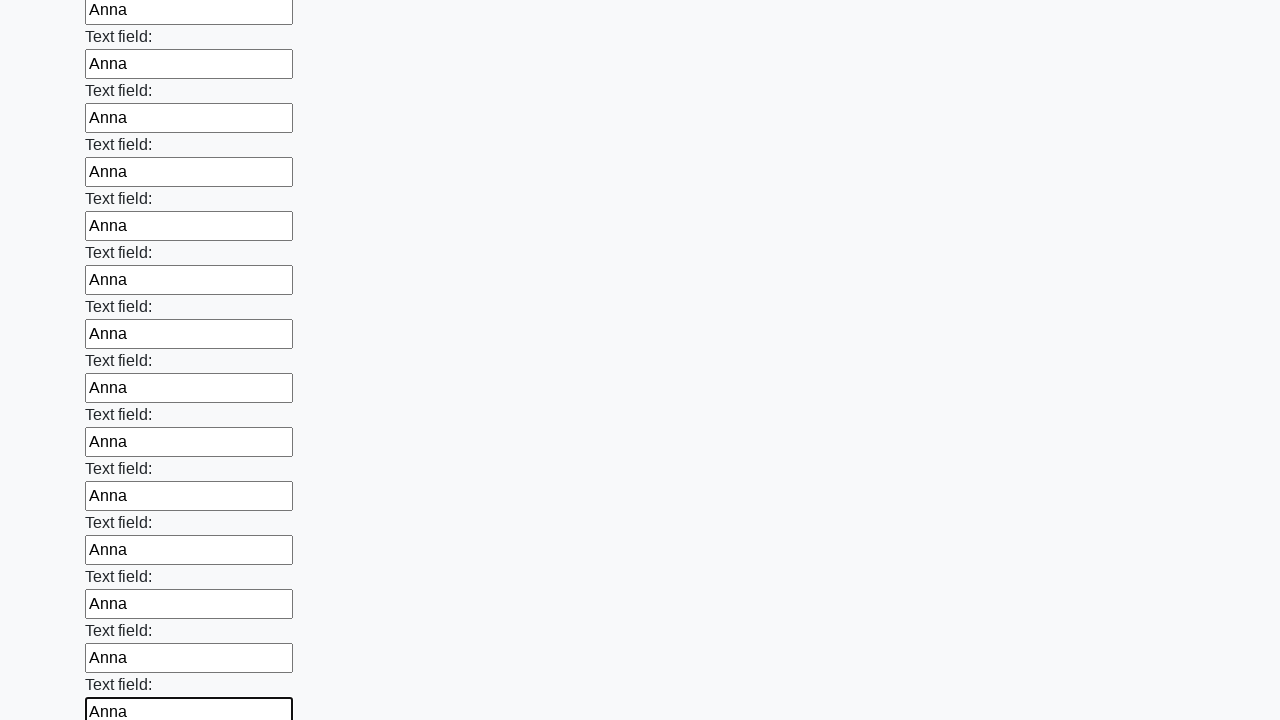

Filled text input field #63 with 'Anna' on input[type="text"] >> nth=62
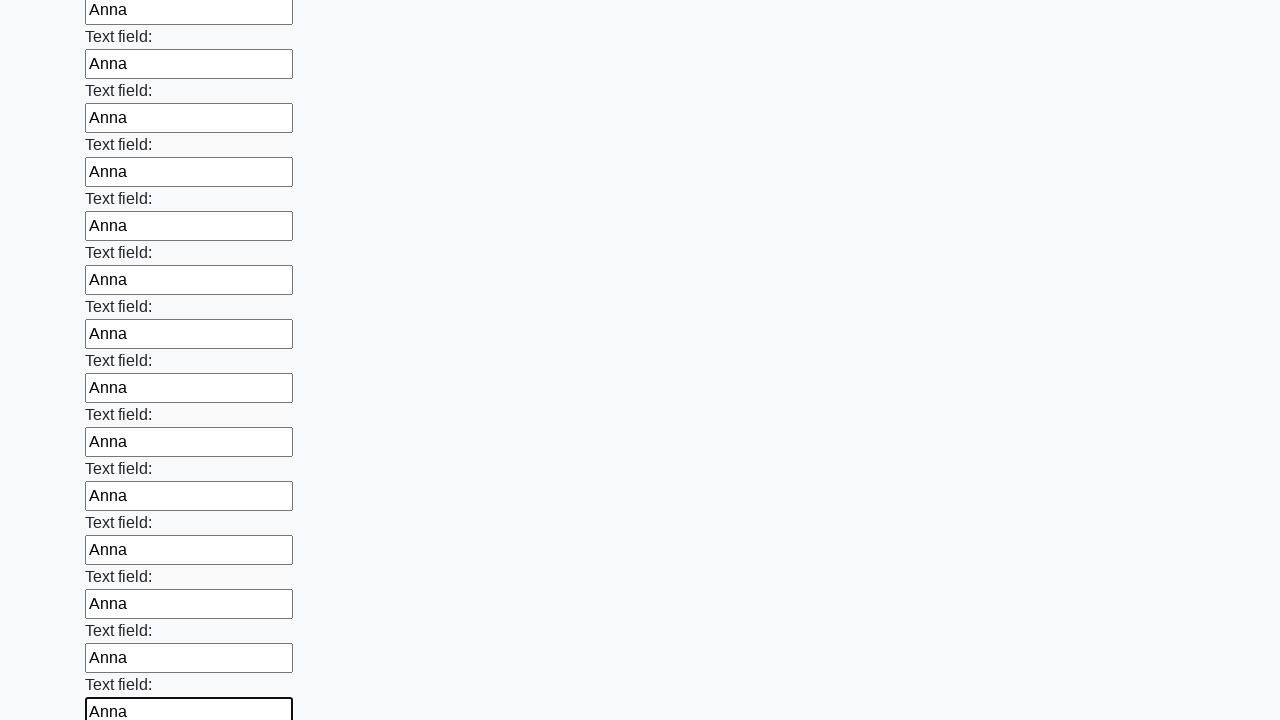

Filled text input field #64 with 'Anna' on input[type="text"] >> nth=63
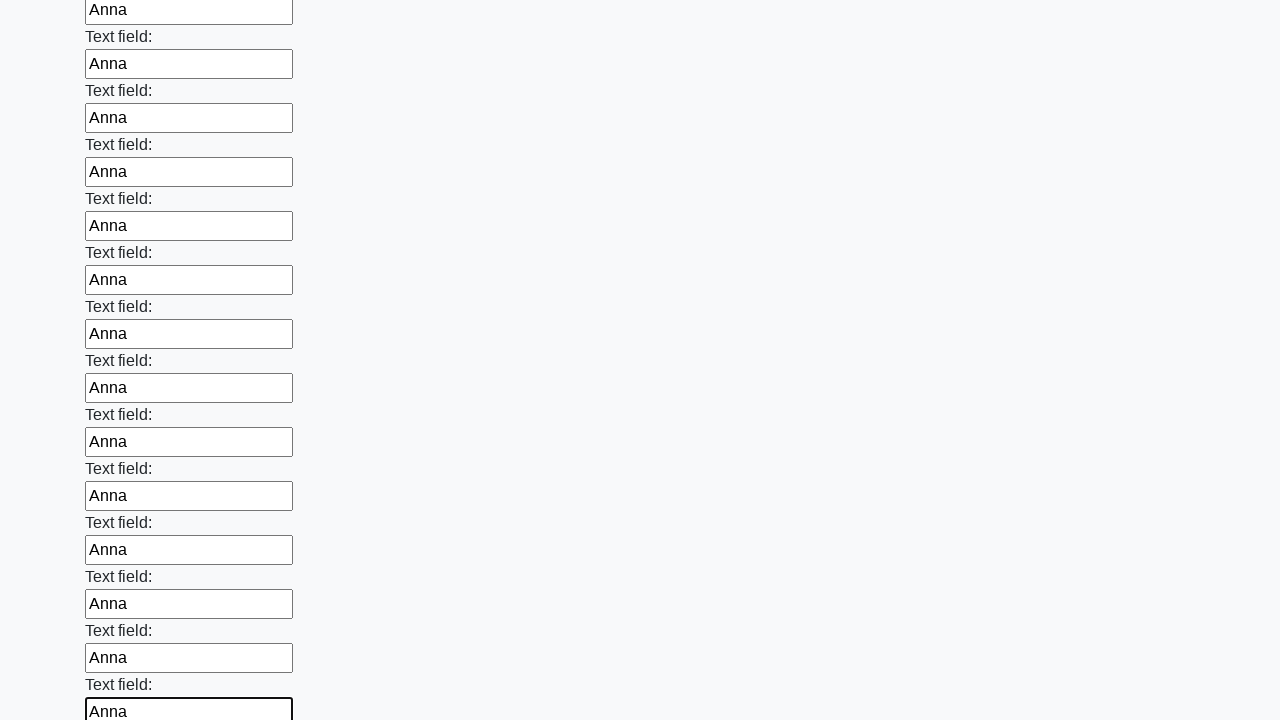

Filled text input field #65 with 'Anna' on input[type="text"] >> nth=64
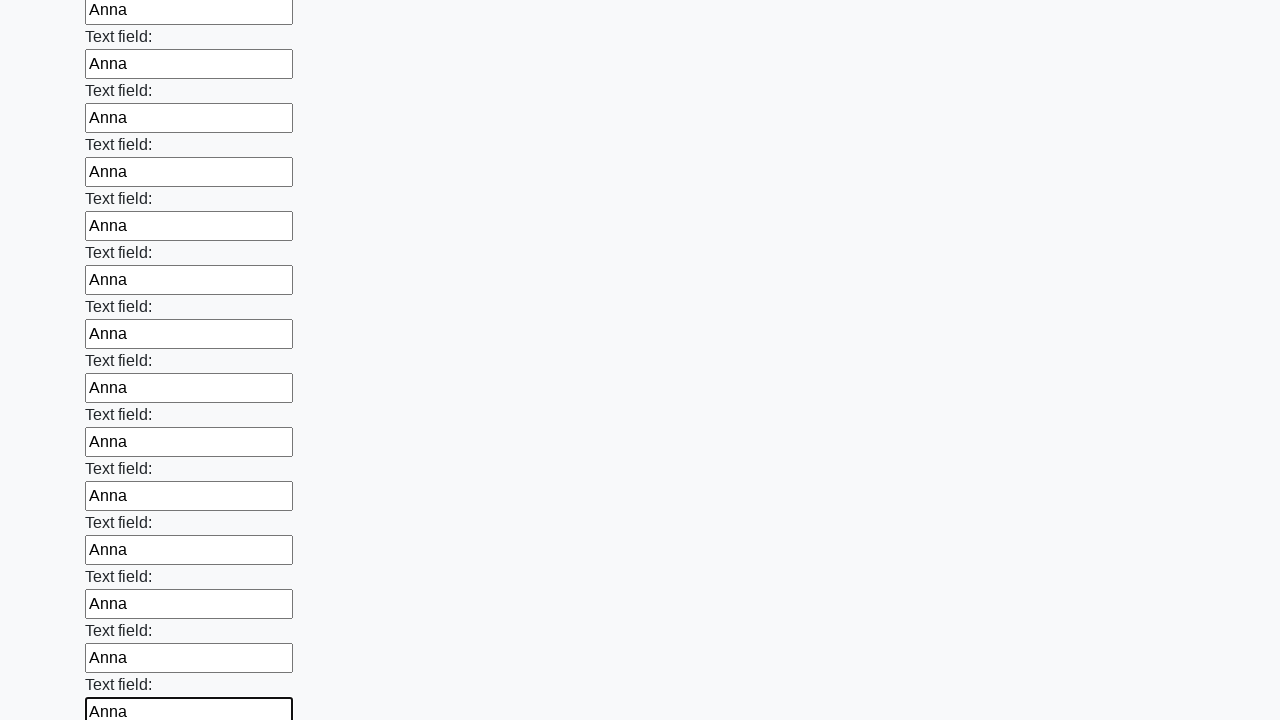

Filled text input field #66 with 'Anna' on input[type="text"] >> nth=65
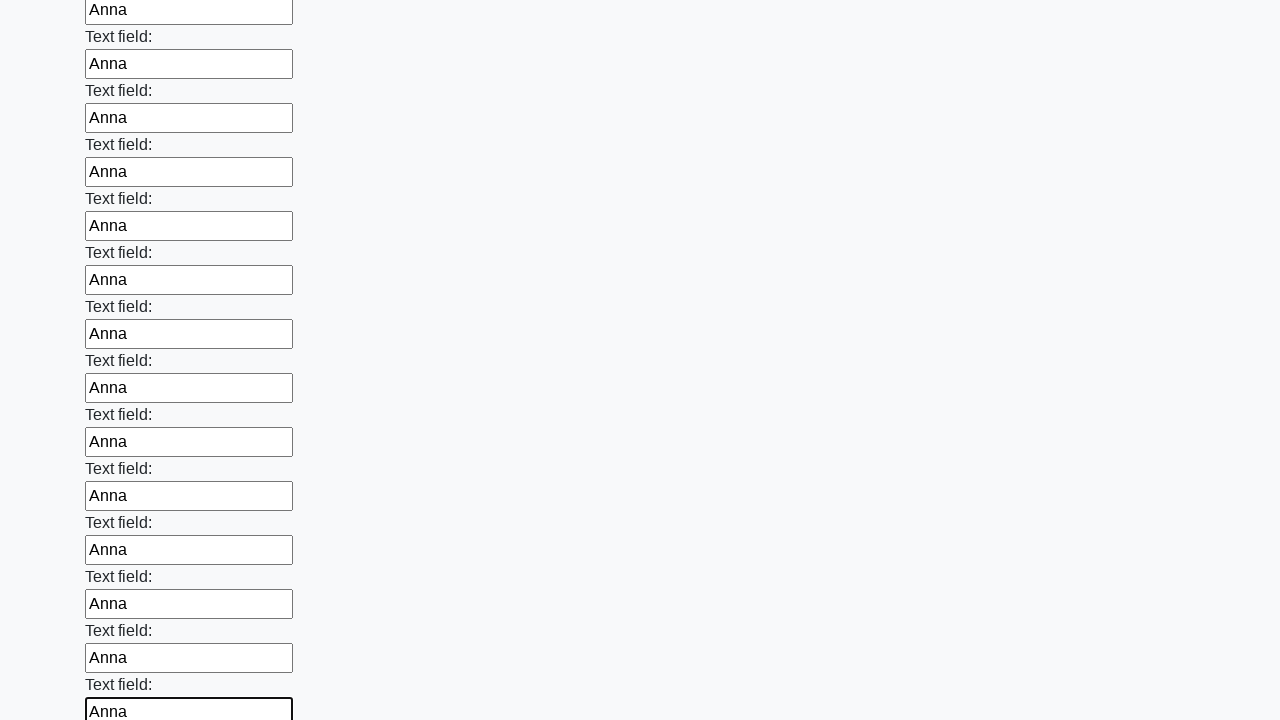

Filled text input field #67 with 'Anna' on input[type="text"] >> nth=66
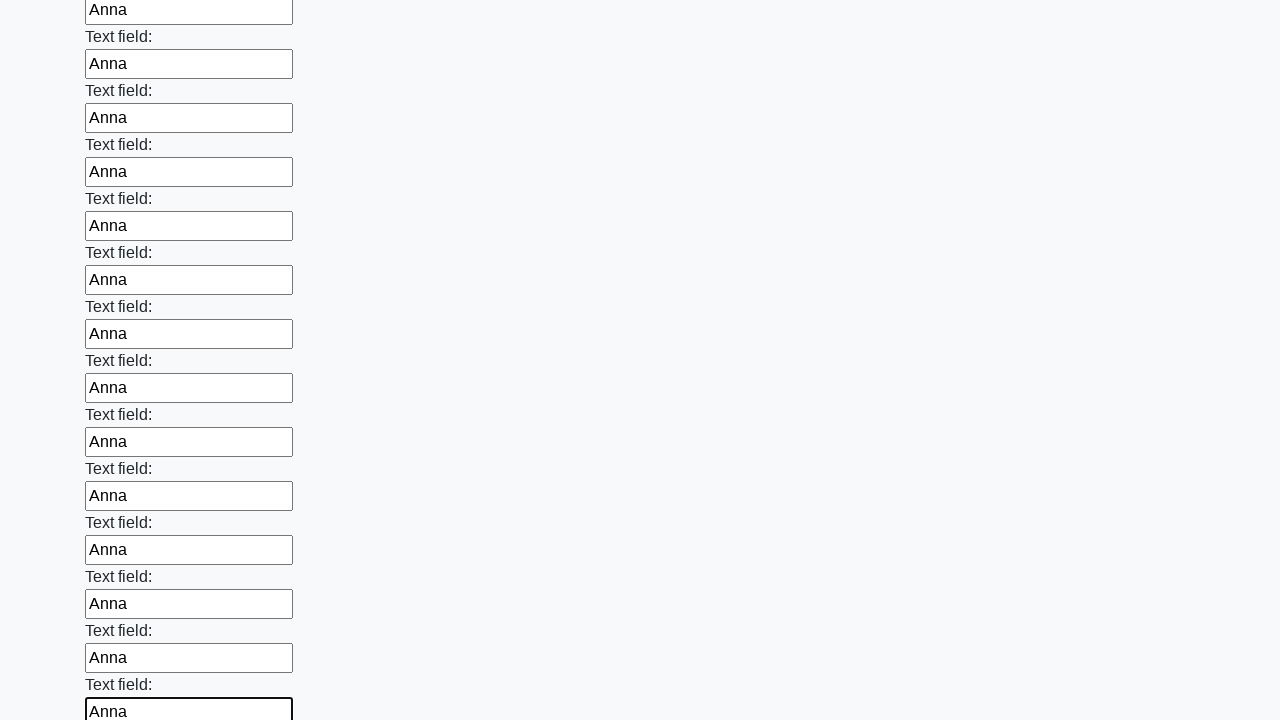

Filled text input field #68 with 'Anna' on input[type="text"] >> nth=67
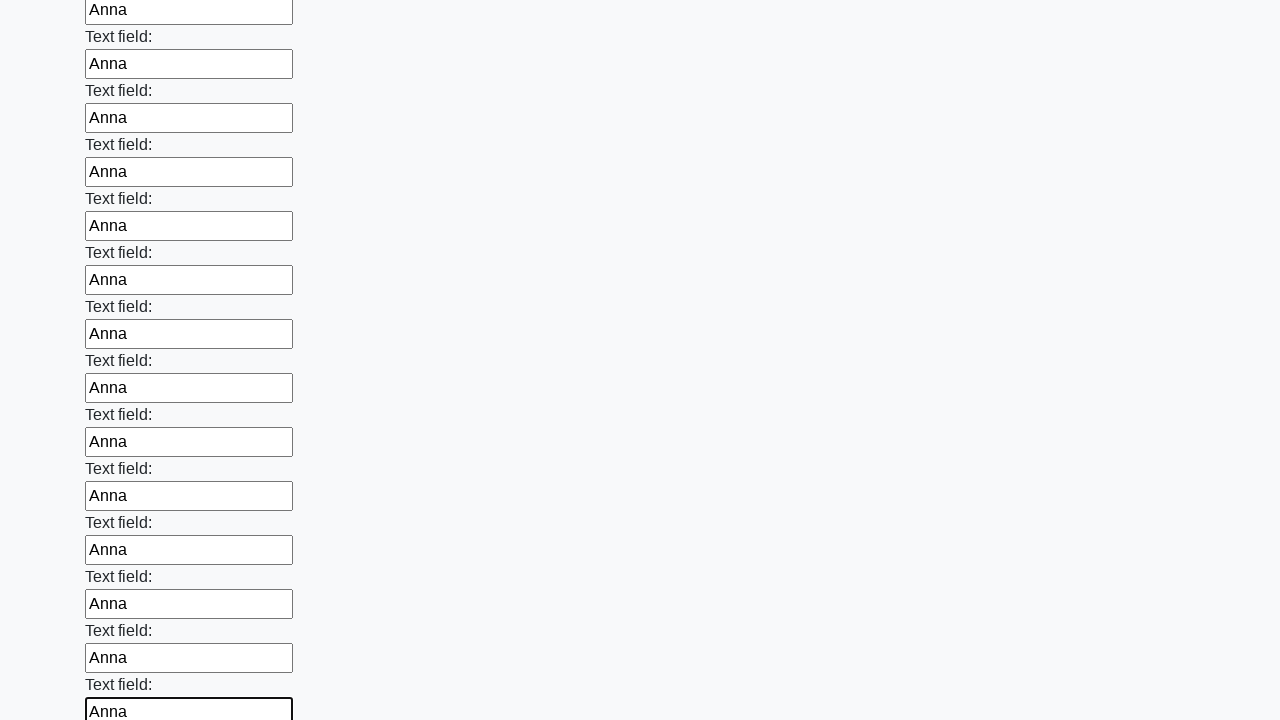

Filled text input field #69 with 'Anna' on input[type="text"] >> nth=68
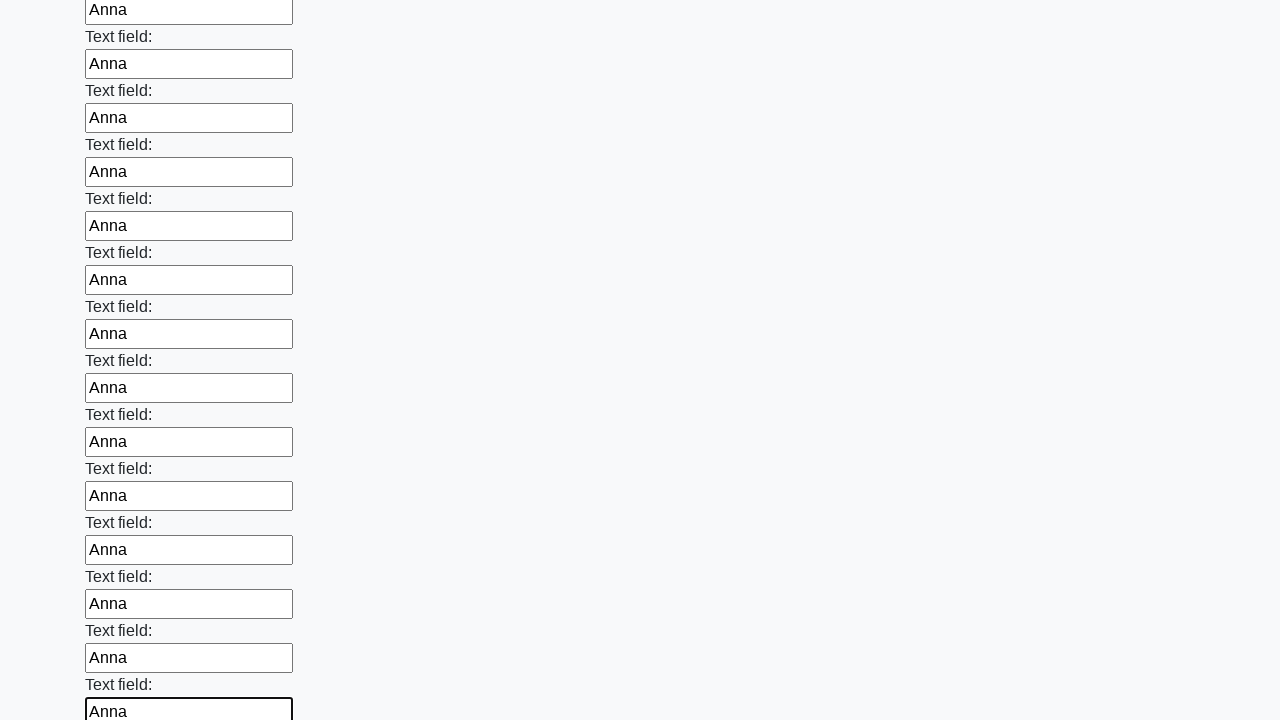

Filled text input field #70 with 'Anna' on input[type="text"] >> nth=69
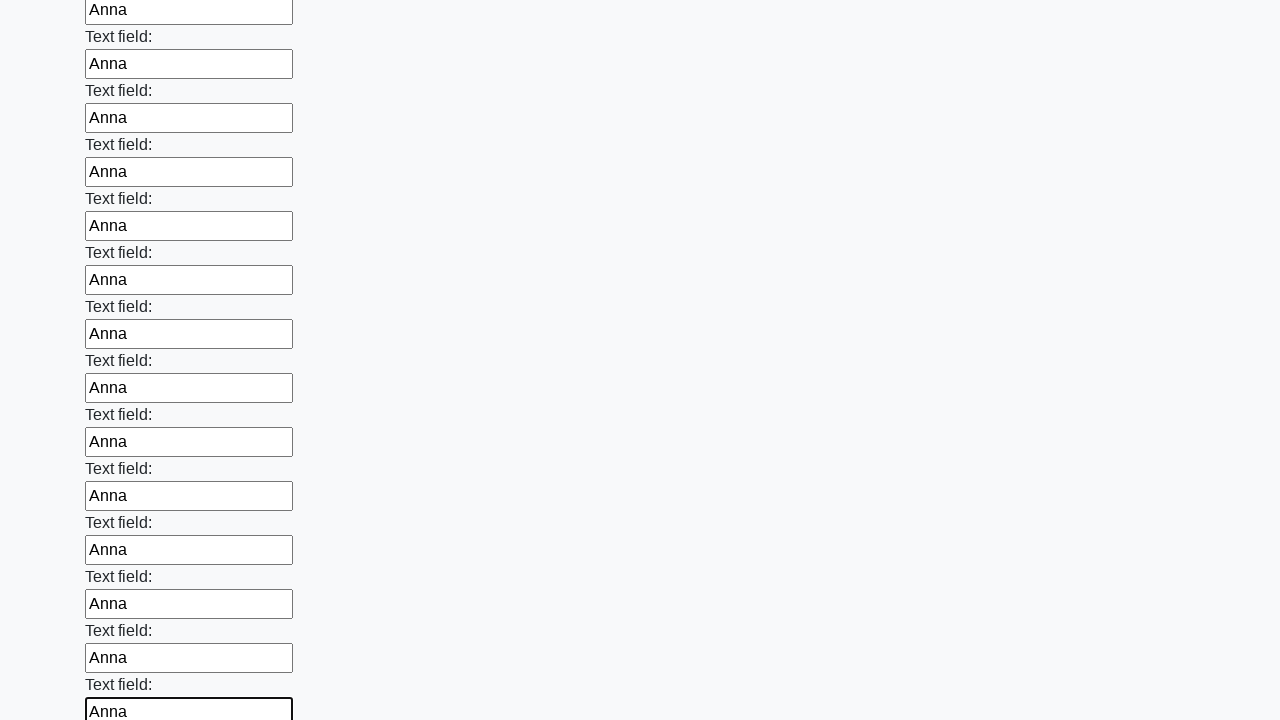

Filled text input field #71 with 'Anna' on input[type="text"] >> nth=70
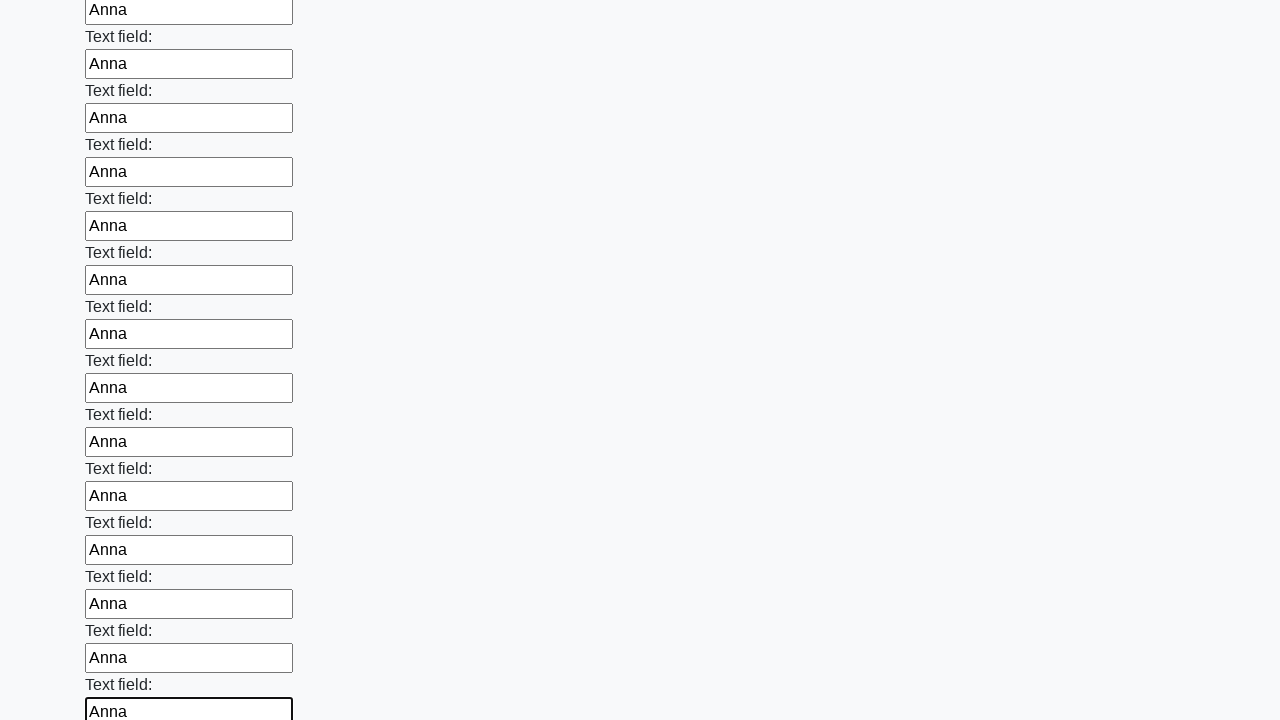

Filled text input field #72 with 'Anna' on input[type="text"] >> nth=71
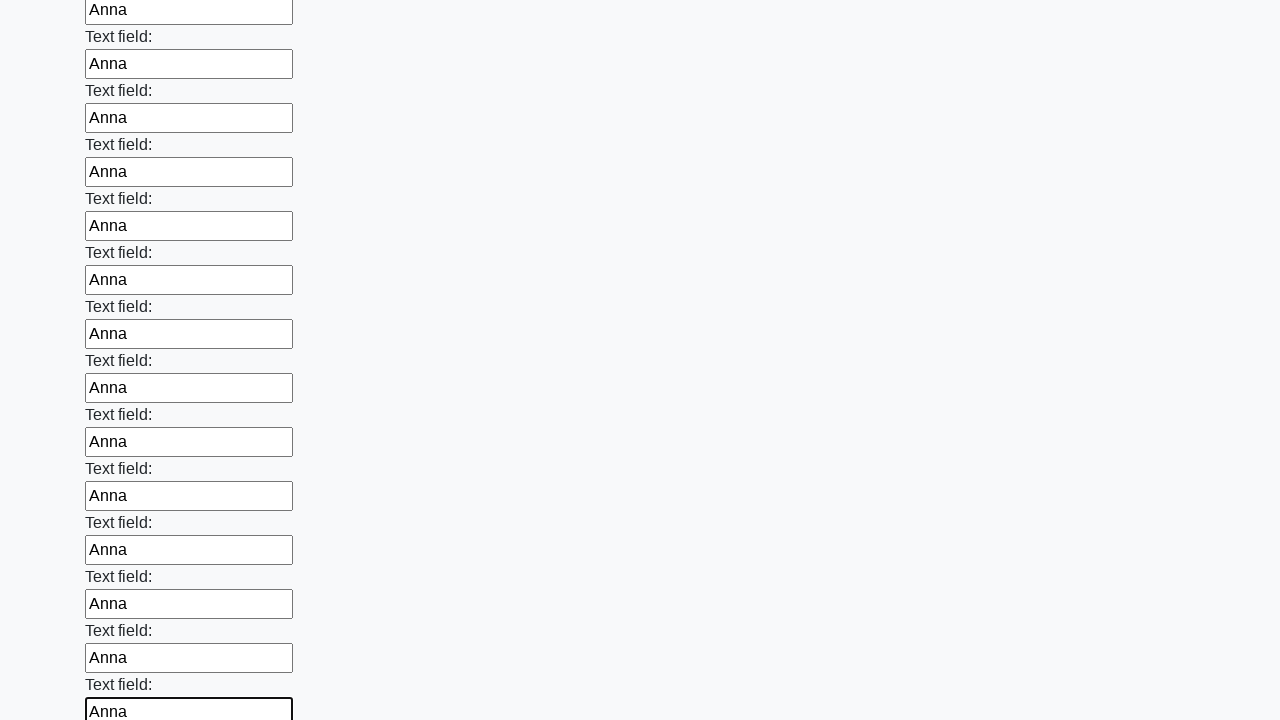

Filled text input field #73 with 'Anna' on input[type="text"] >> nth=72
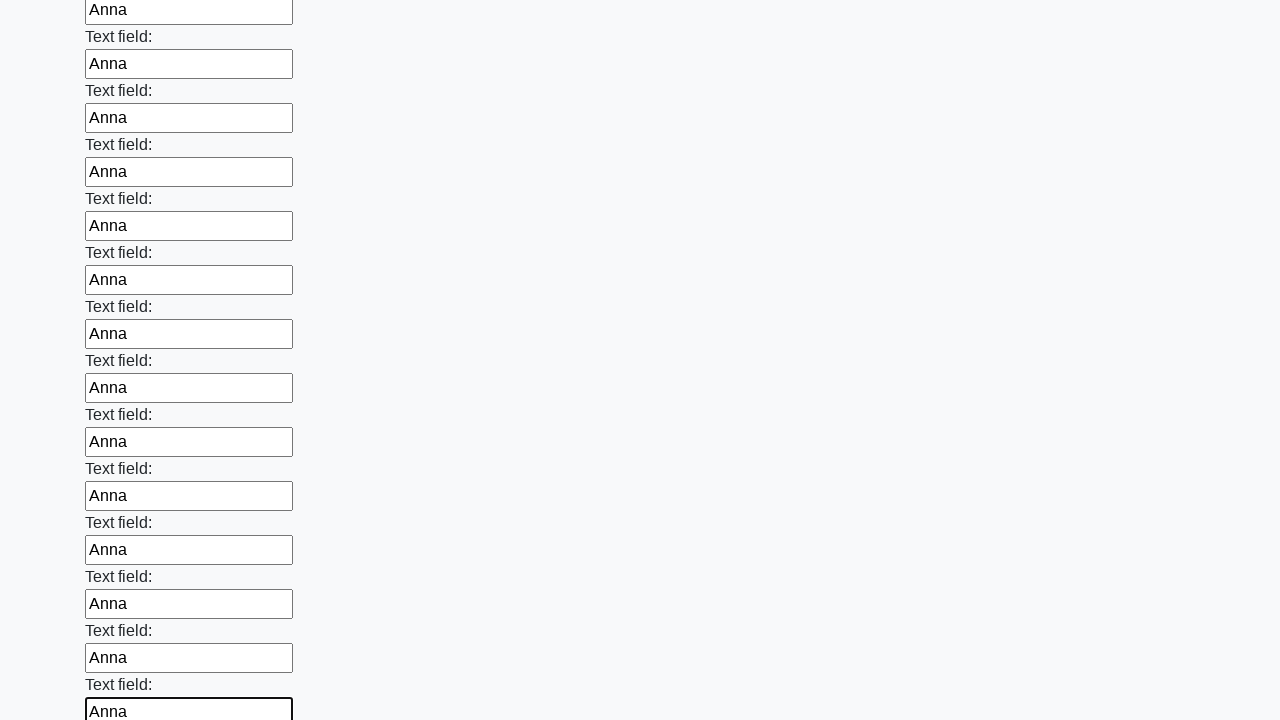

Filled text input field #74 with 'Anna' on input[type="text"] >> nth=73
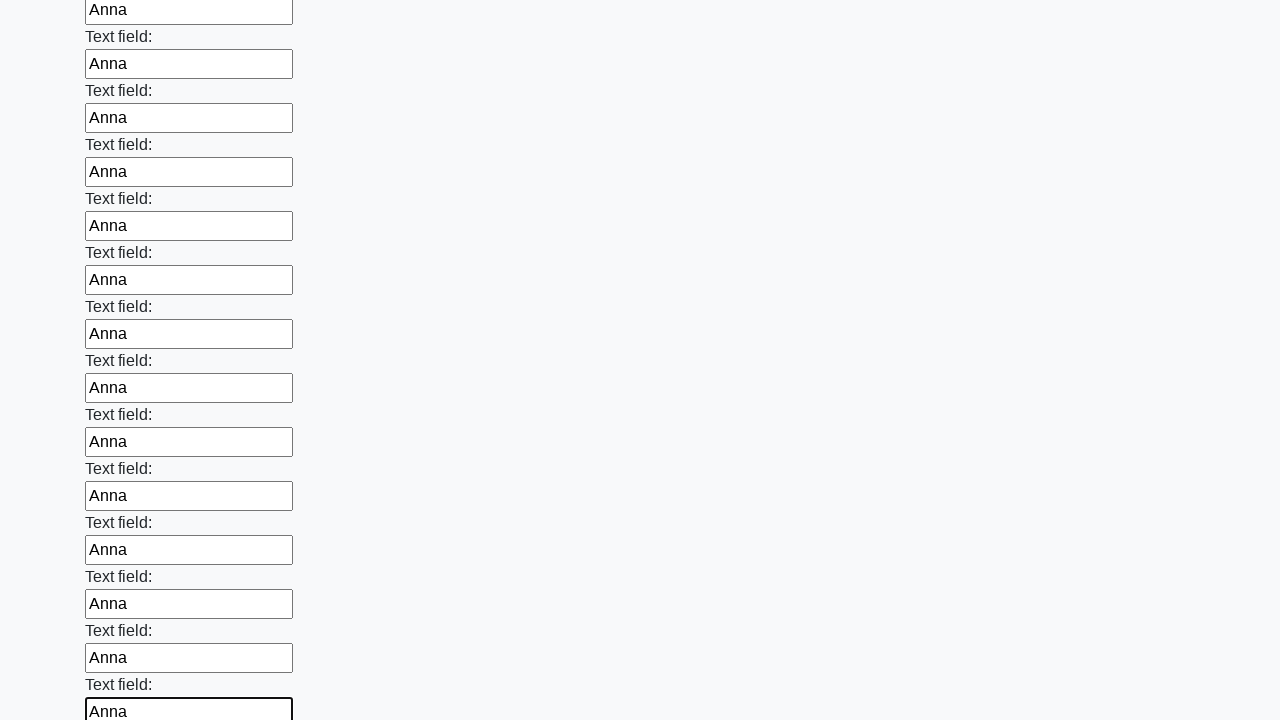

Filled text input field #75 with 'Anna' on input[type="text"] >> nth=74
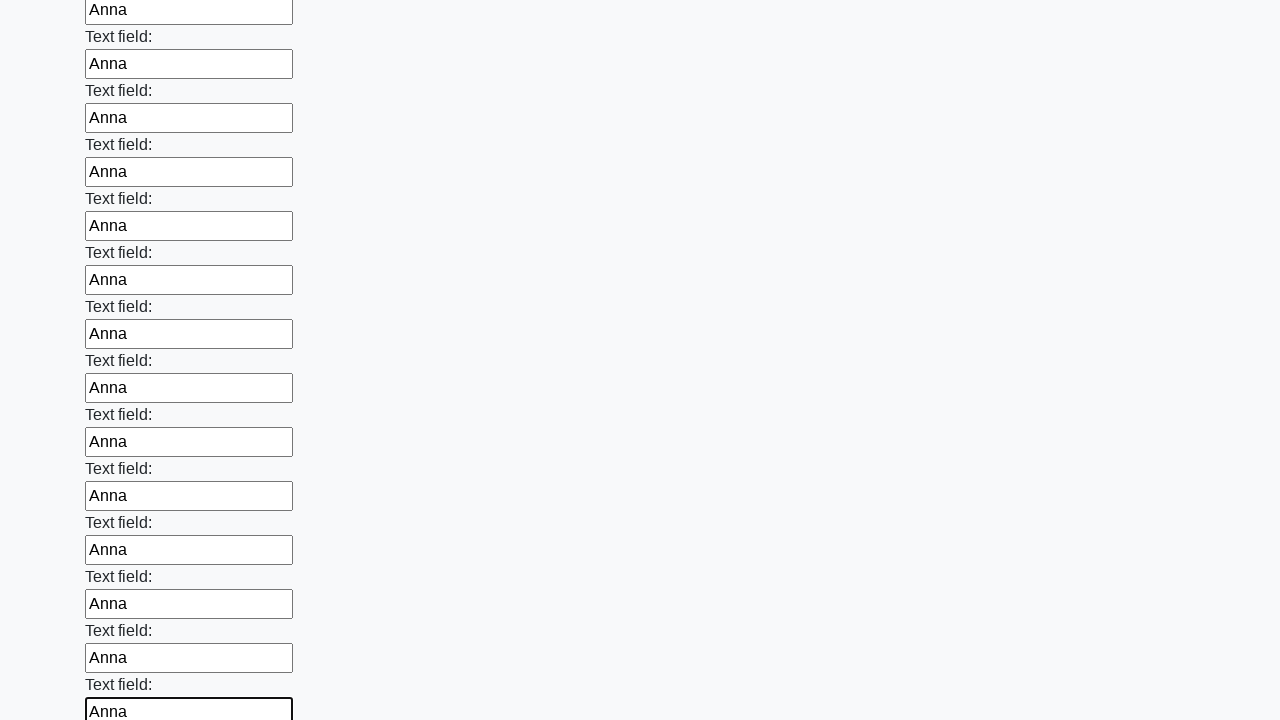

Filled text input field #76 with 'Anna' on input[type="text"] >> nth=75
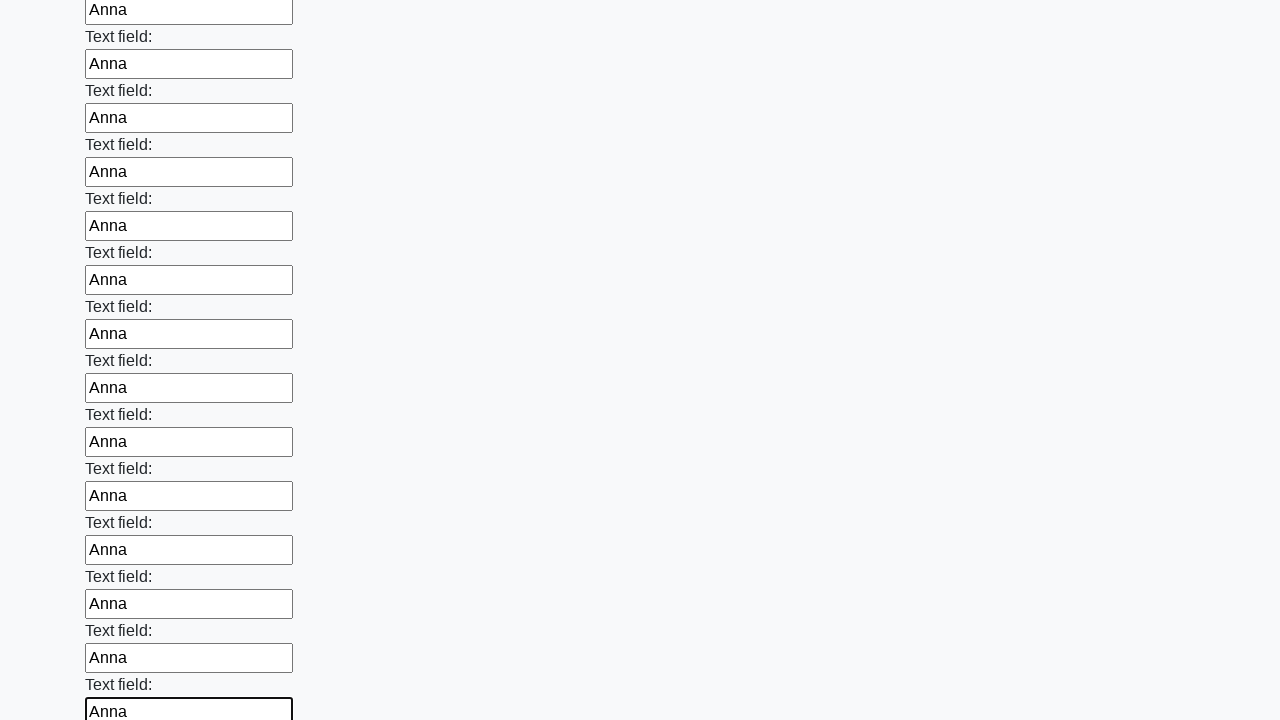

Filled text input field #77 with 'Anna' on input[type="text"] >> nth=76
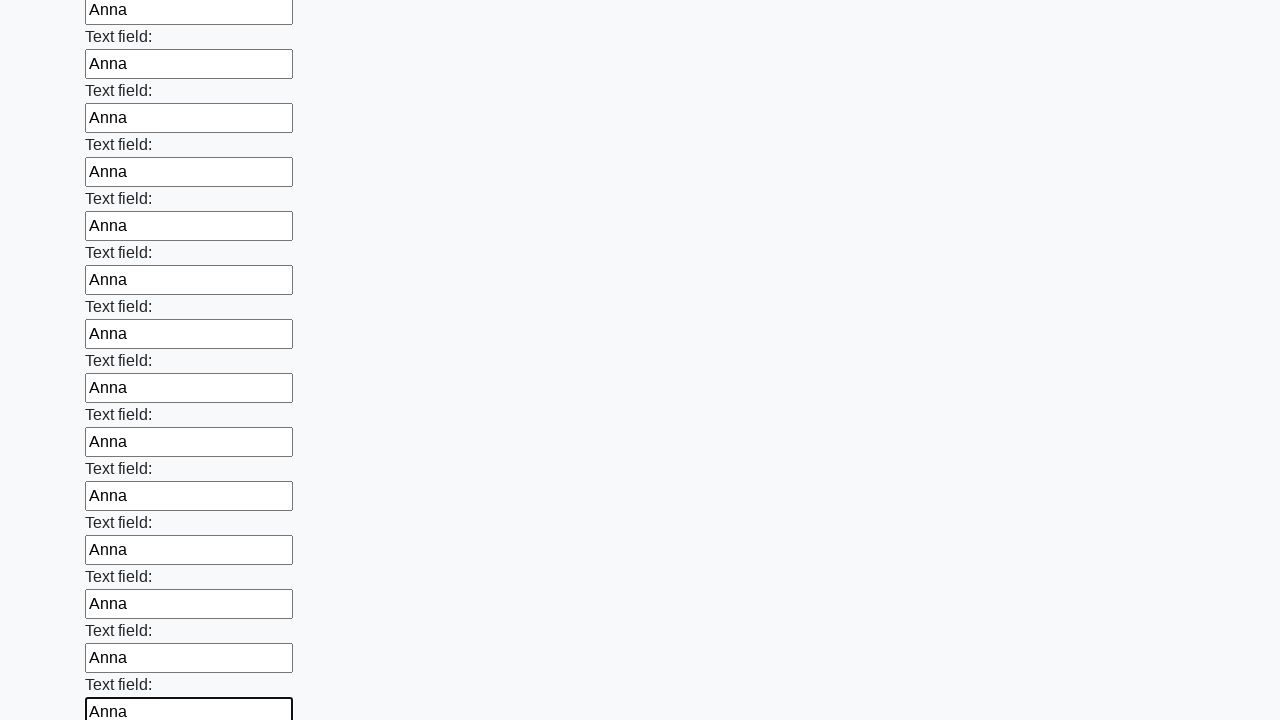

Filled text input field #78 with 'Anna' on input[type="text"] >> nth=77
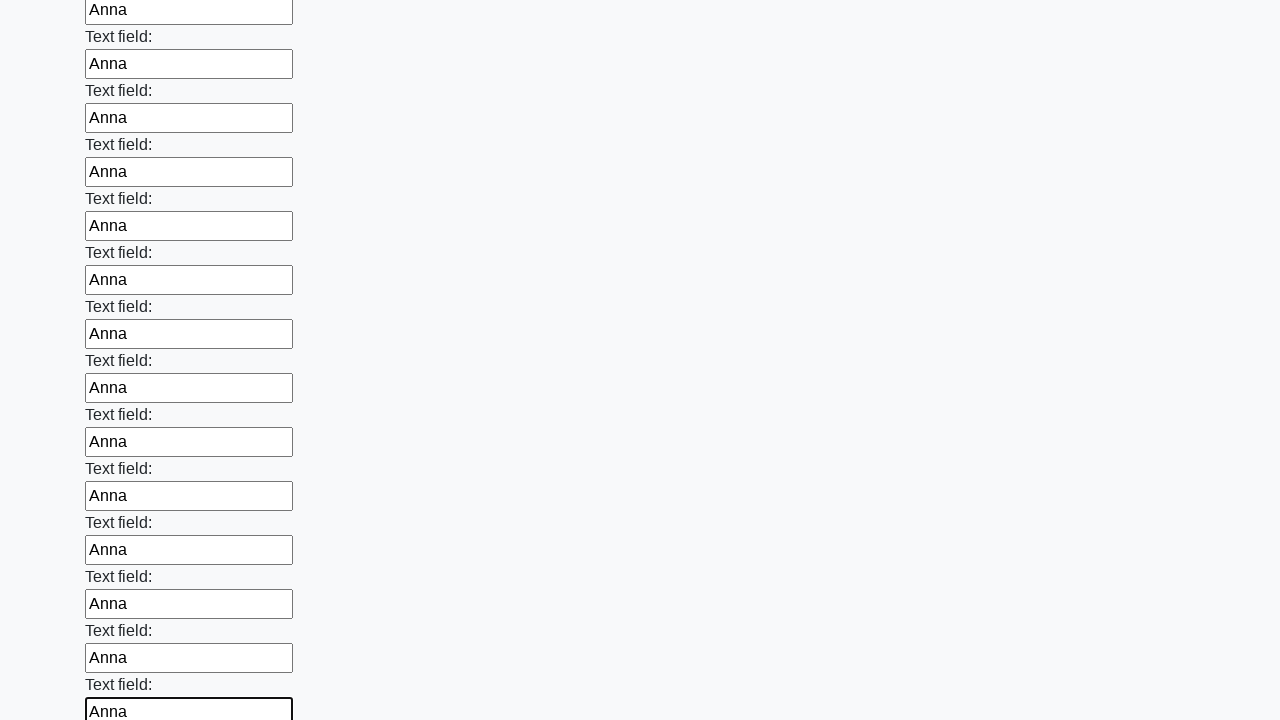

Filled text input field #79 with 'Anna' on input[type="text"] >> nth=78
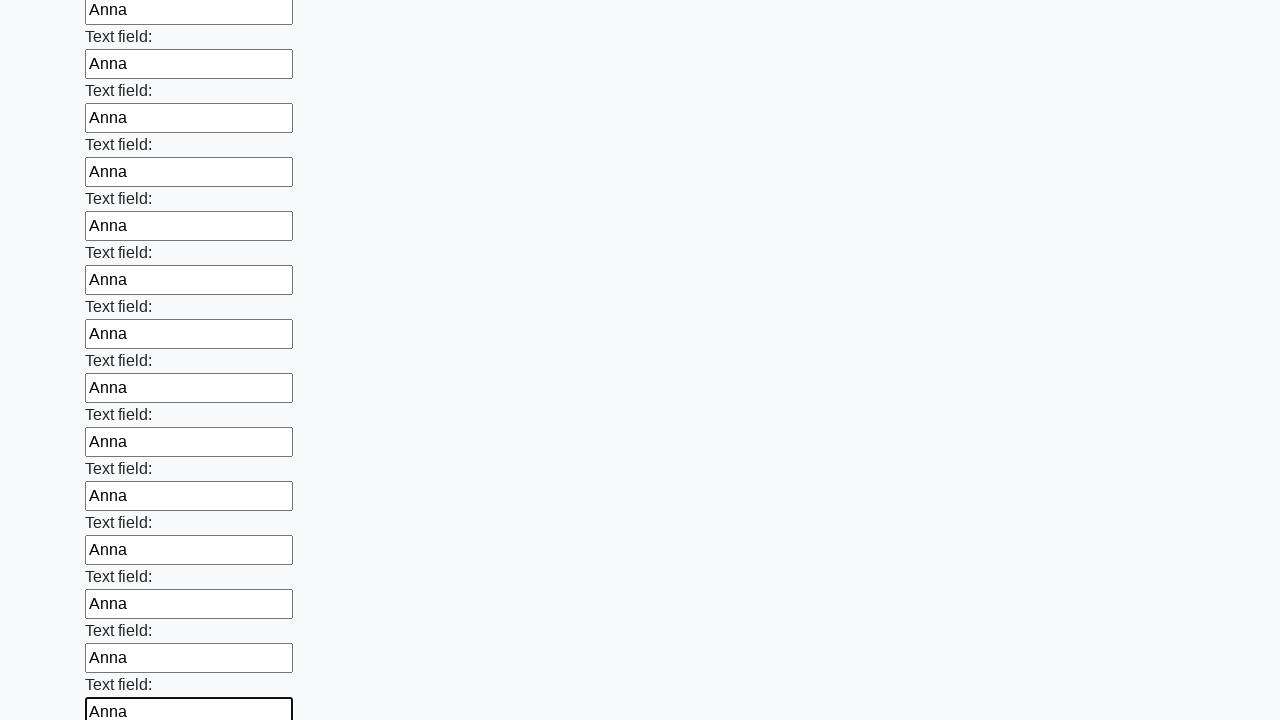

Filled text input field #80 with 'Anna' on input[type="text"] >> nth=79
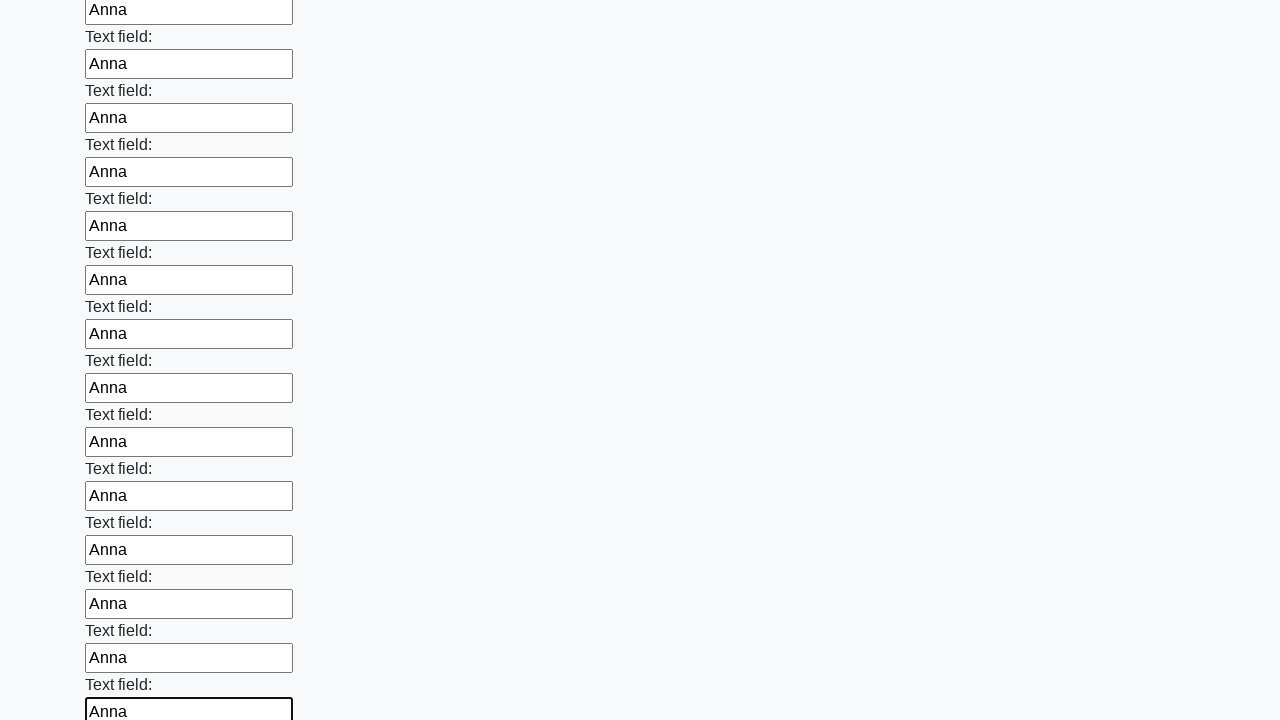

Filled text input field #81 with 'Anna' on input[type="text"] >> nth=80
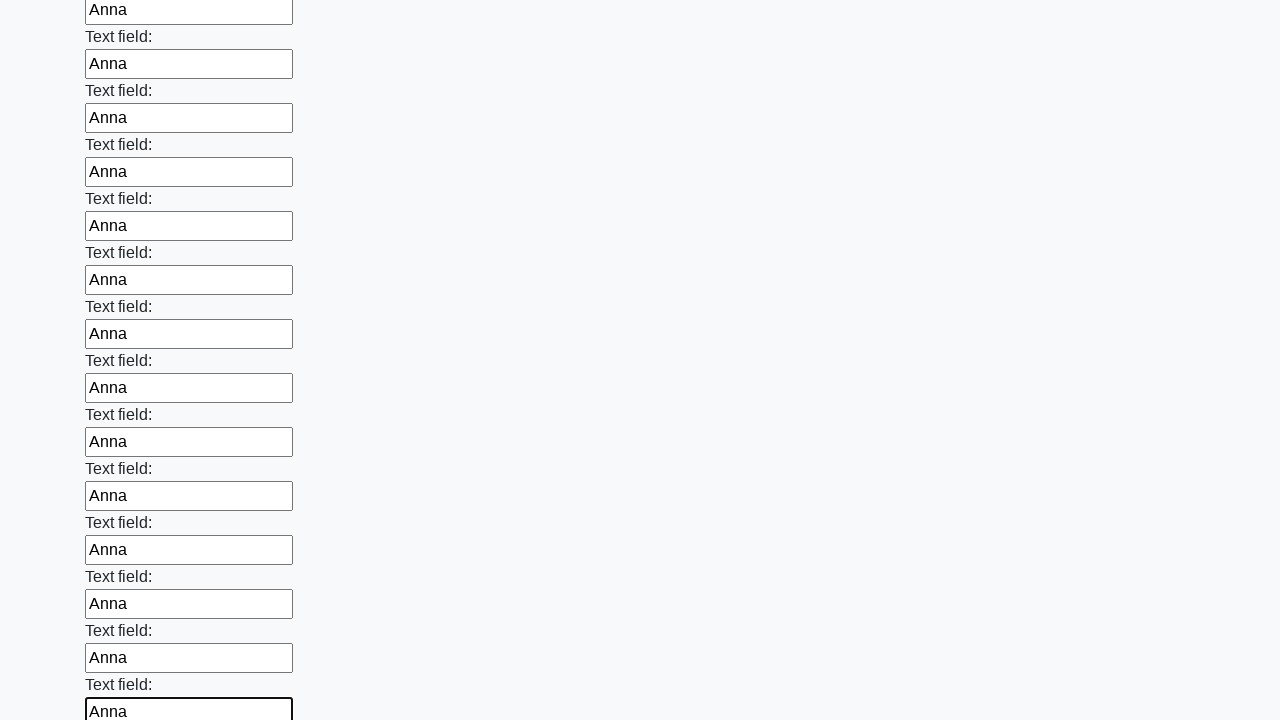

Filled text input field #82 with 'Anna' on input[type="text"] >> nth=81
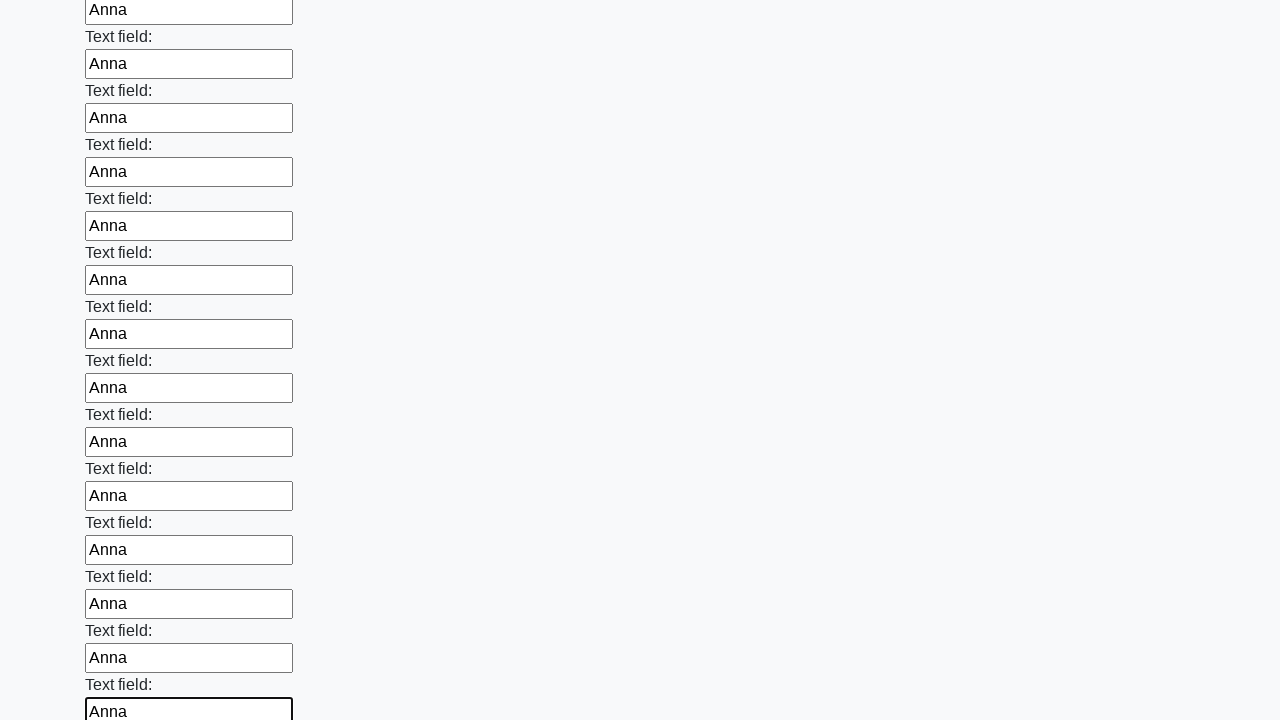

Filled text input field #83 with 'Anna' on input[type="text"] >> nth=82
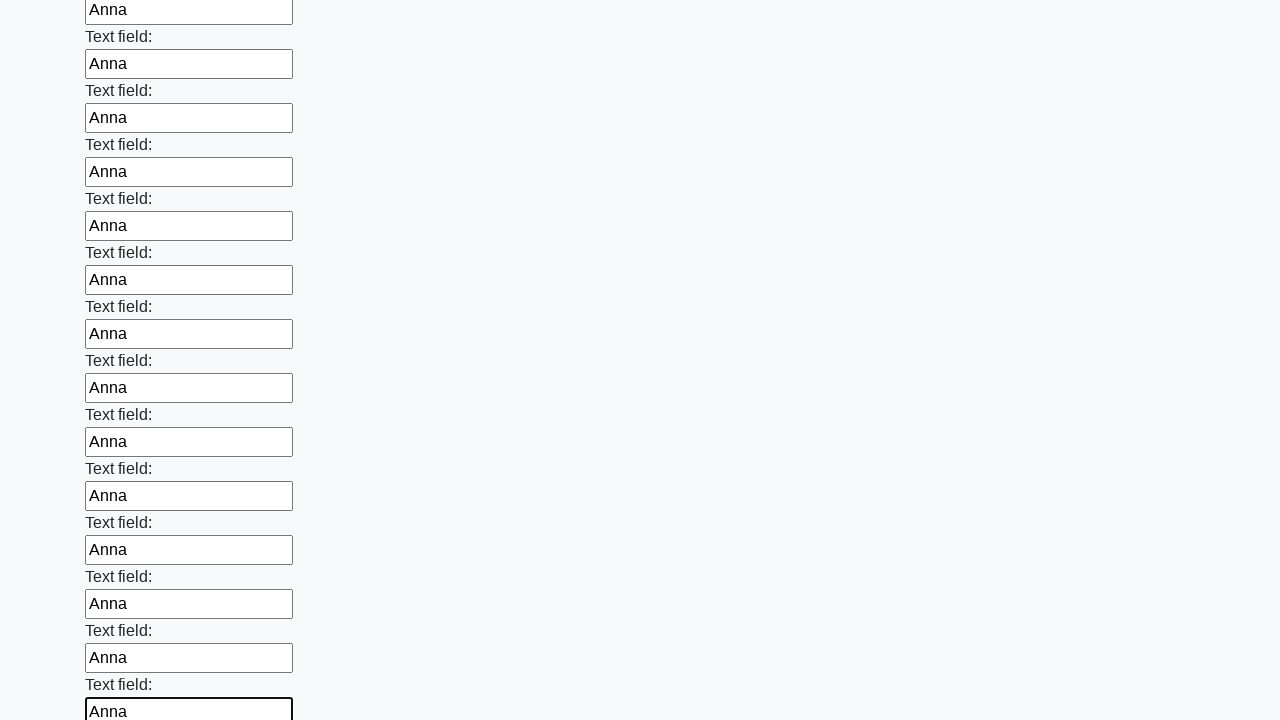

Filled text input field #84 with 'Anna' on input[type="text"] >> nth=83
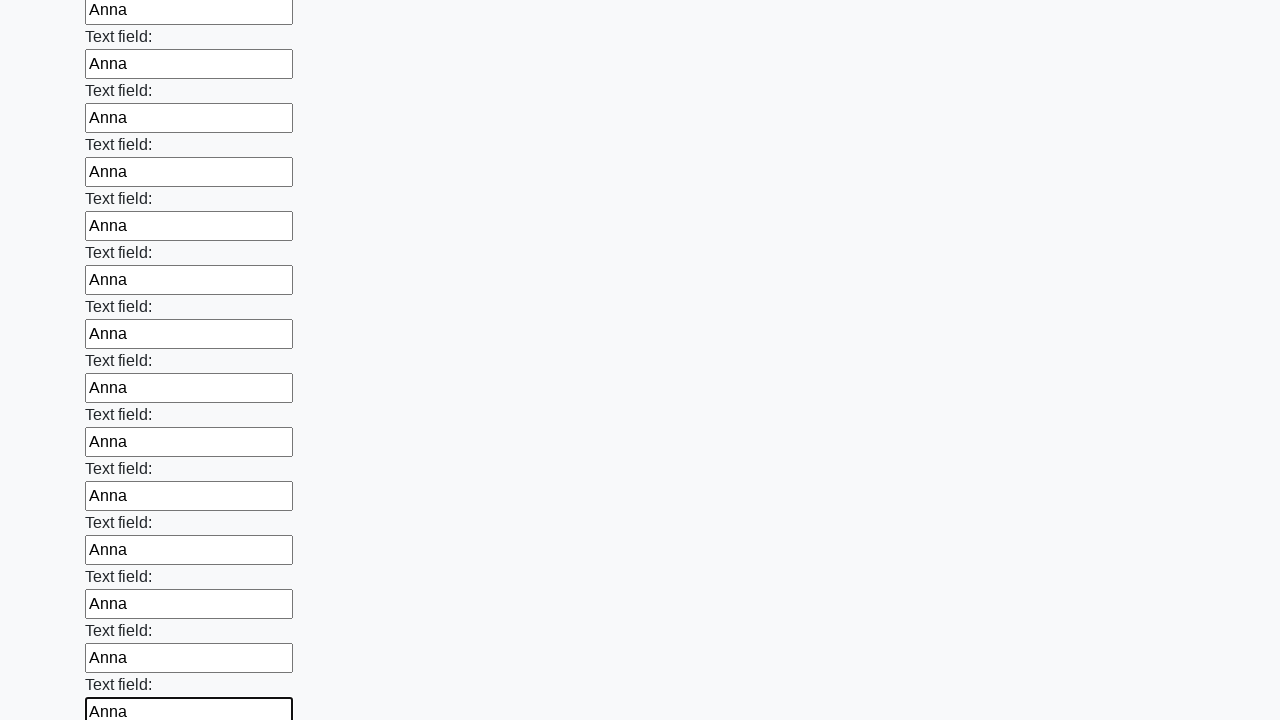

Filled text input field #85 with 'Anna' on input[type="text"] >> nth=84
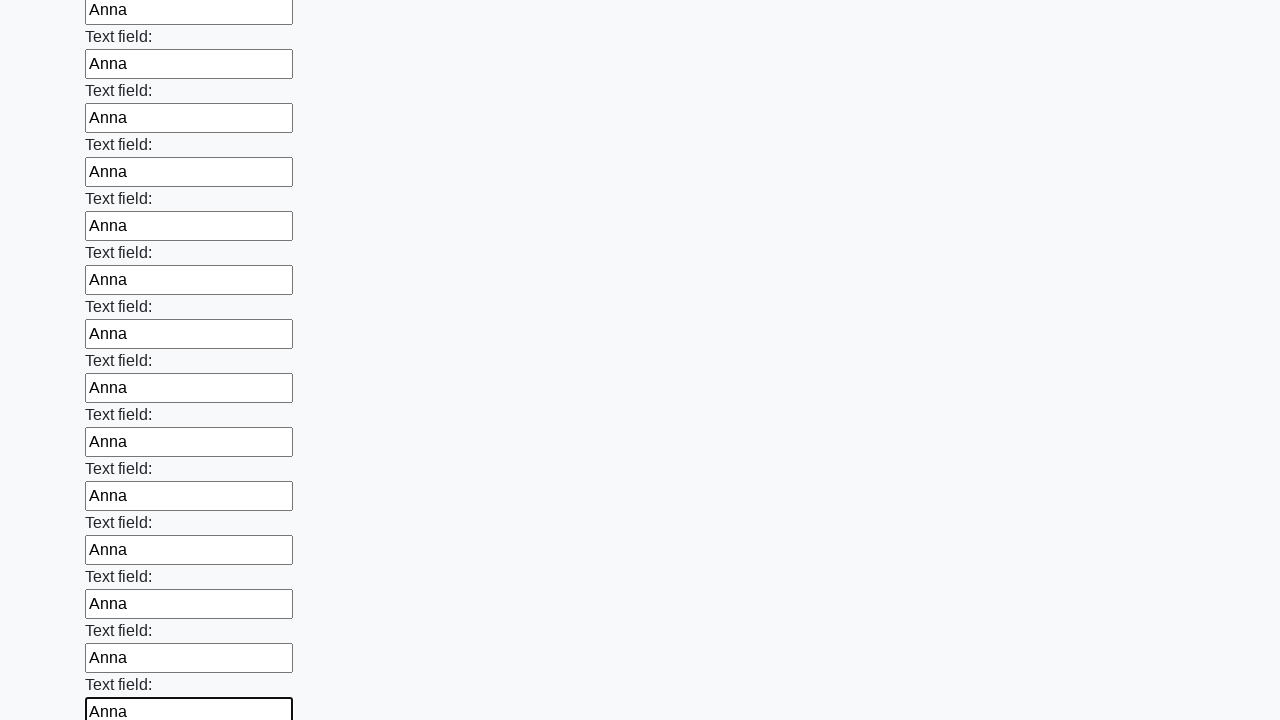

Filled text input field #86 with 'Anna' on input[type="text"] >> nth=85
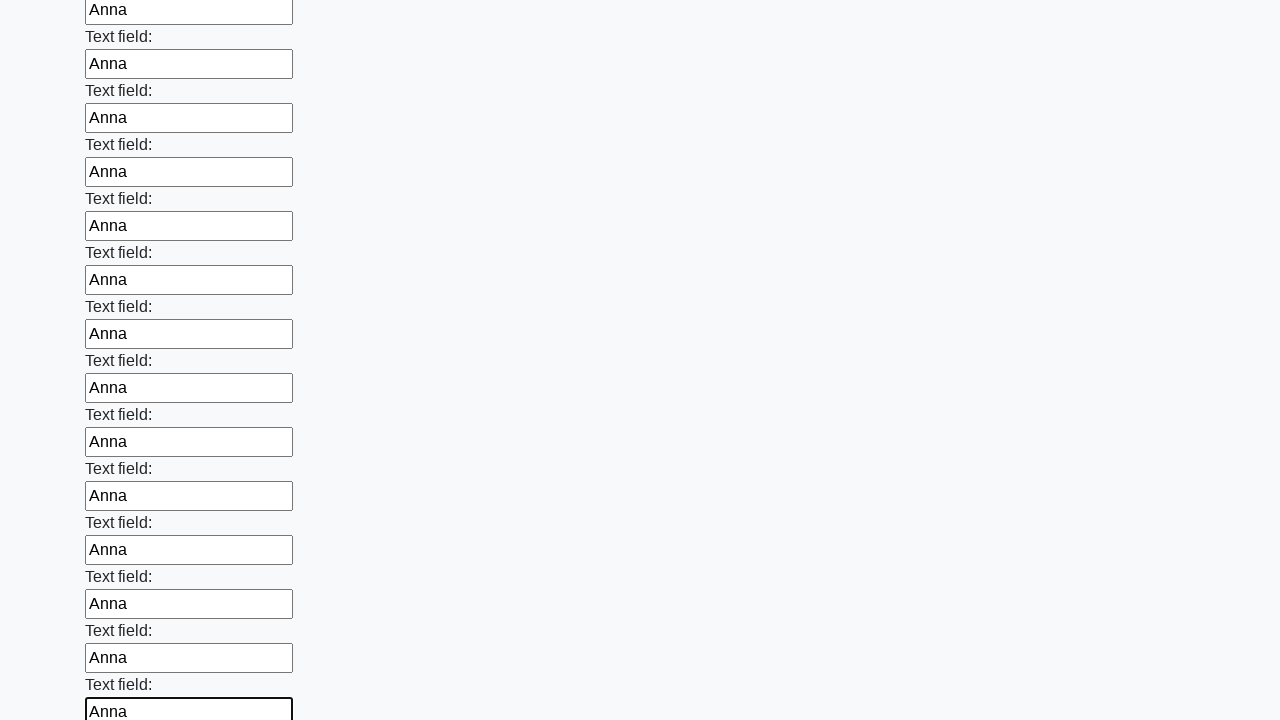

Filled text input field #87 with 'Anna' on input[type="text"] >> nth=86
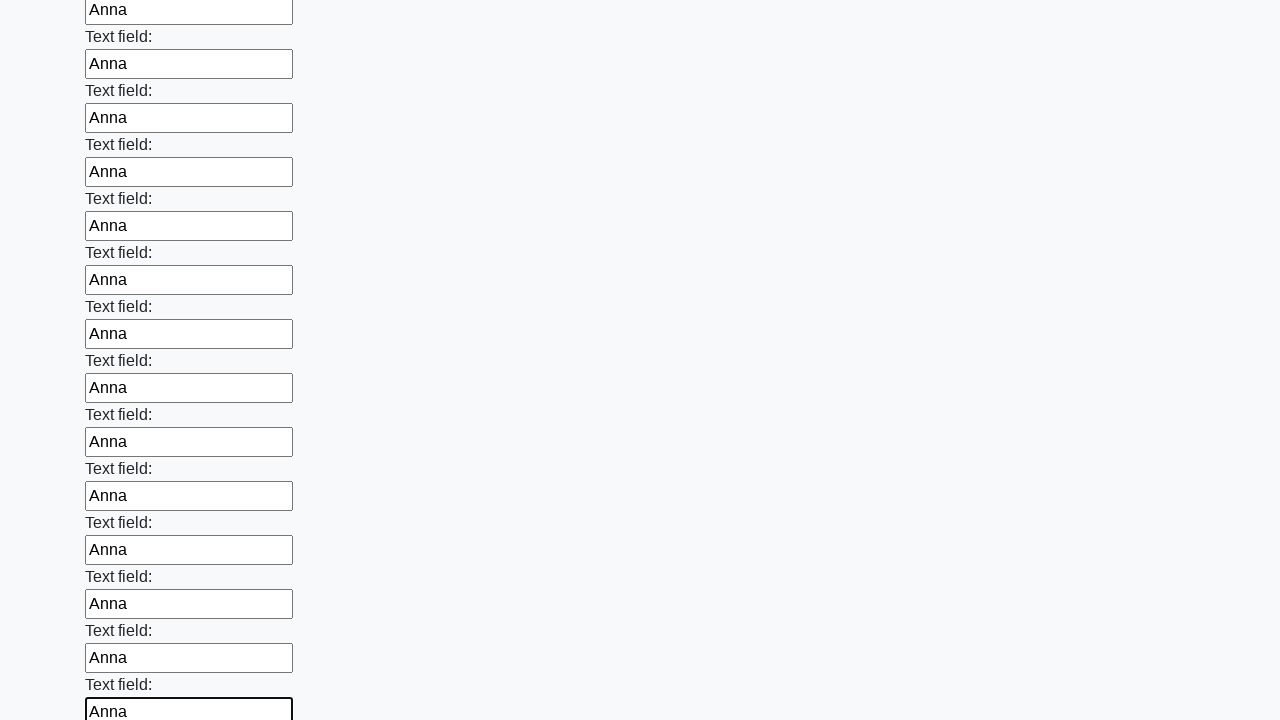

Filled text input field #88 with 'Anna' on input[type="text"] >> nth=87
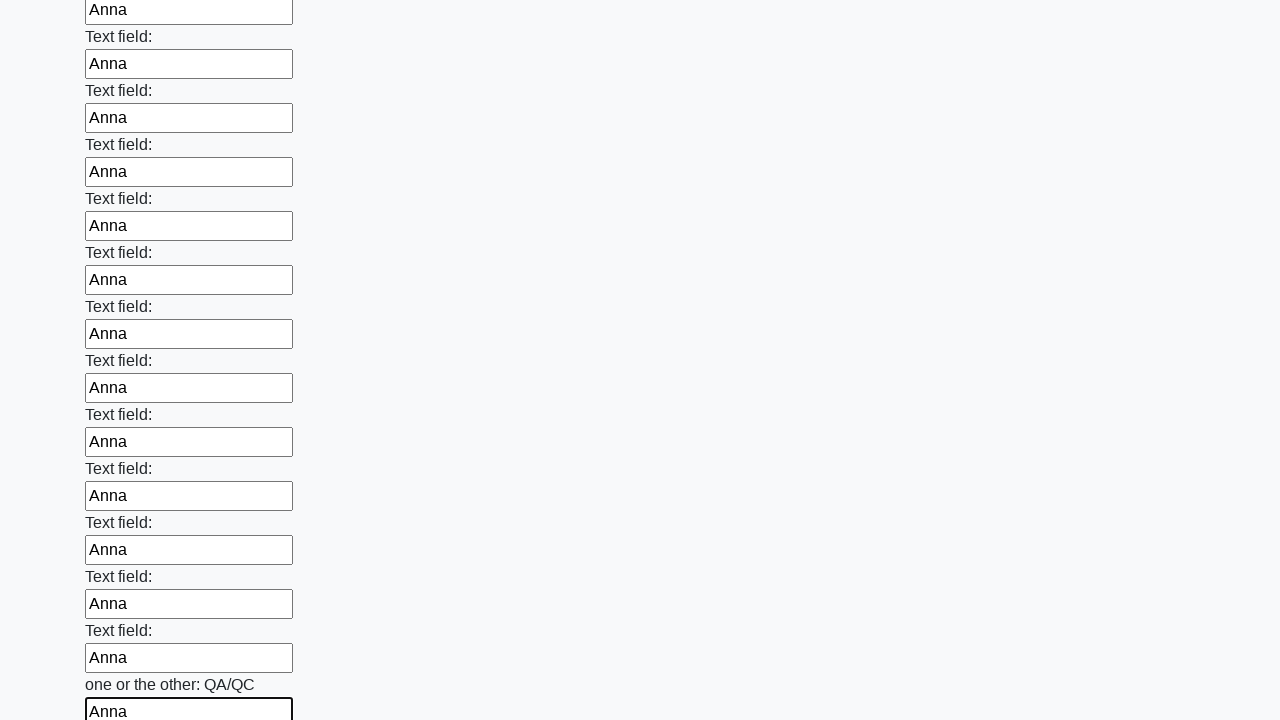

Filled text input field #89 with 'Anna' on input[type="text"] >> nth=88
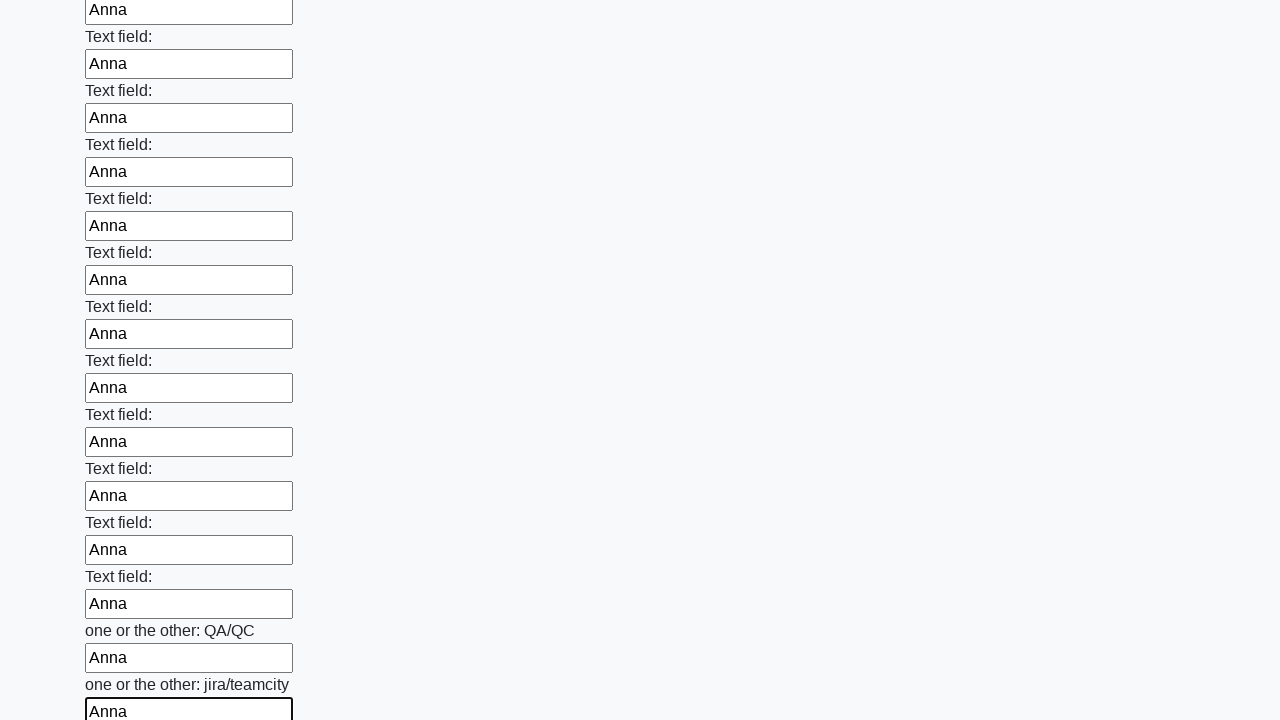

Filled text input field #90 with 'Anna' on input[type="text"] >> nth=89
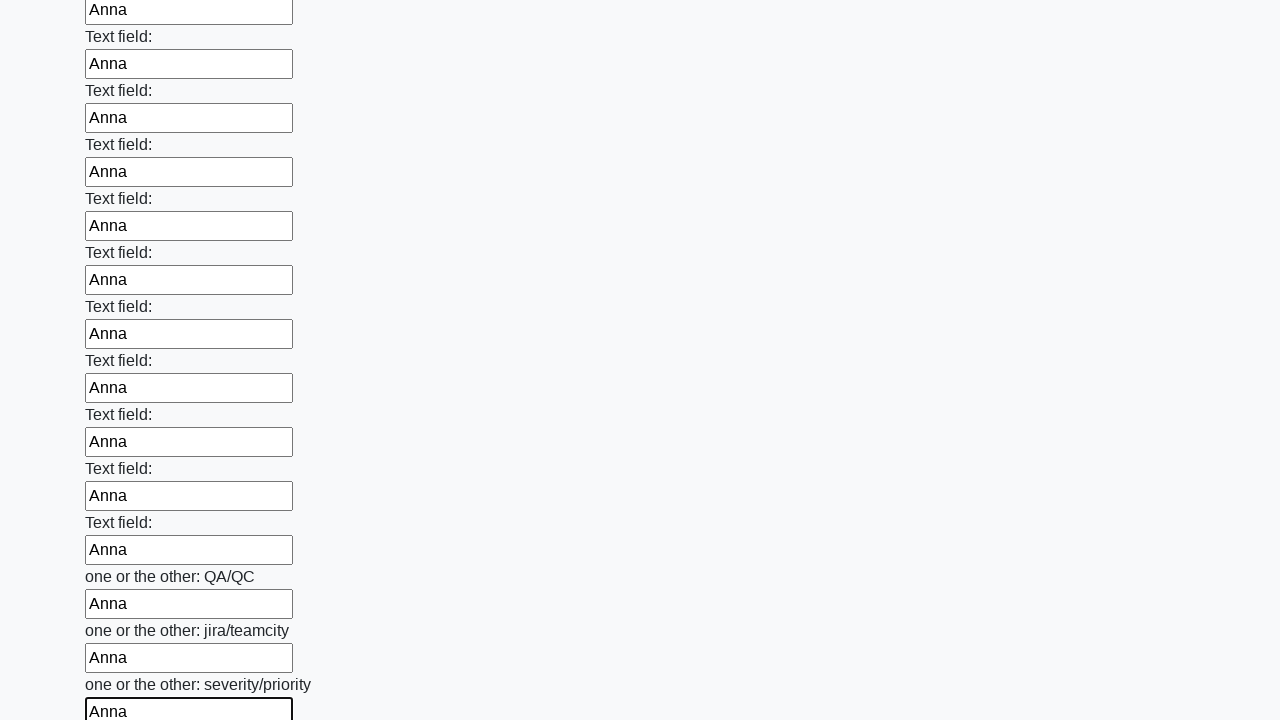

Filled text input field #91 with 'Anna' on input[type="text"] >> nth=90
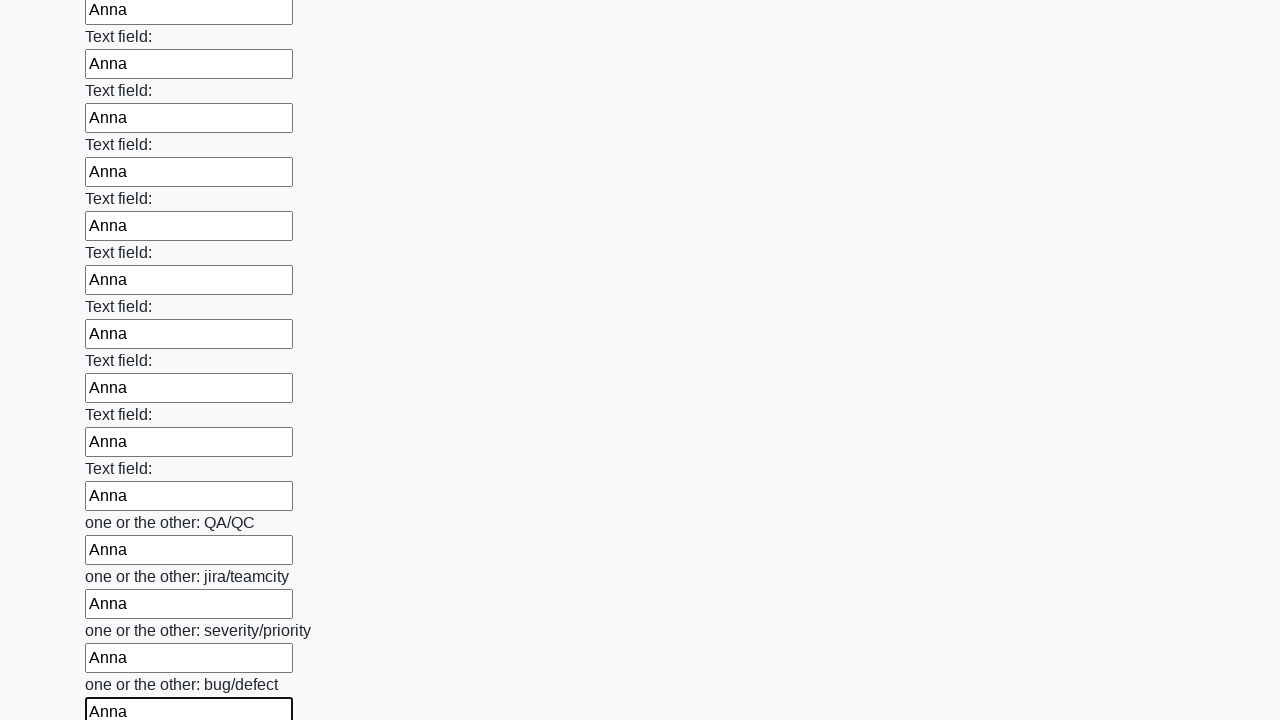

Filled text input field #92 with 'Anna' on input[type="text"] >> nth=91
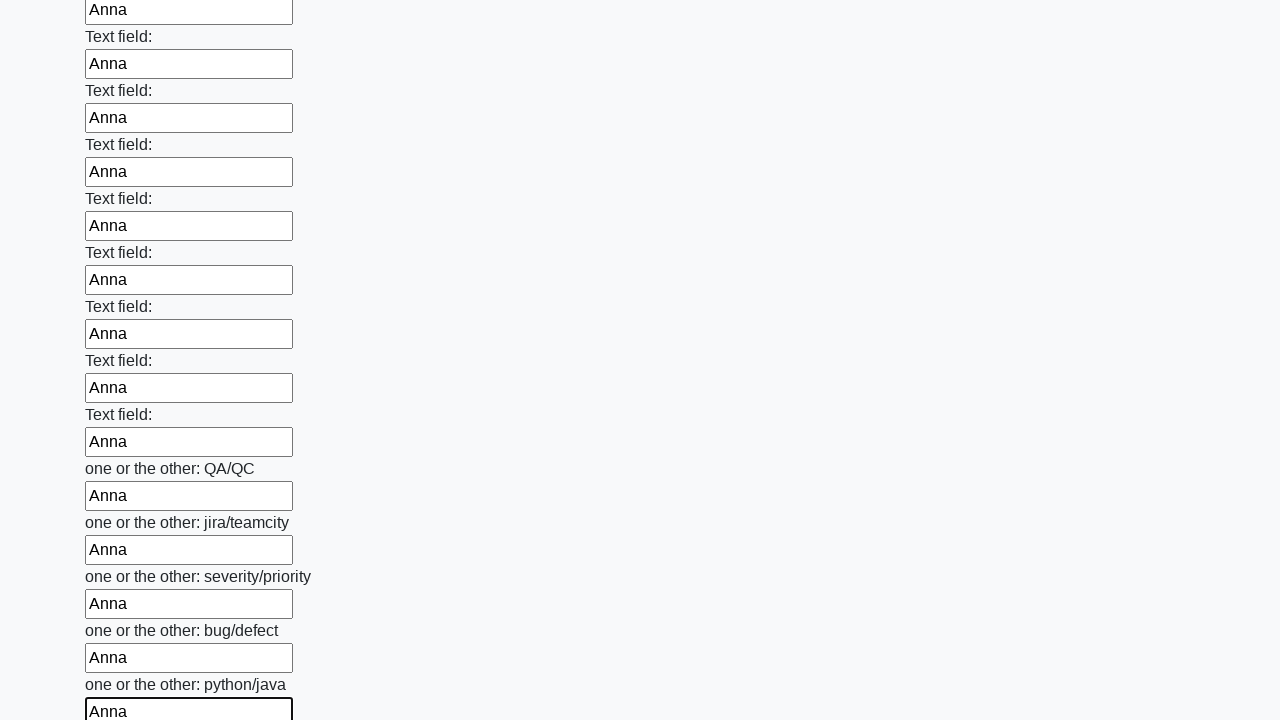

Filled text input field #93 with 'Anna' on input[type="text"] >> nth=92
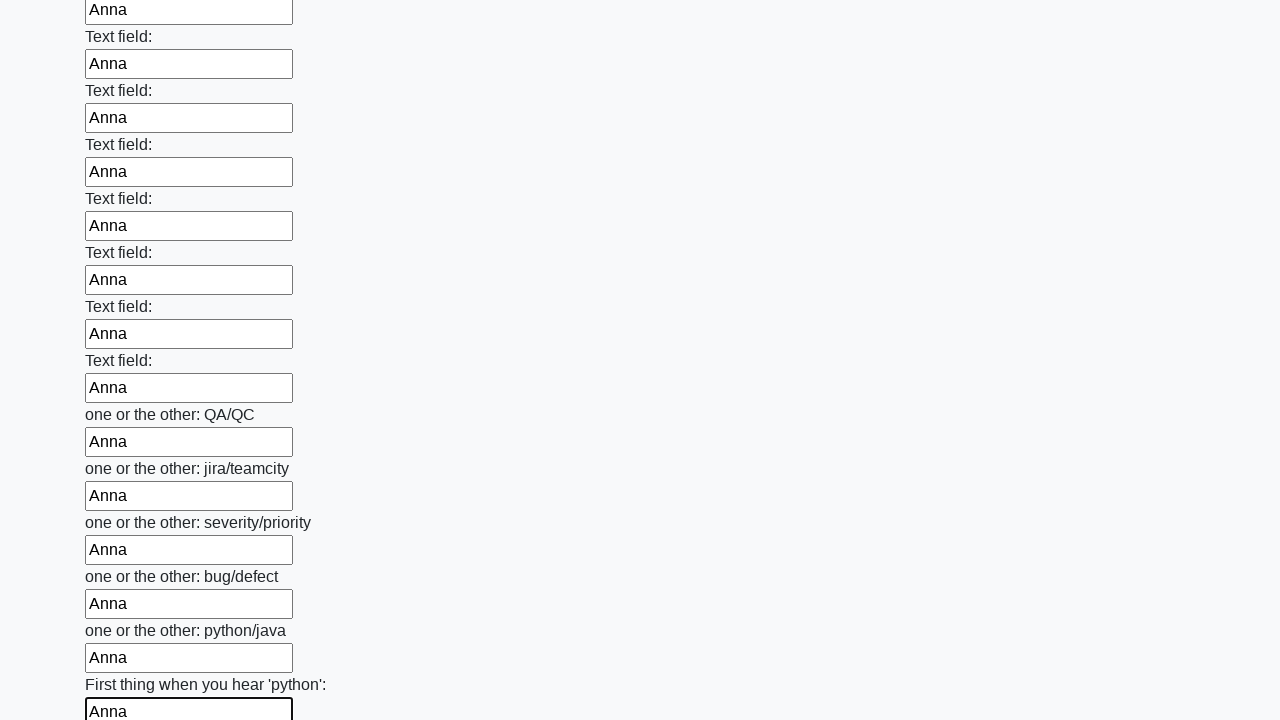

Filled text input field #94 with 'Anna' on input[type="text"] >> nth=93
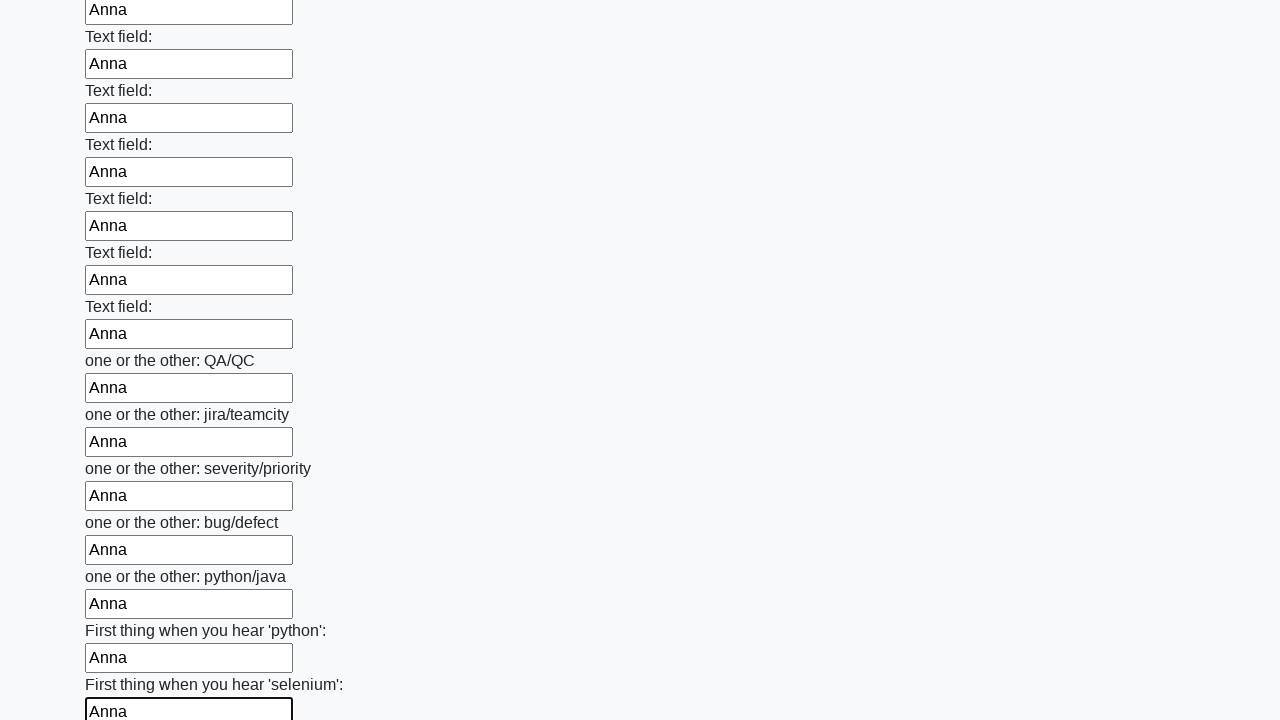

Filled text input field #95 with 'Anna' on input[type="text"] >> nth=94
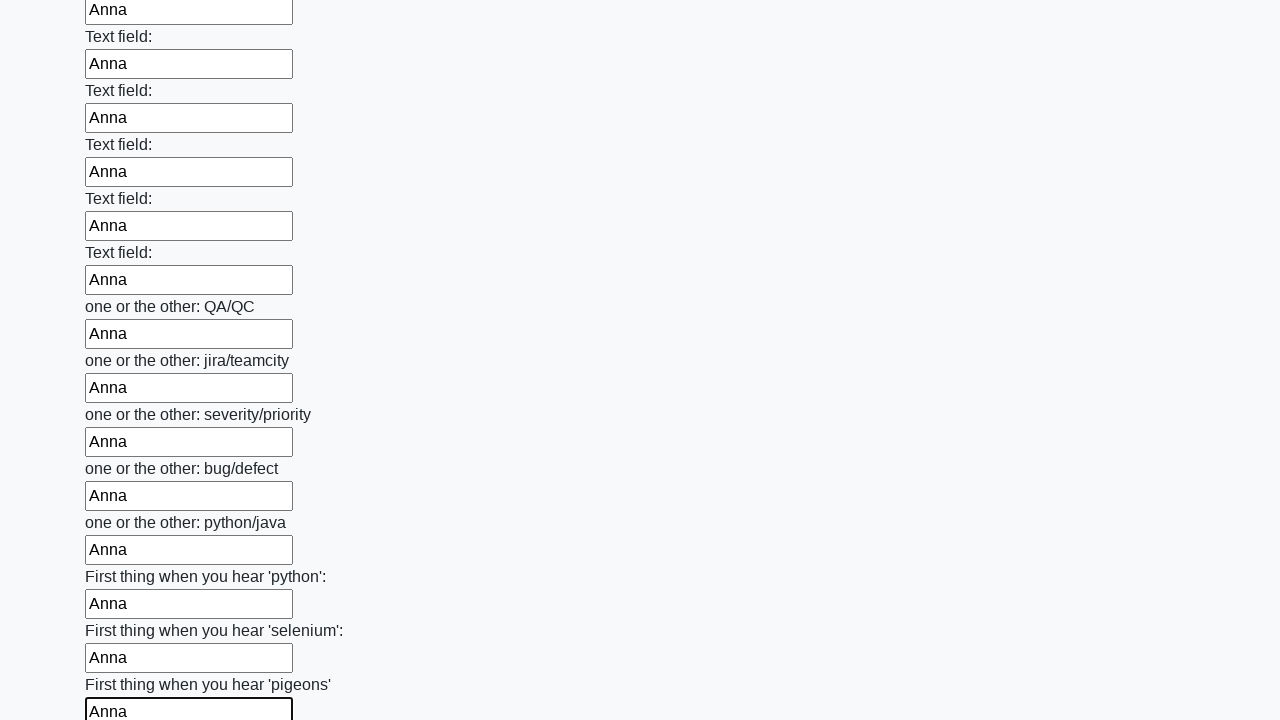

Filled text input field #96 with 'Anna' on input[type="text"] >> nth=95
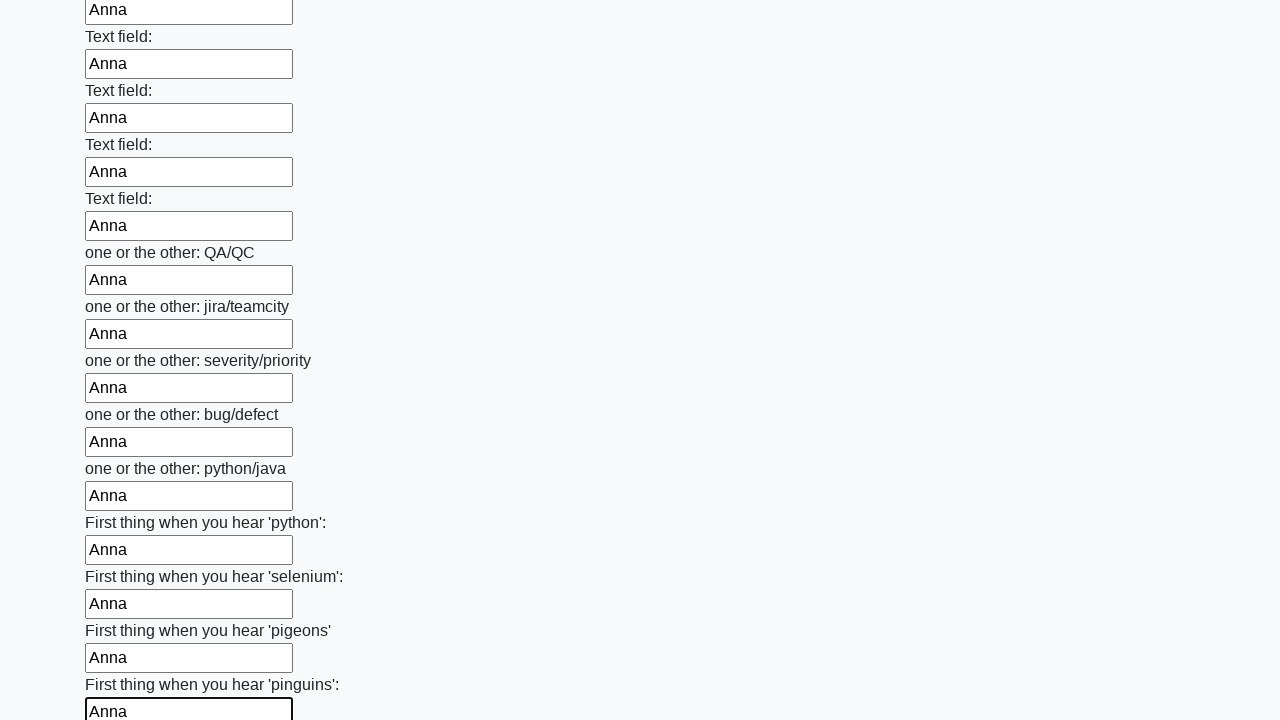

Filled text input field #97 with 'Anna' on input[type="text"] >> nth=96
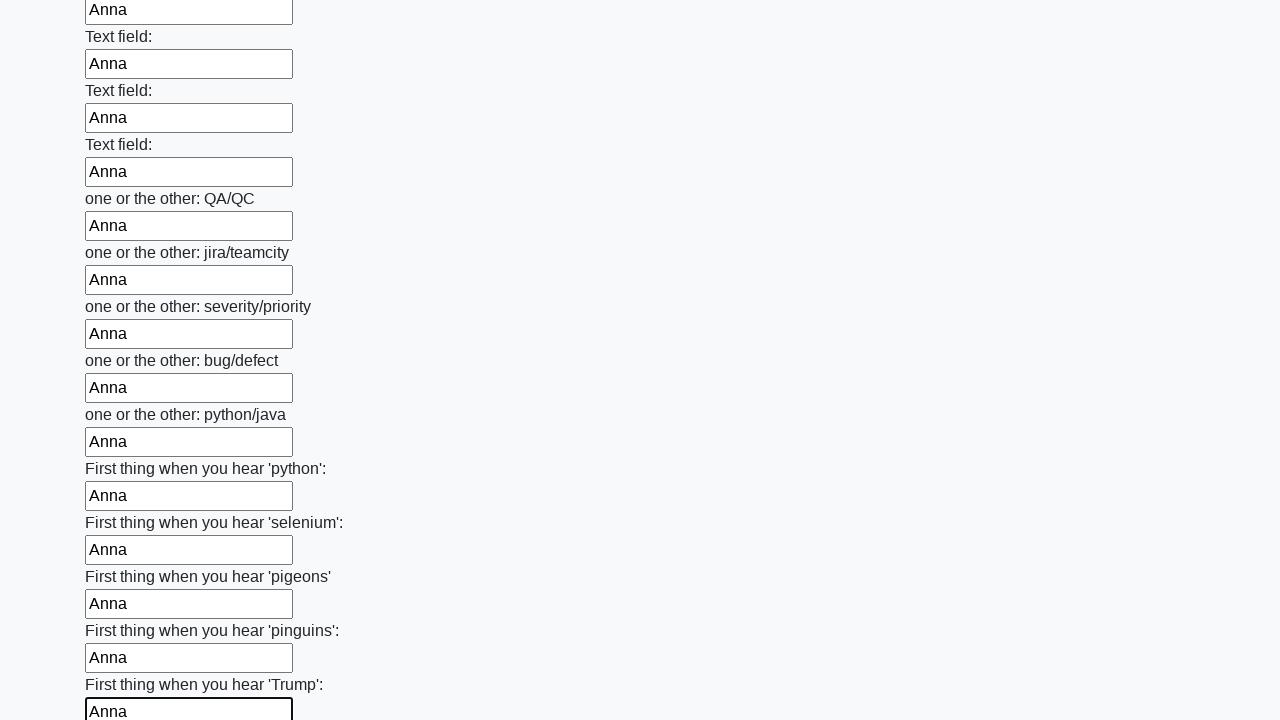

Filled text input field #98 with 'Anna' on input[type="text"] >> nth=97
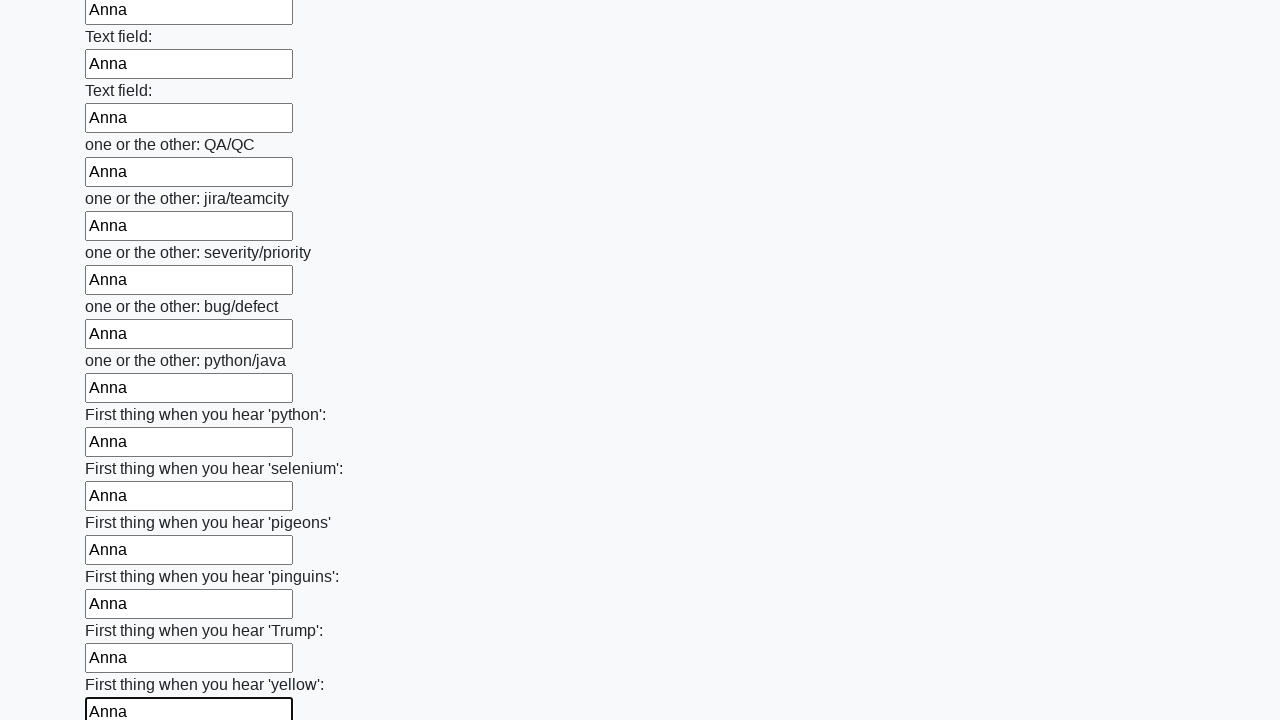

Filled text input field #99 with 'Anna' on input[type="text"] >> nth=98
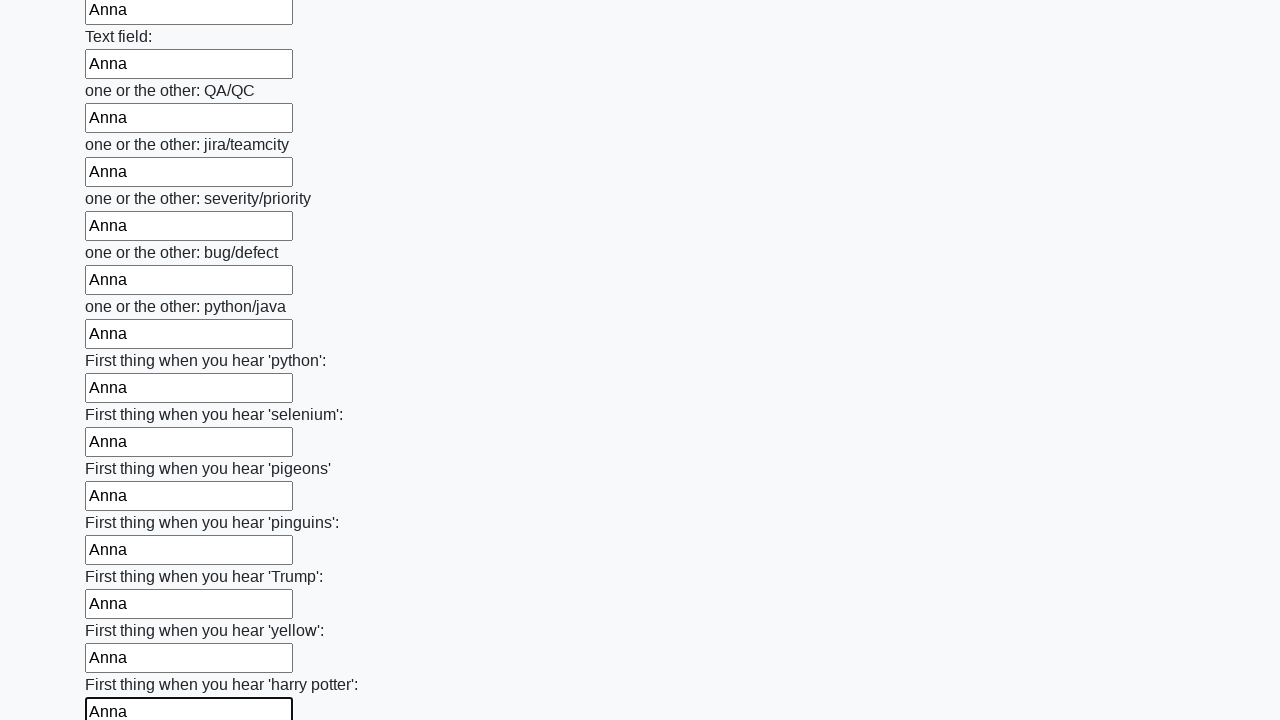

Filled text input field #100 with 'Anna' on input[type="text"] >> nth=99
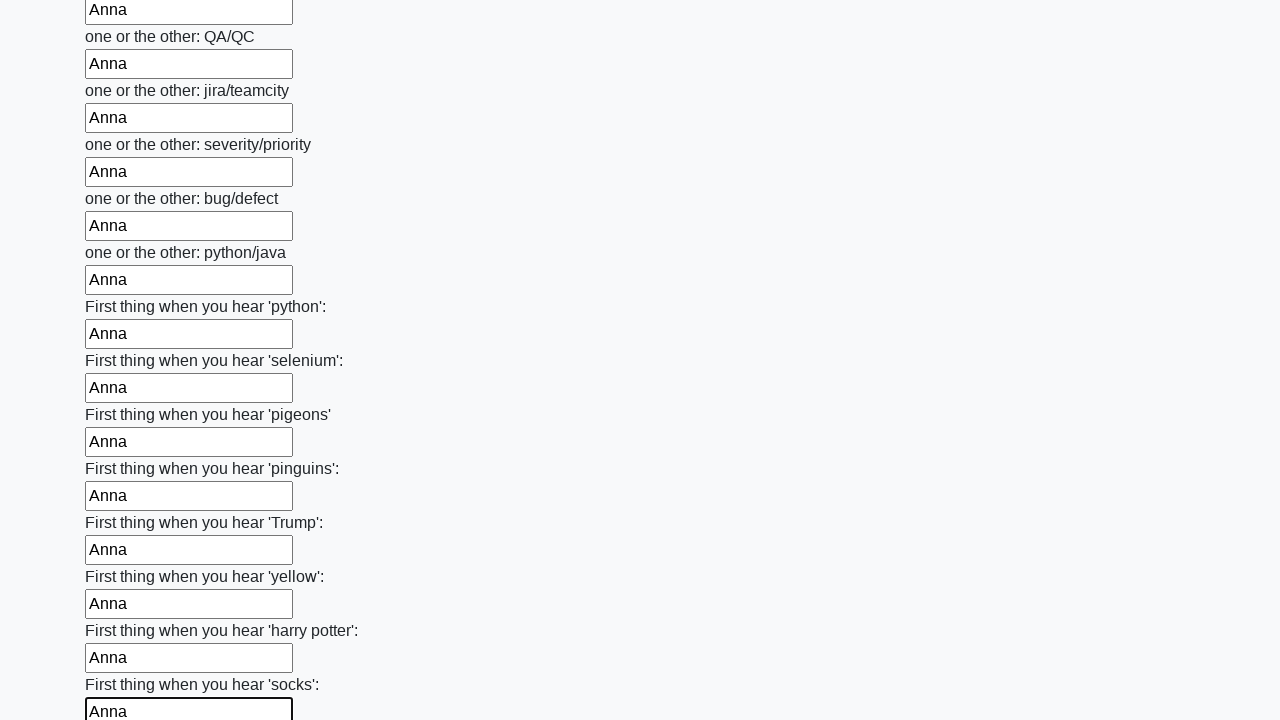

Clicked the submit button to submit the form at (123, 611) on button.btn
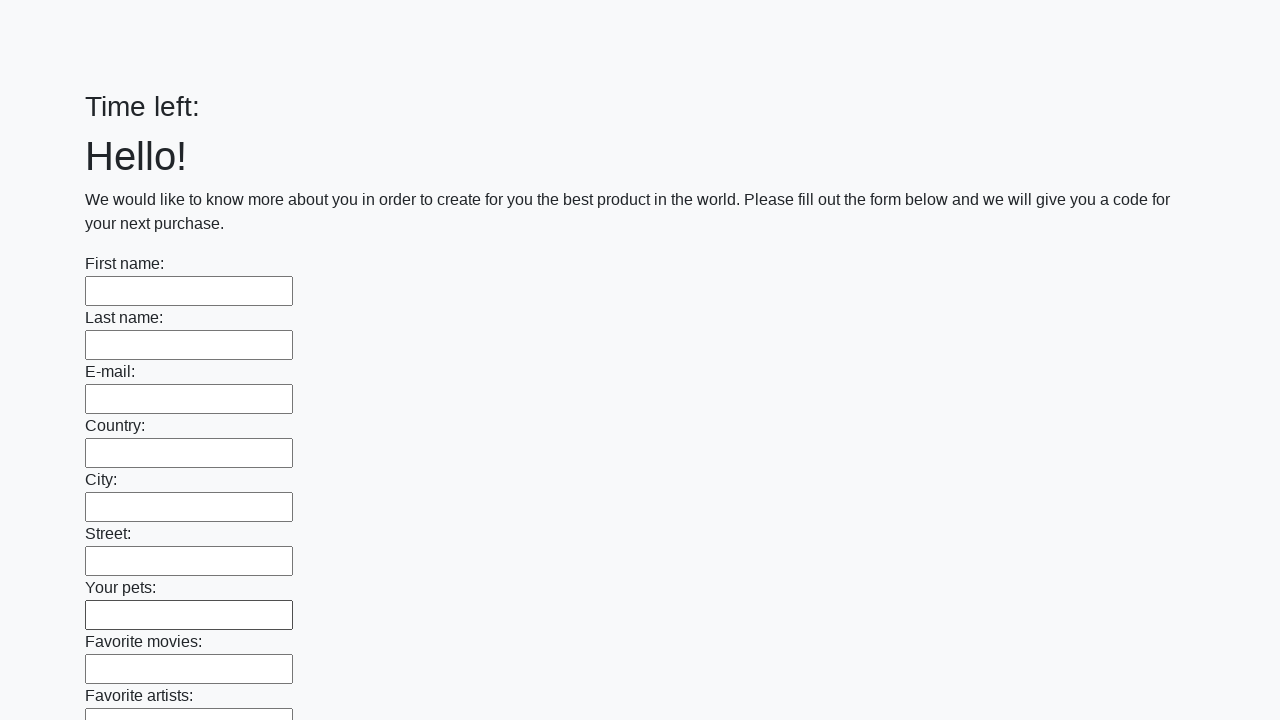

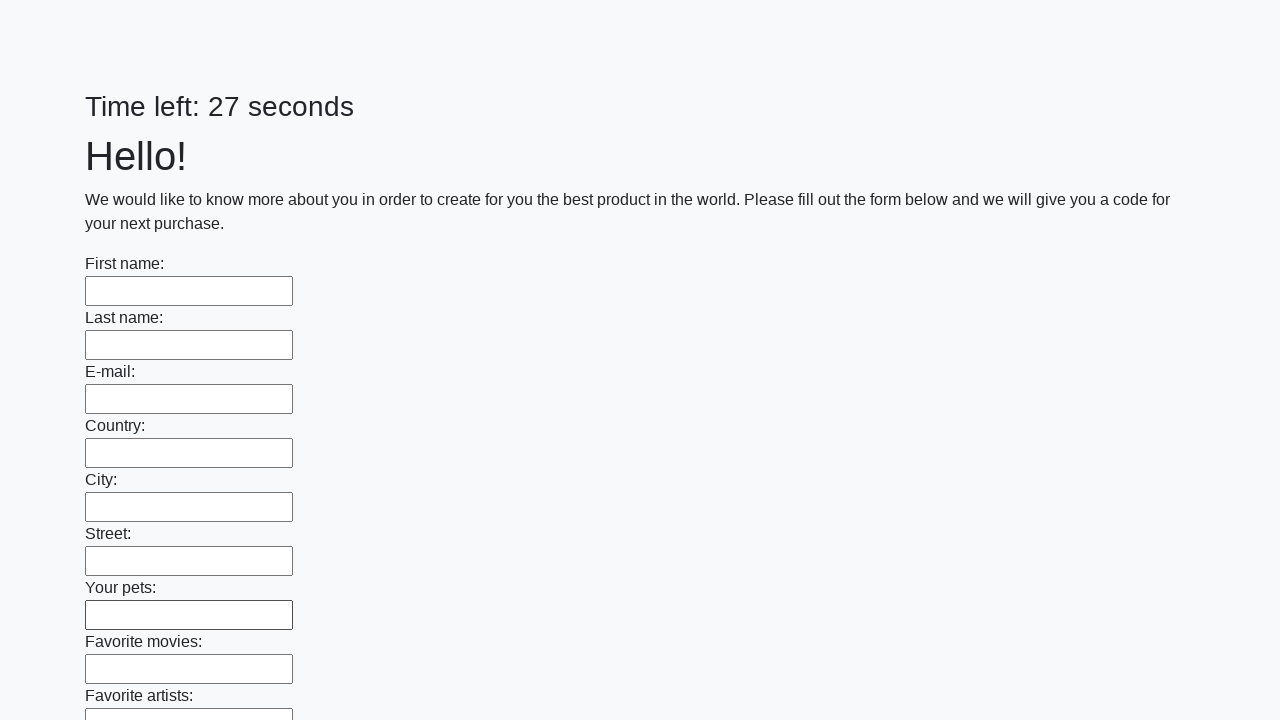